Tests MakeMyTrip flight search form by entering various From and To city combinations including valid cities, identical cities, short inputs, numeric inputs, and special characters to validate form field behavior.

Starting URL: https://www.makemytrip.com/flights

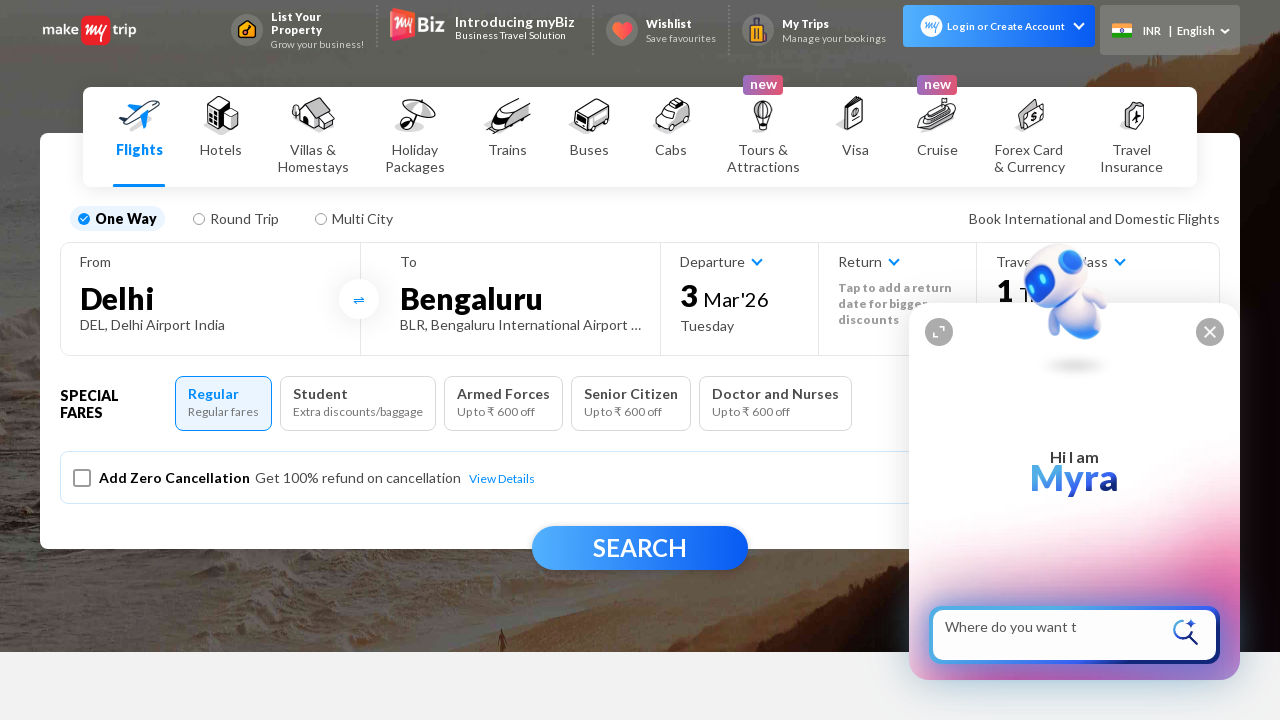

Clicked From city field to enter: 'Delhi' at (210, 298) on #fromCity
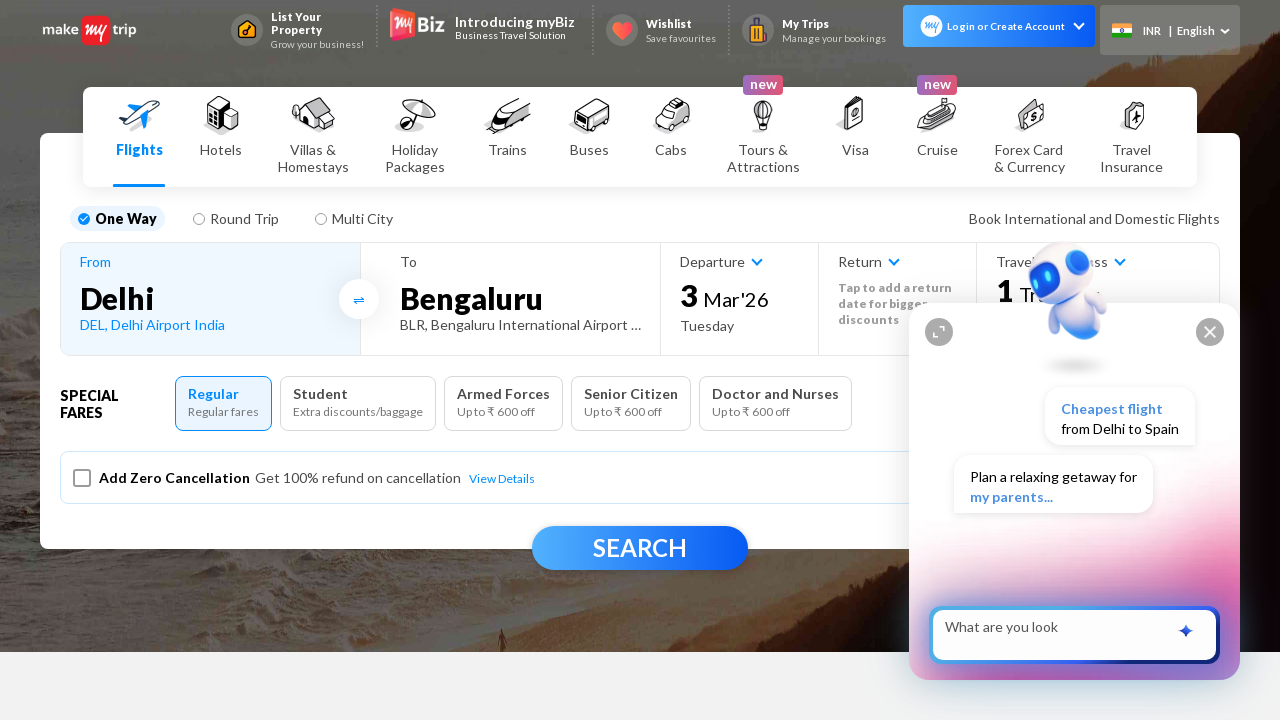

Waited 1 second for From field to be ready
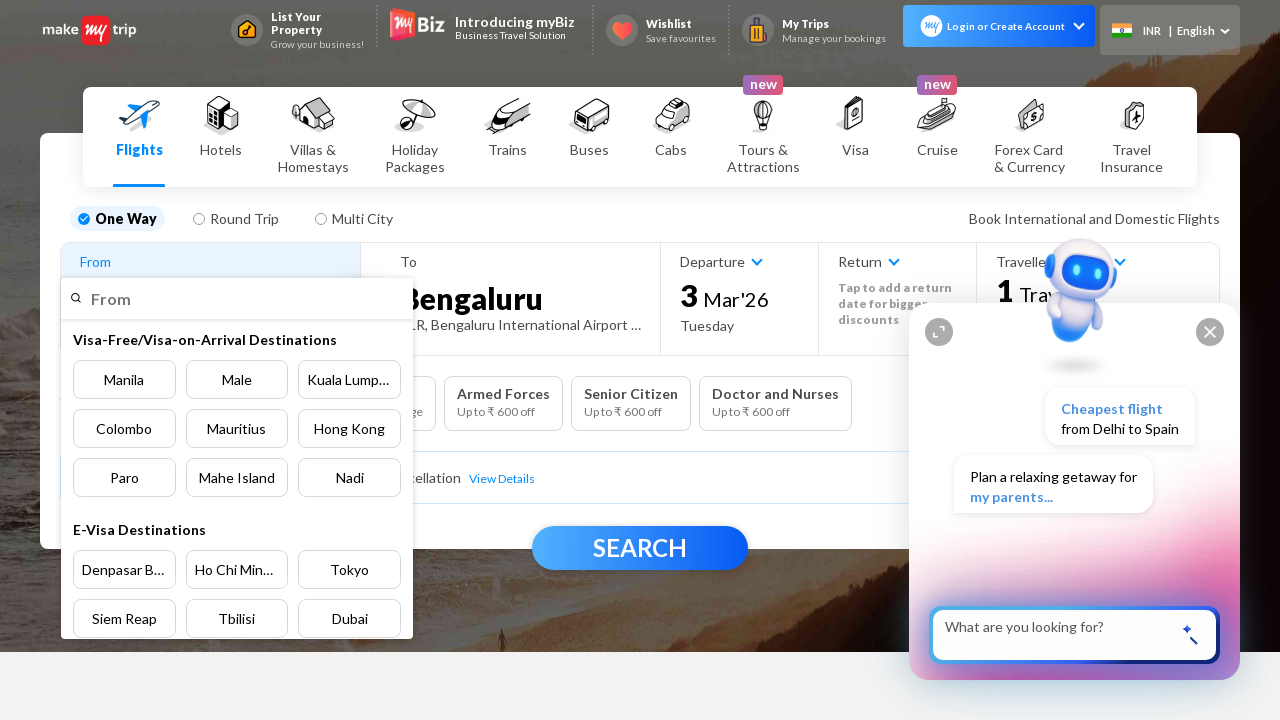

Filled From field with 'Delhi' on input[placeholder='From']
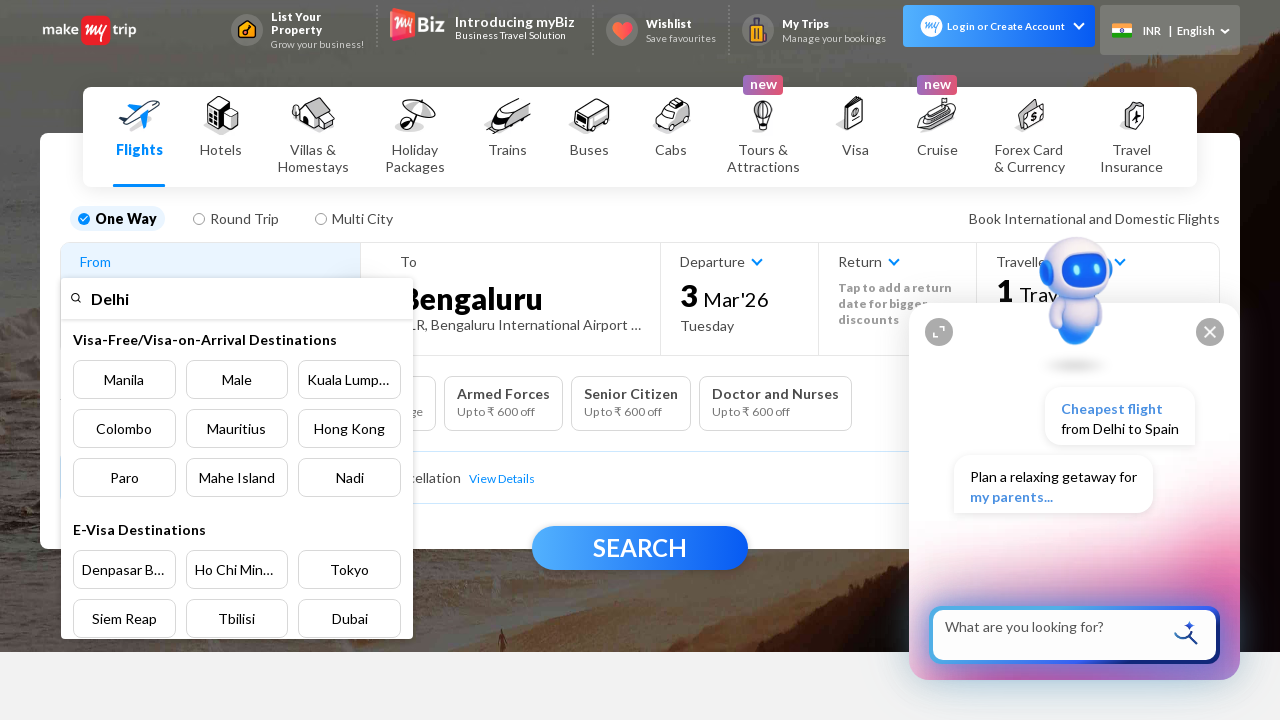

Waited 2 seconds for From field autocomplete suggestions
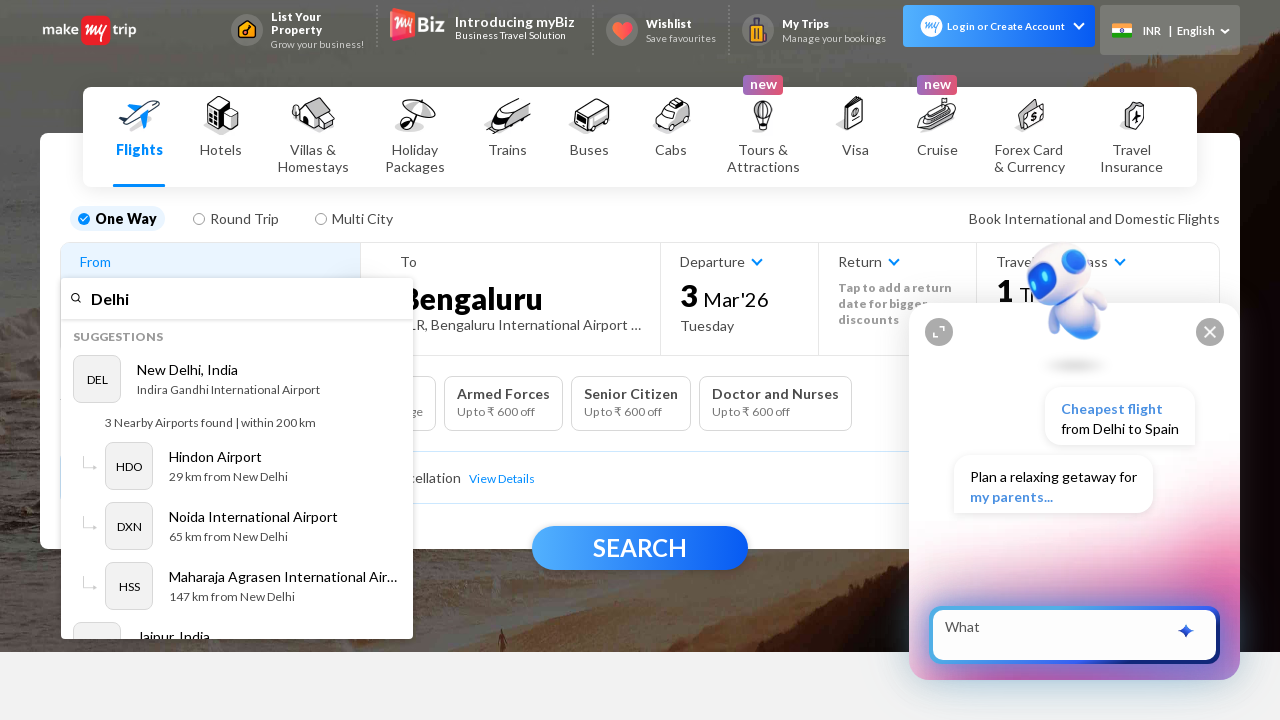

Autocomplete suggestions list appeared for From field
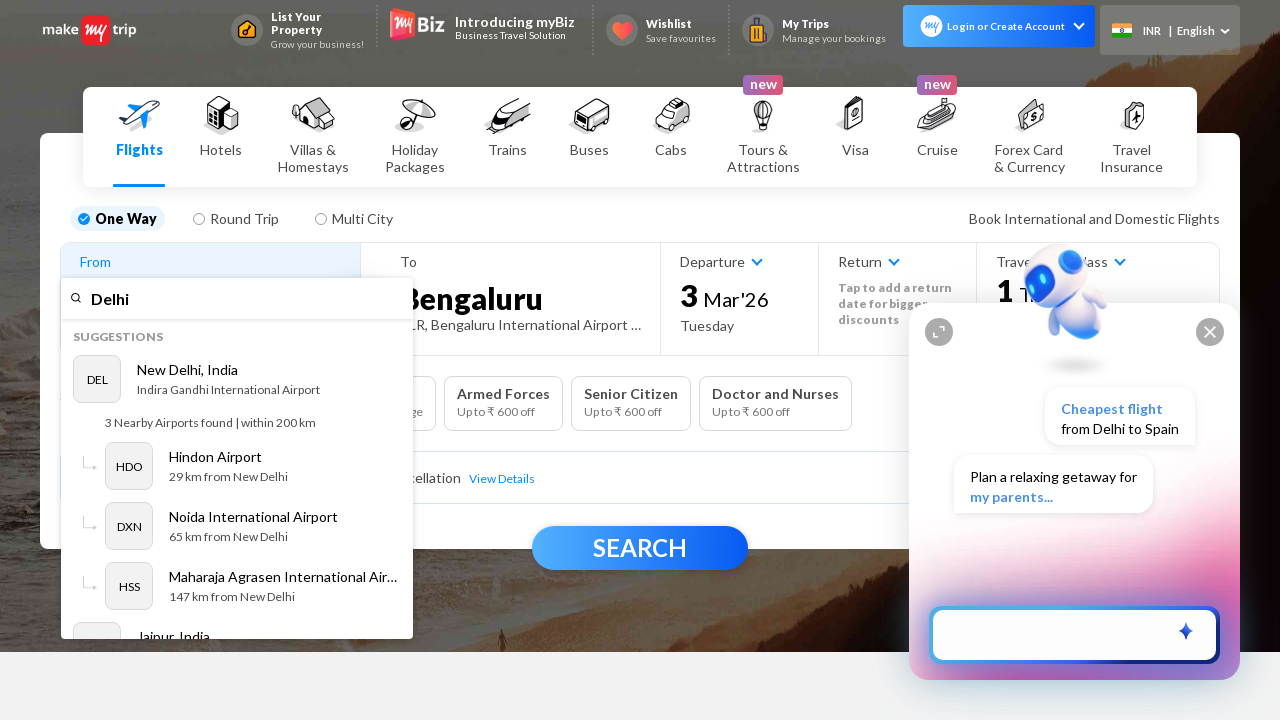

Selected first From city suggestion: 'Delhi' at (237, 392) on ul[role='listbox'] li:first-child
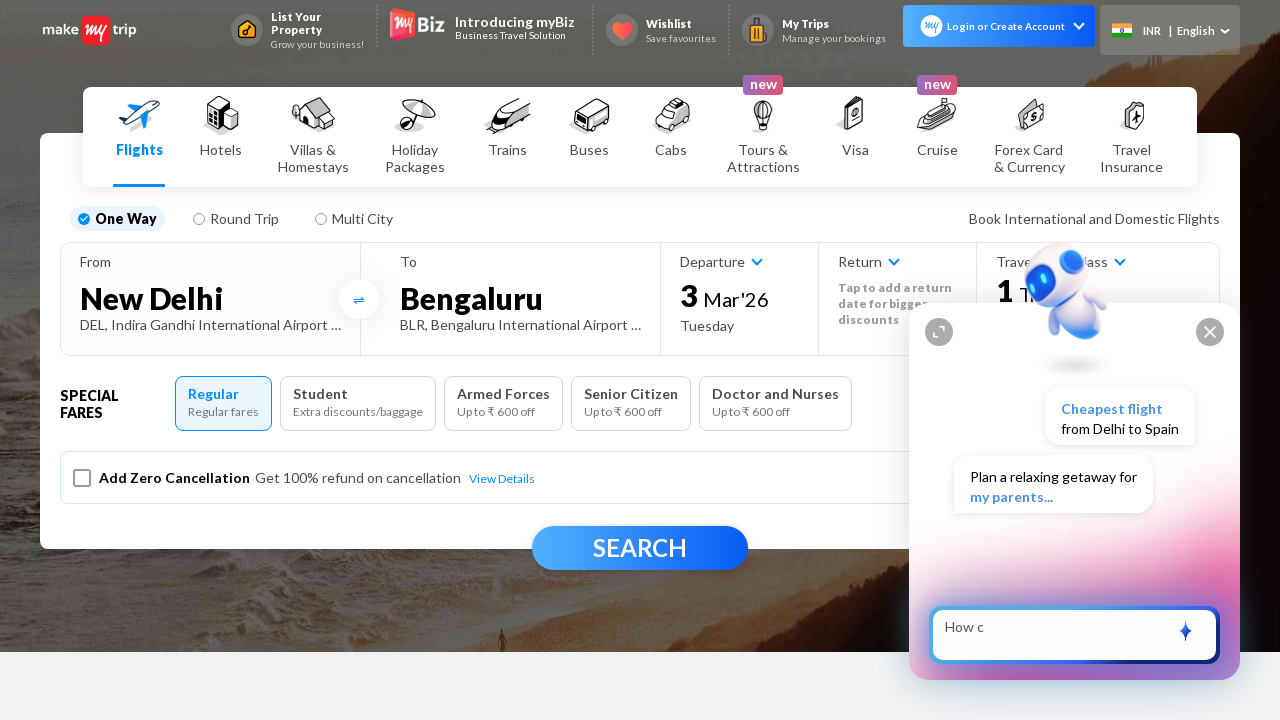

Clicked To city field to enter: 'Mumbai' at (520, 298) on #toCity
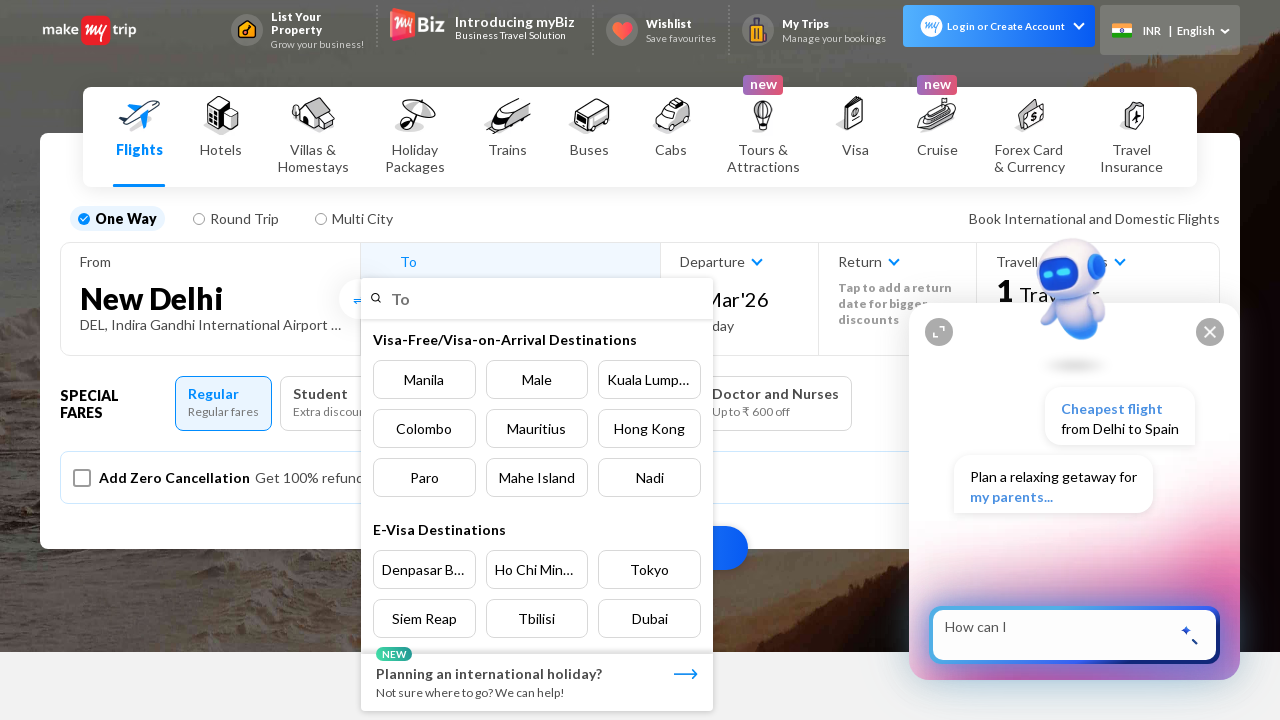

Filled To field with 'Mumbai' on input[placeholder='To']
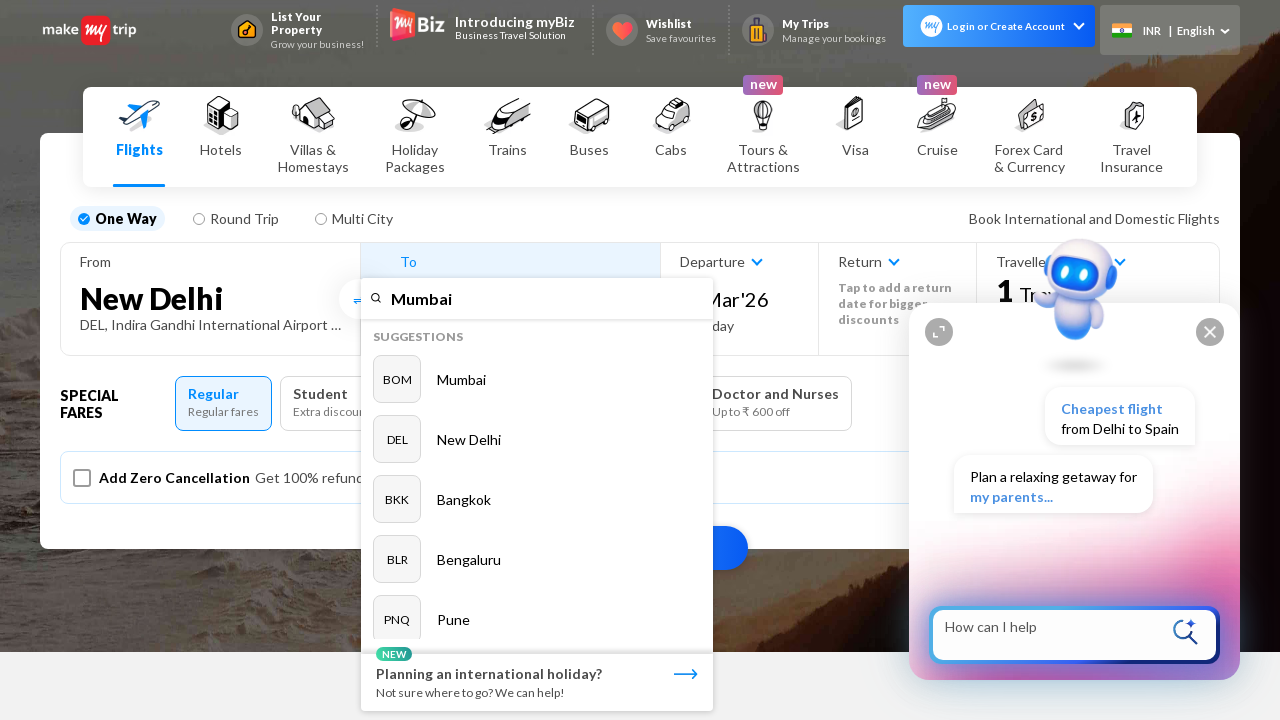

Waited 1 second for To field autocomplete suggestions
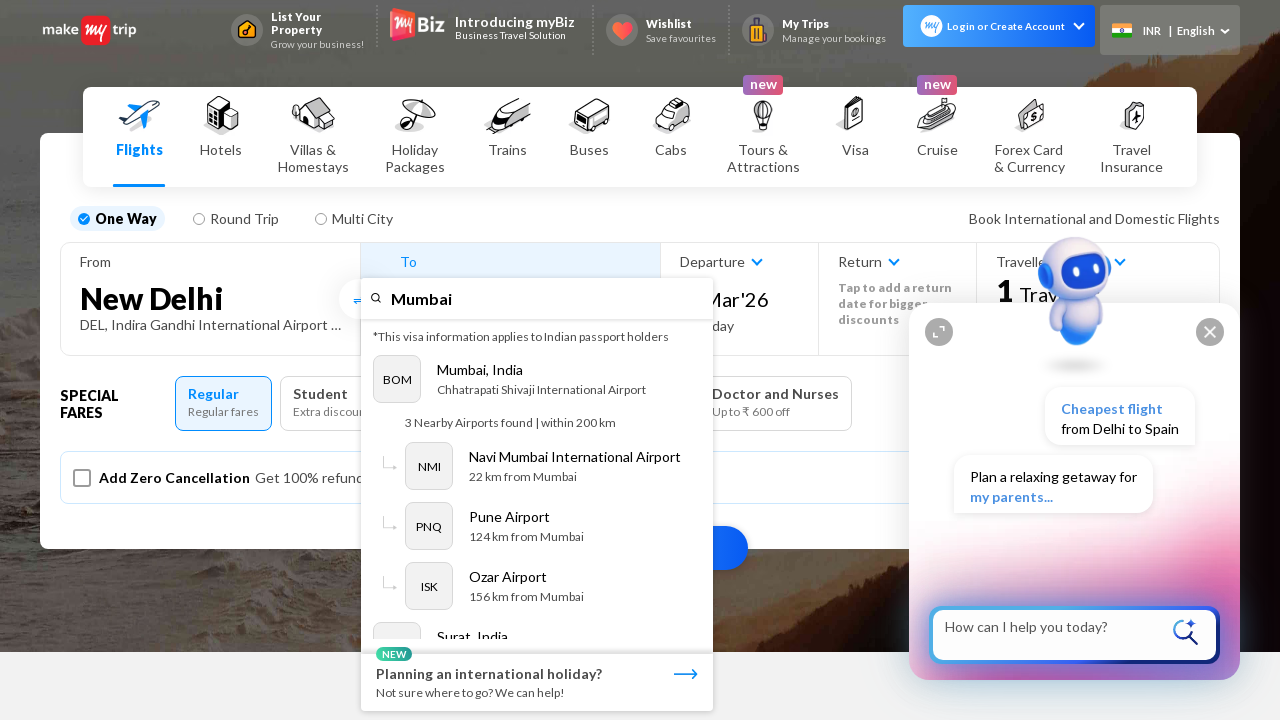

Autocomplete suggestions list appeared for To field
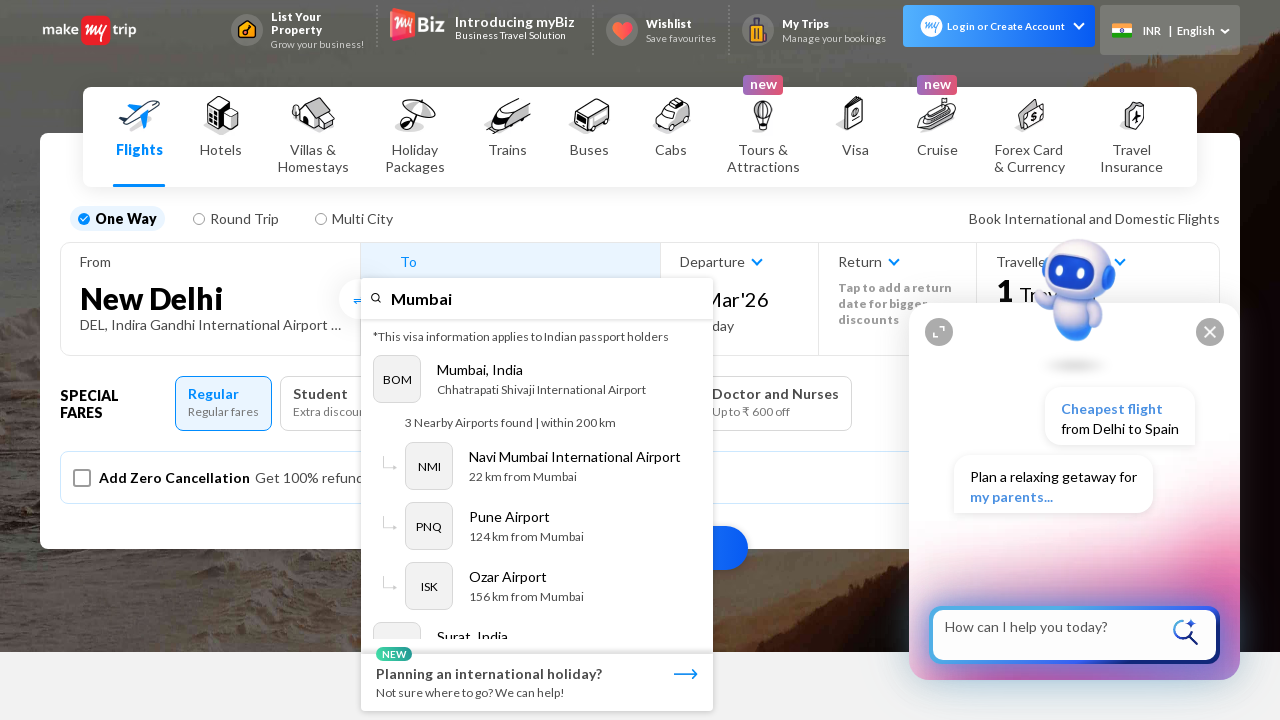

Selected first To city suggestion: 'Mumbai' at (537, 392) on ul[role='listbox'] li:first-child
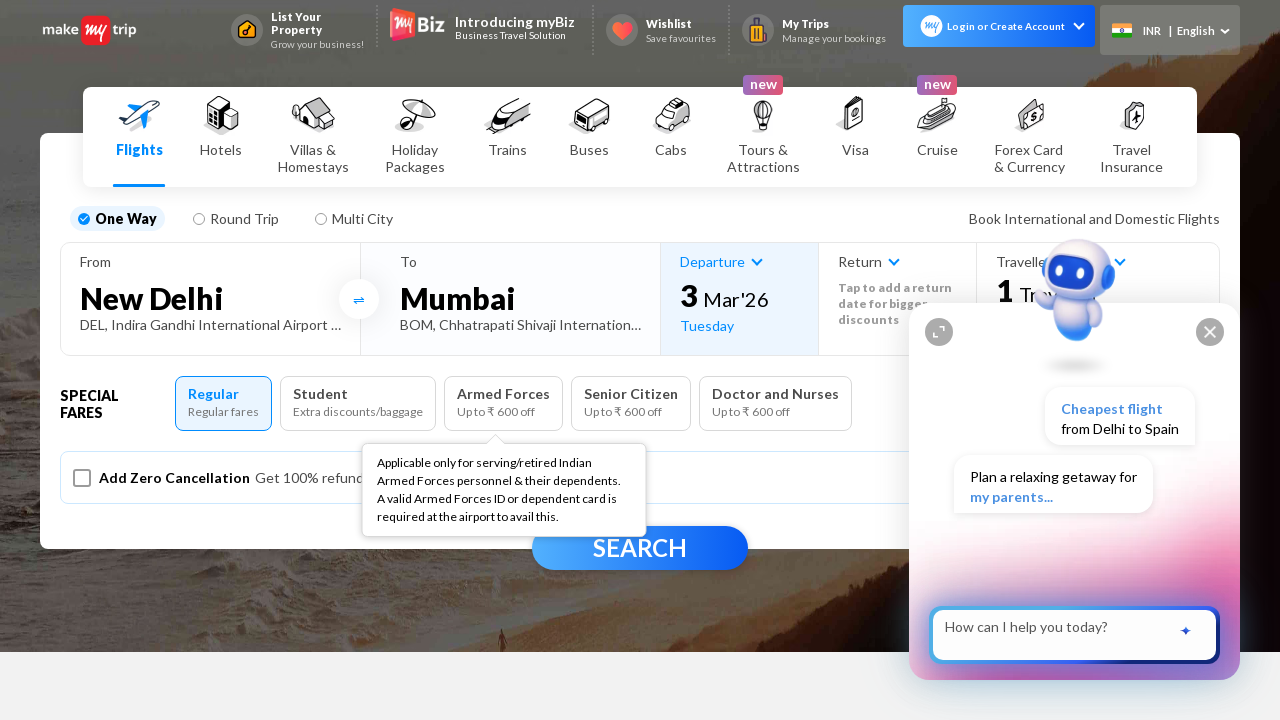

Pressed Tab key - navigating to date picker (1st Tab)
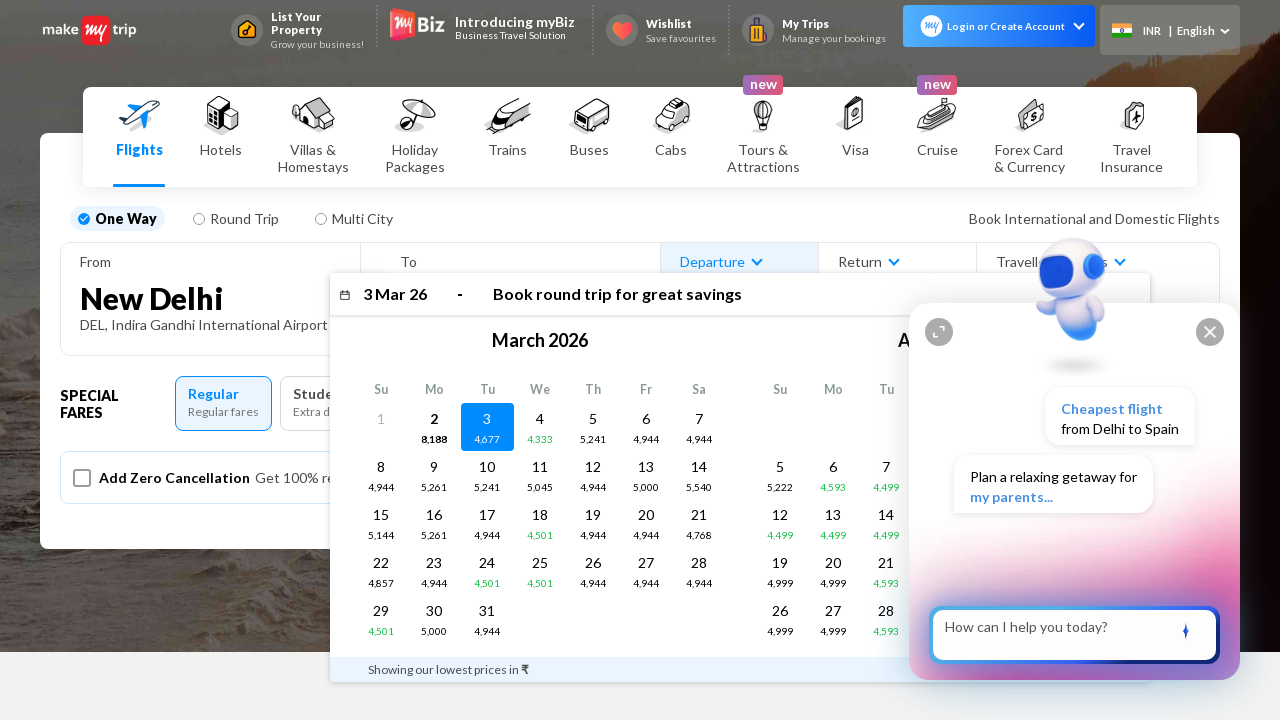

Waited 2 seconds after 1st Tab press
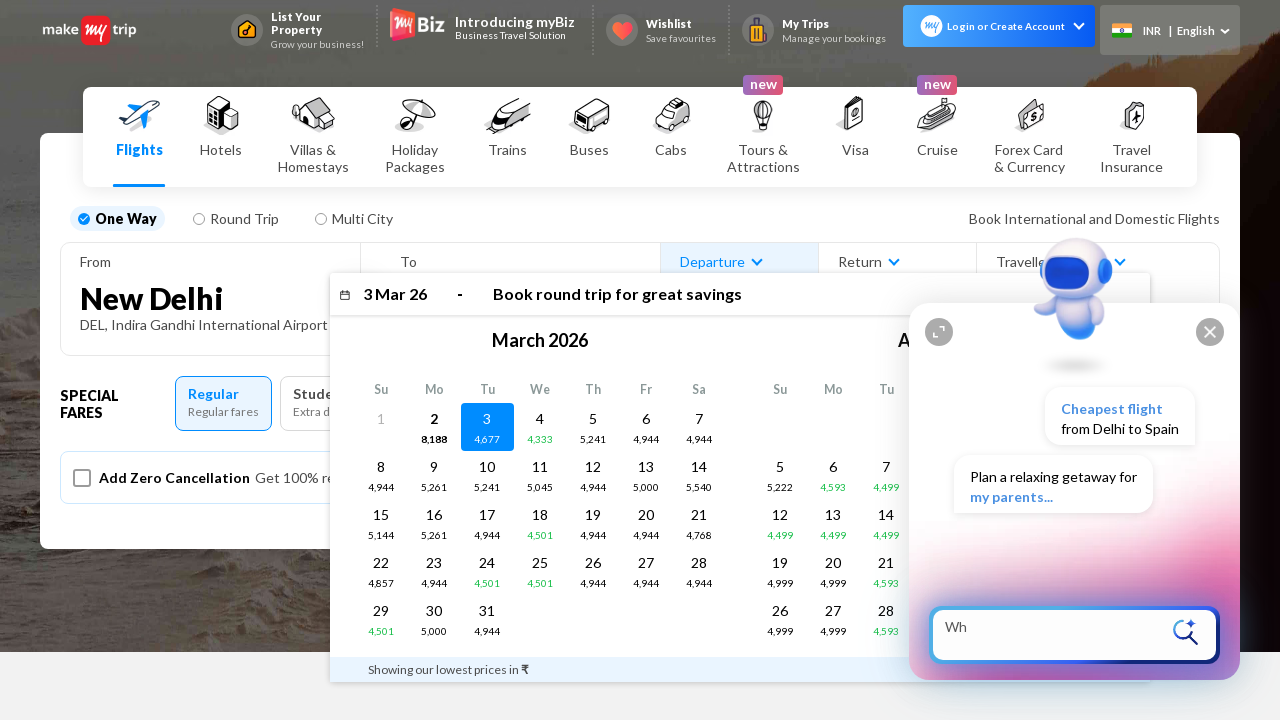

Pressed Tab key - navigating through date picker (2nd Tab)
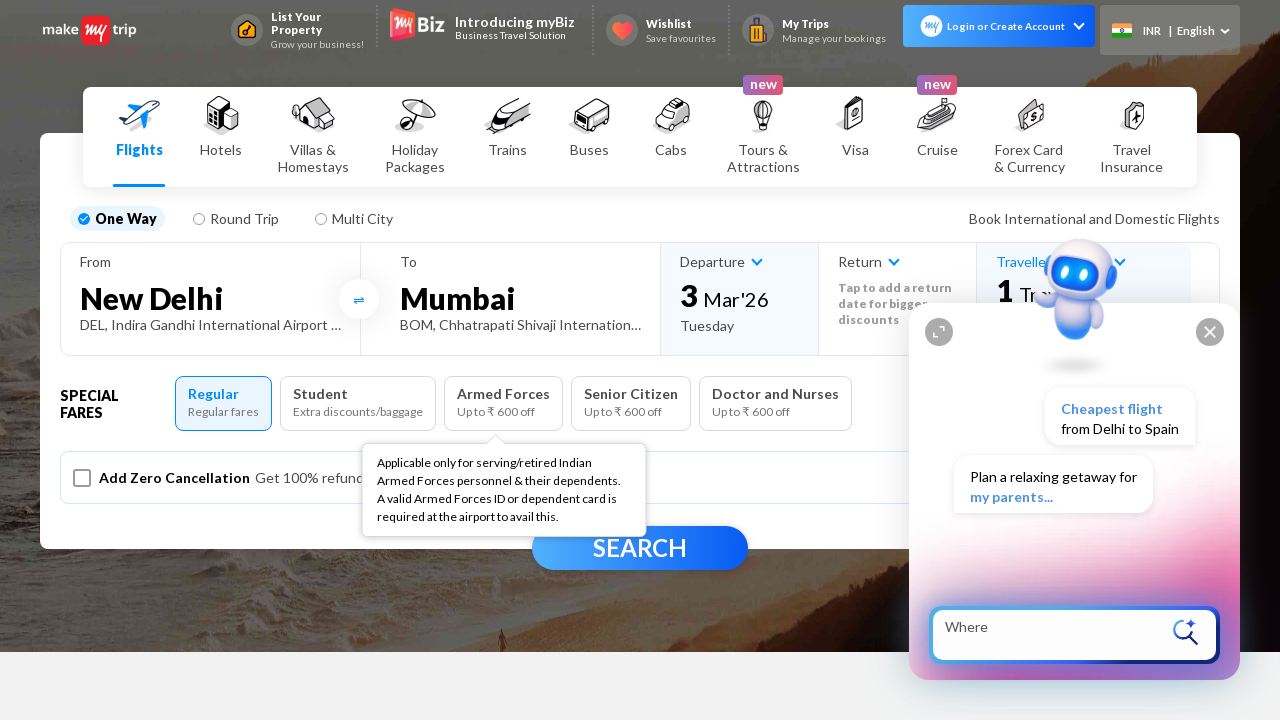

Waited 2 seconds after 2nd Tab press
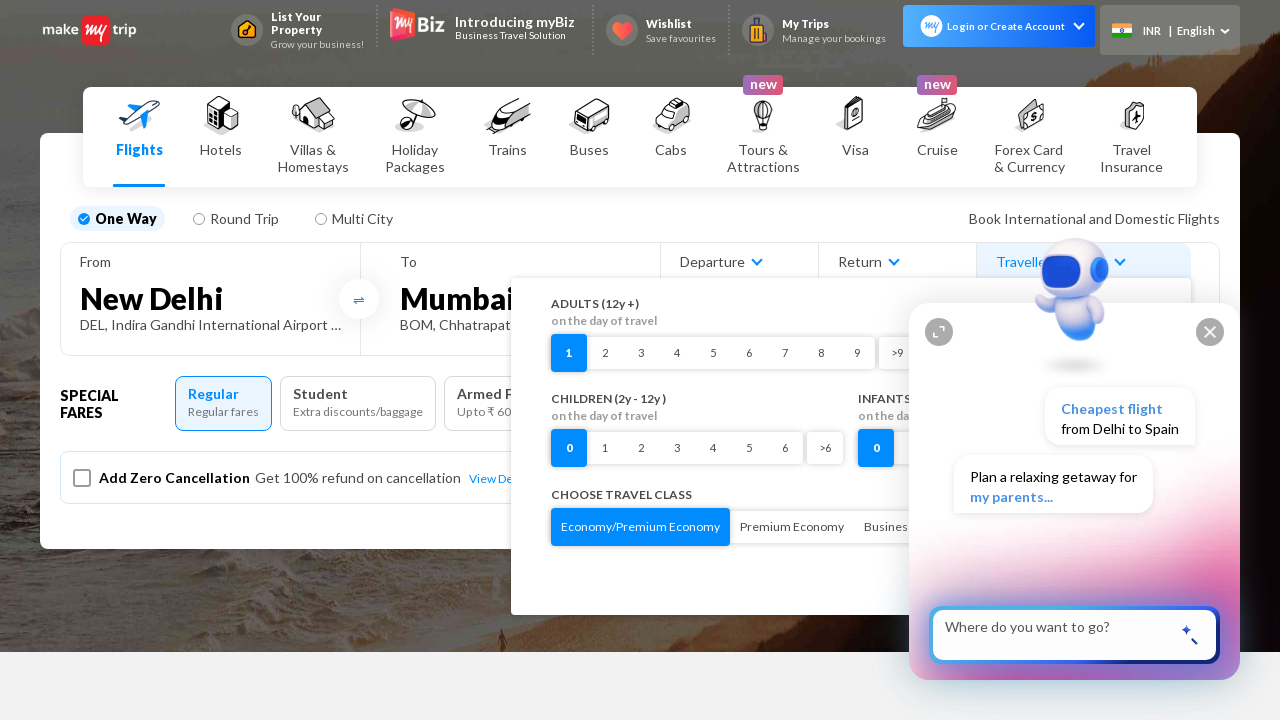

Pressed Tab key - navigating through date picker (3rd Tab)
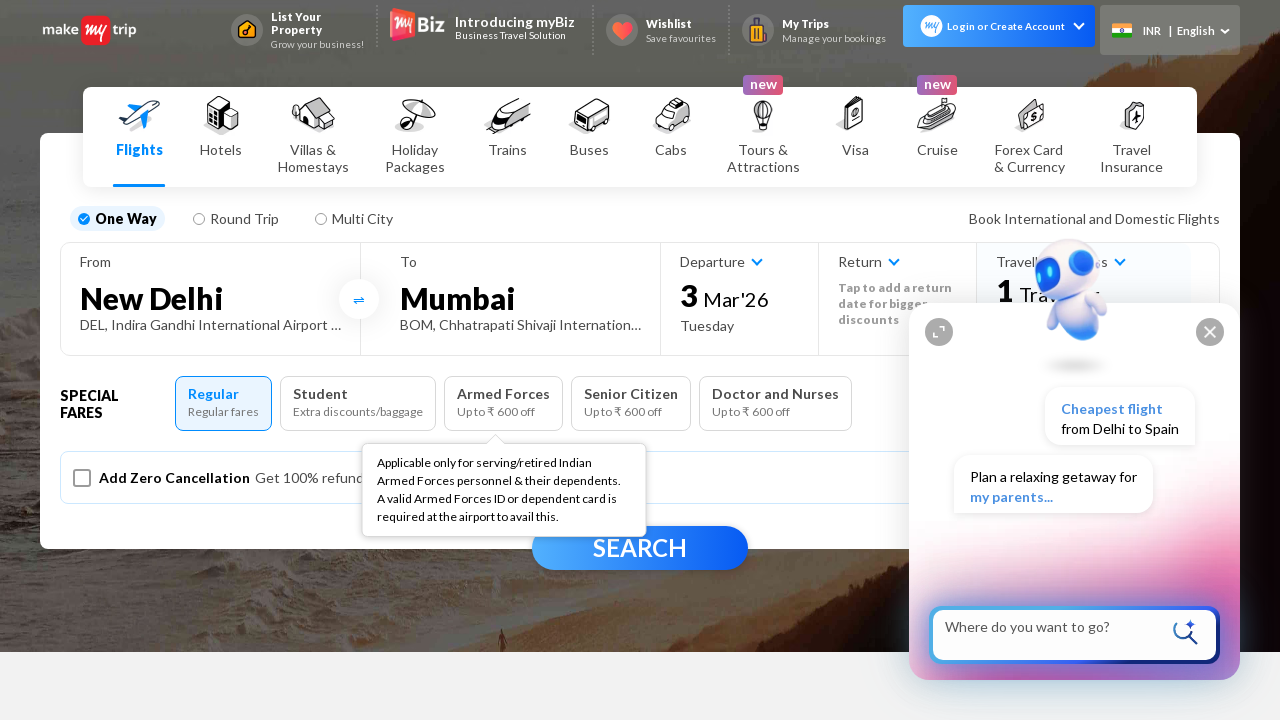

Navigated to MakeMyTrip flights page for test case 2
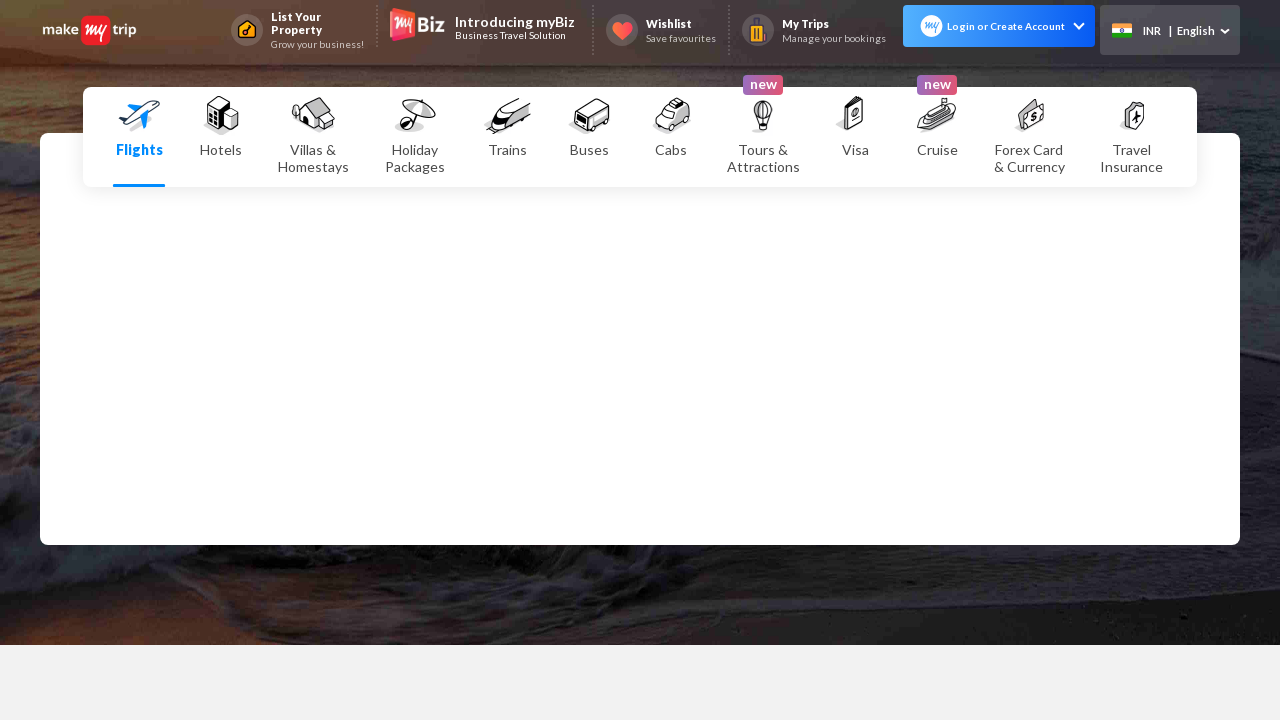

Clicked From city field to enter: 'Chennai' at (210, 298) on #fromCity
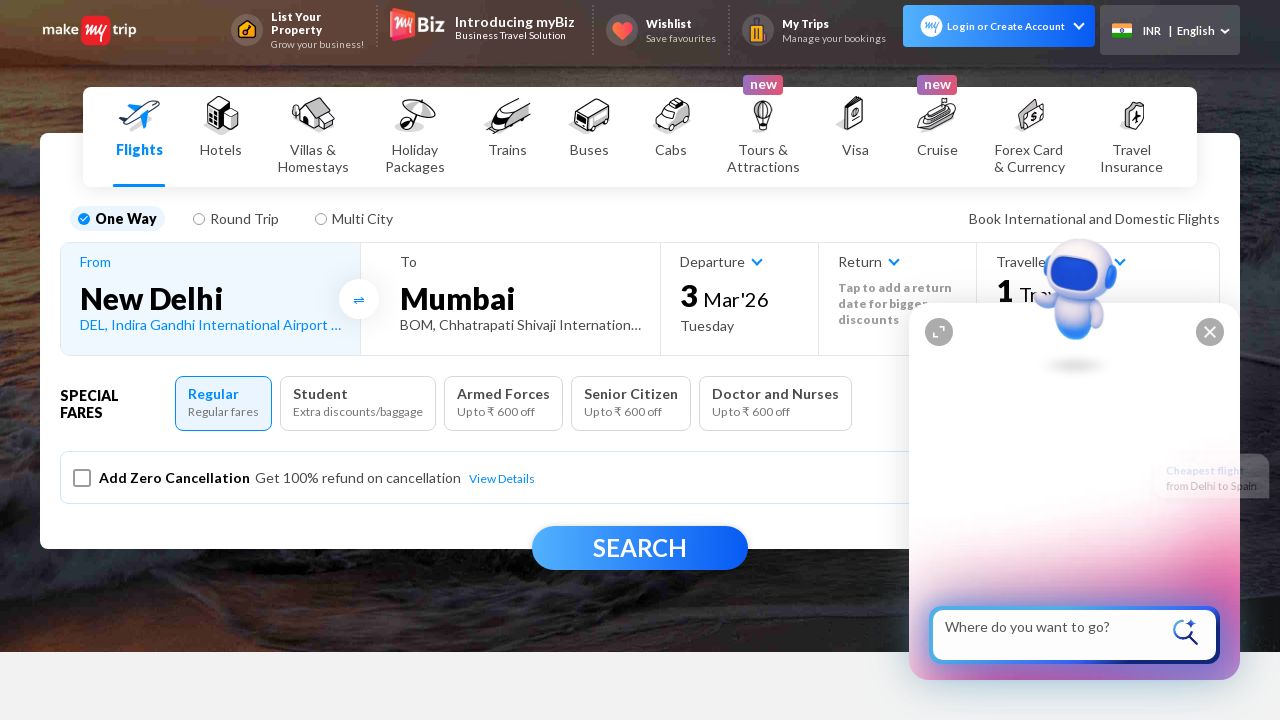

Waited 1 second for From field to be ready
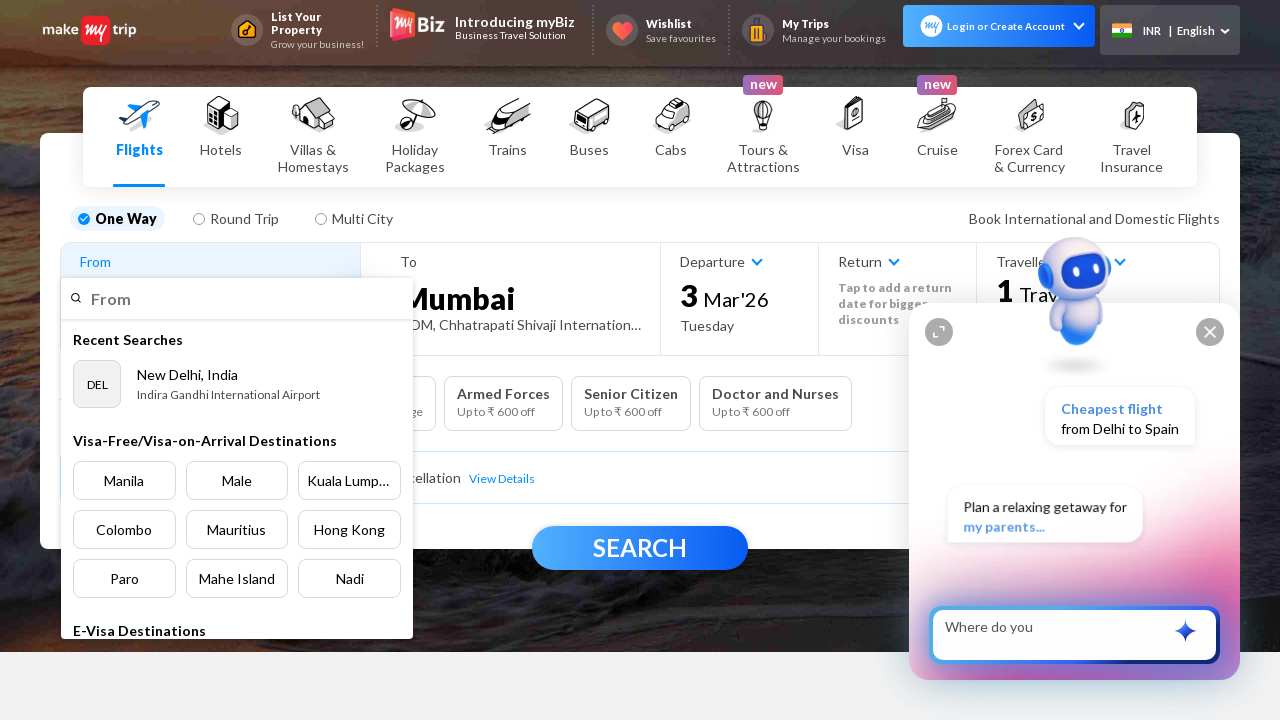

Filled From field with 'Chennai' on input[placeholder='From']
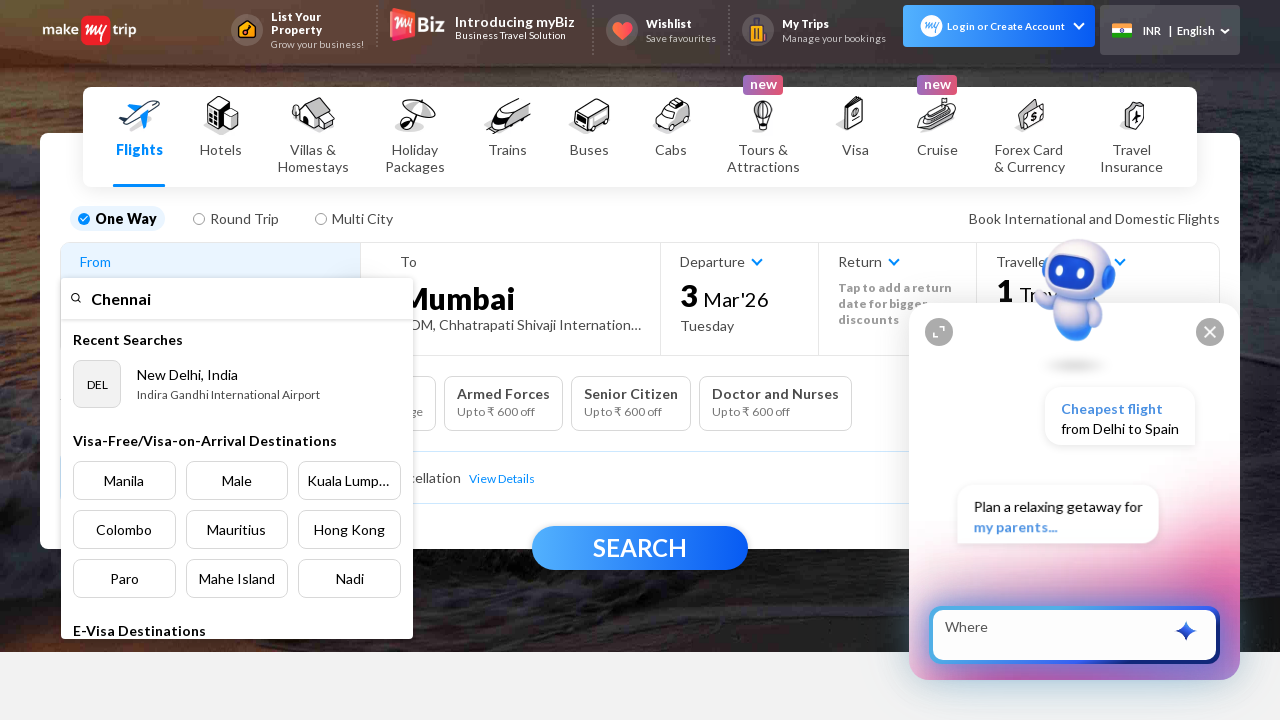

Waited 2 seconds for From field autocomplete suggestions
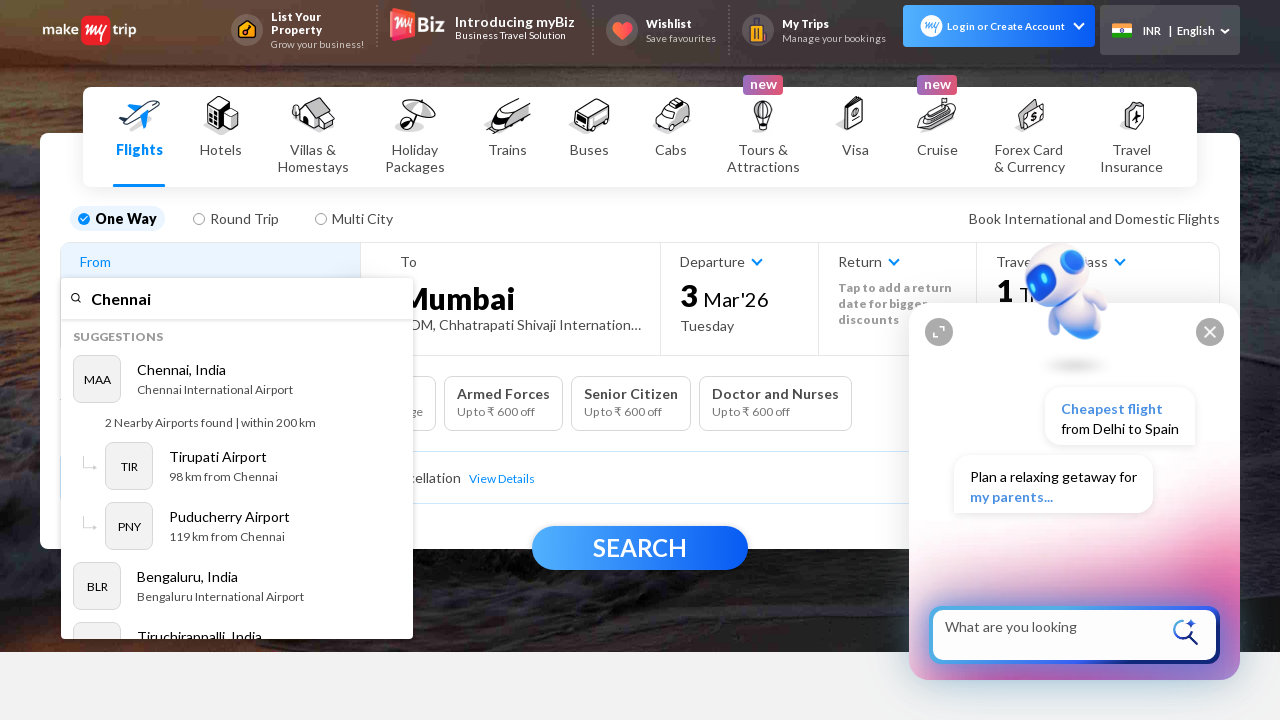

Autocomplete suggestions list appeared for From field
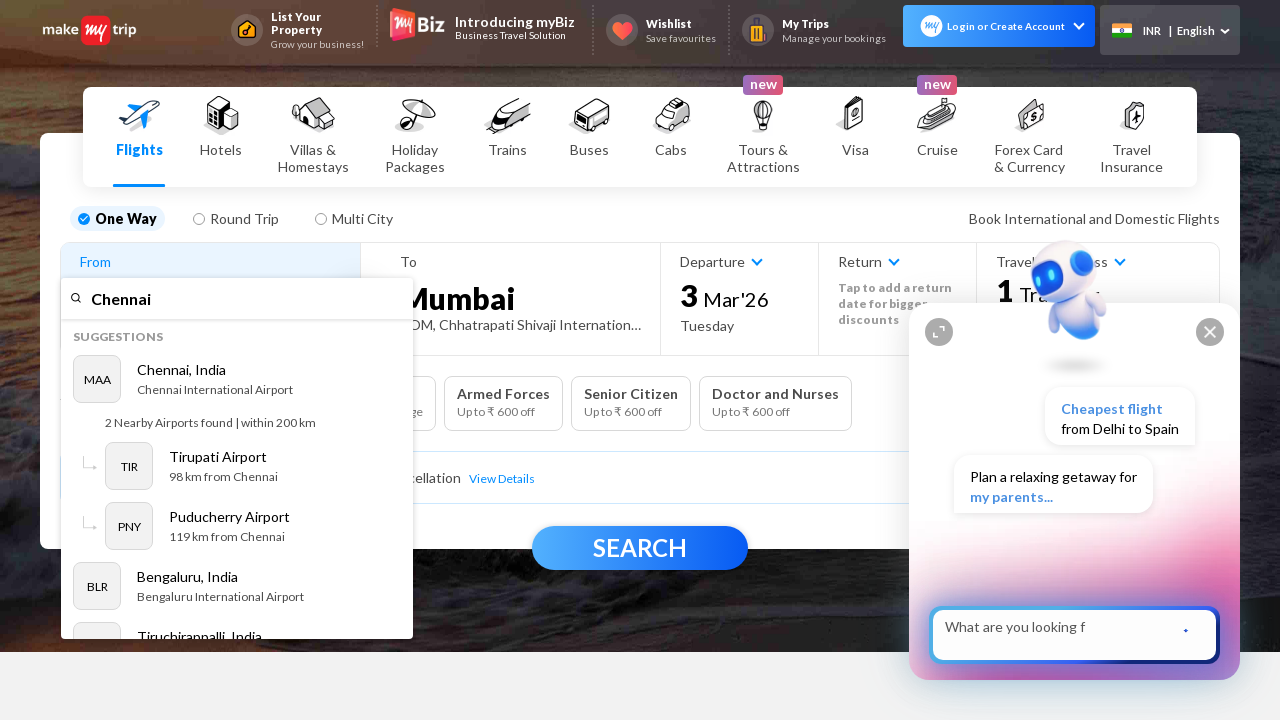

Selected first From city suggestion: 'Chennai' at (237, 392) on ul[role='listbox'] li:first-child
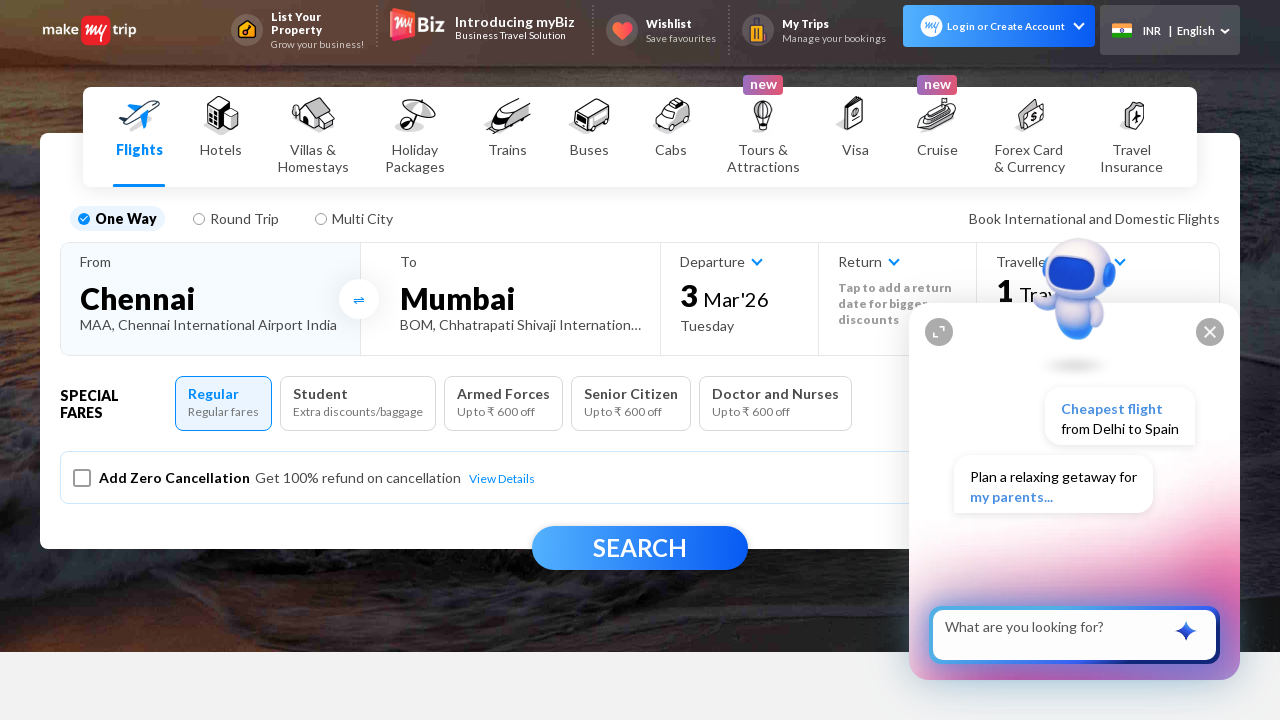

Clicked To city field to enter: 'Chennai' at (520, 298) on #toCity
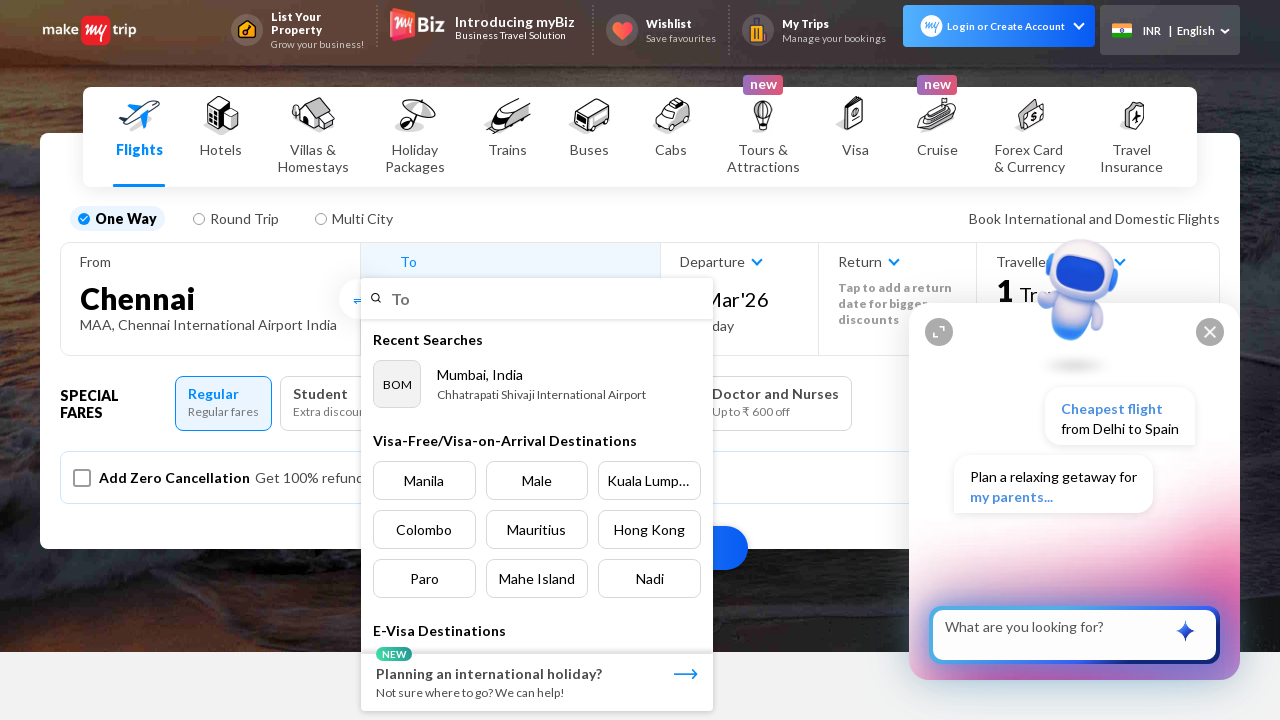

Filled To field with 'Chennai' on input[placeholder='To']
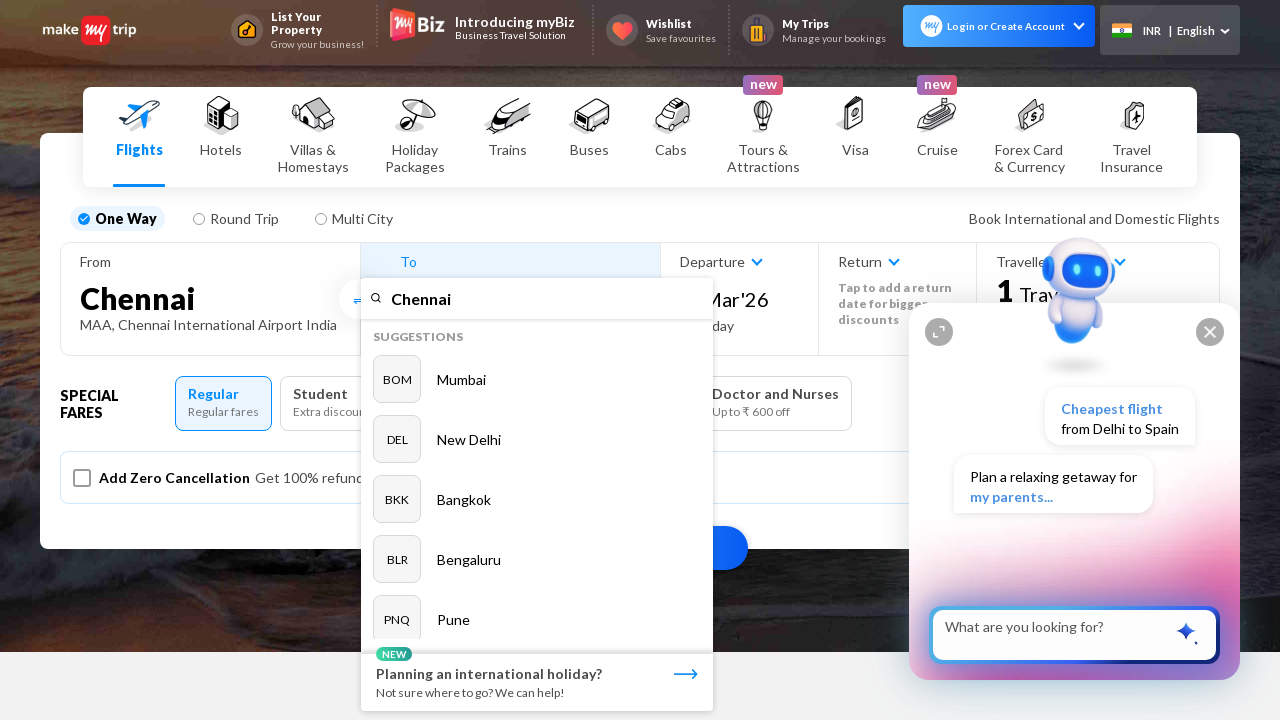

Waited 1 second for To field autocomplete suggestions
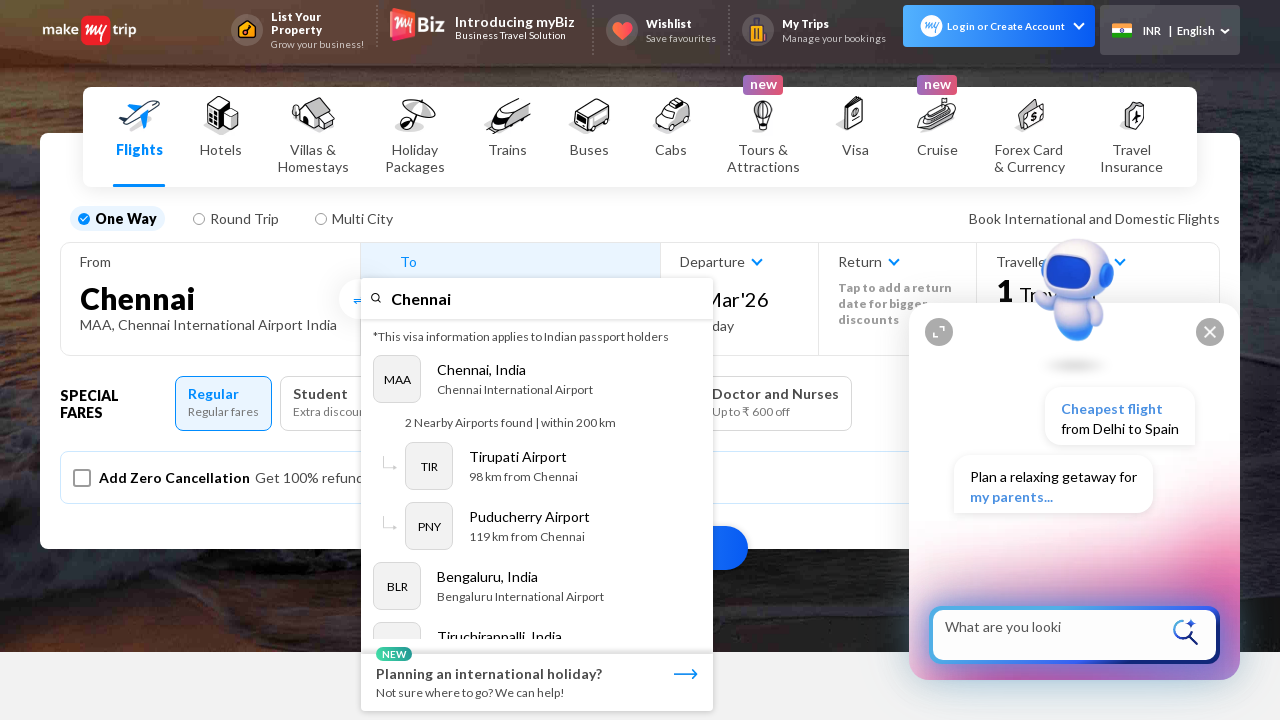

Autocomplete suggestions list appeared for To field
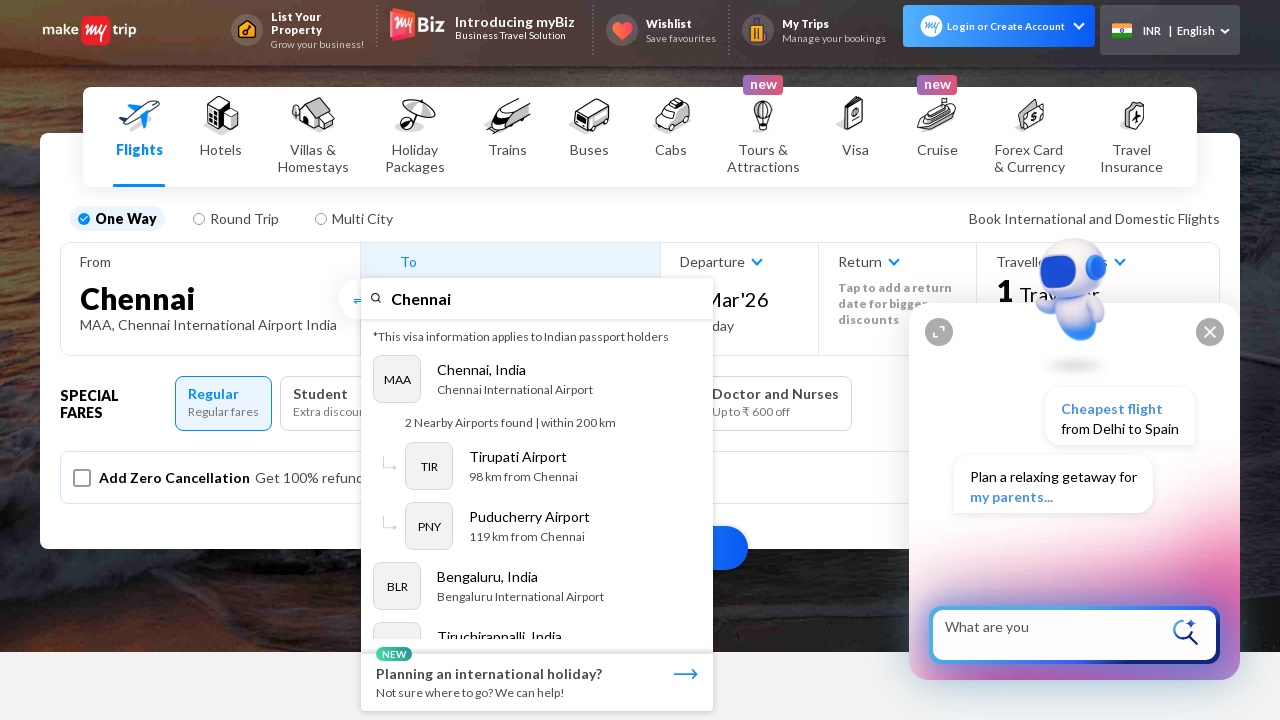

Selected first To city suggestion: 'Chennai' at (537, 392) on ul[role='listbox'] li:first-child
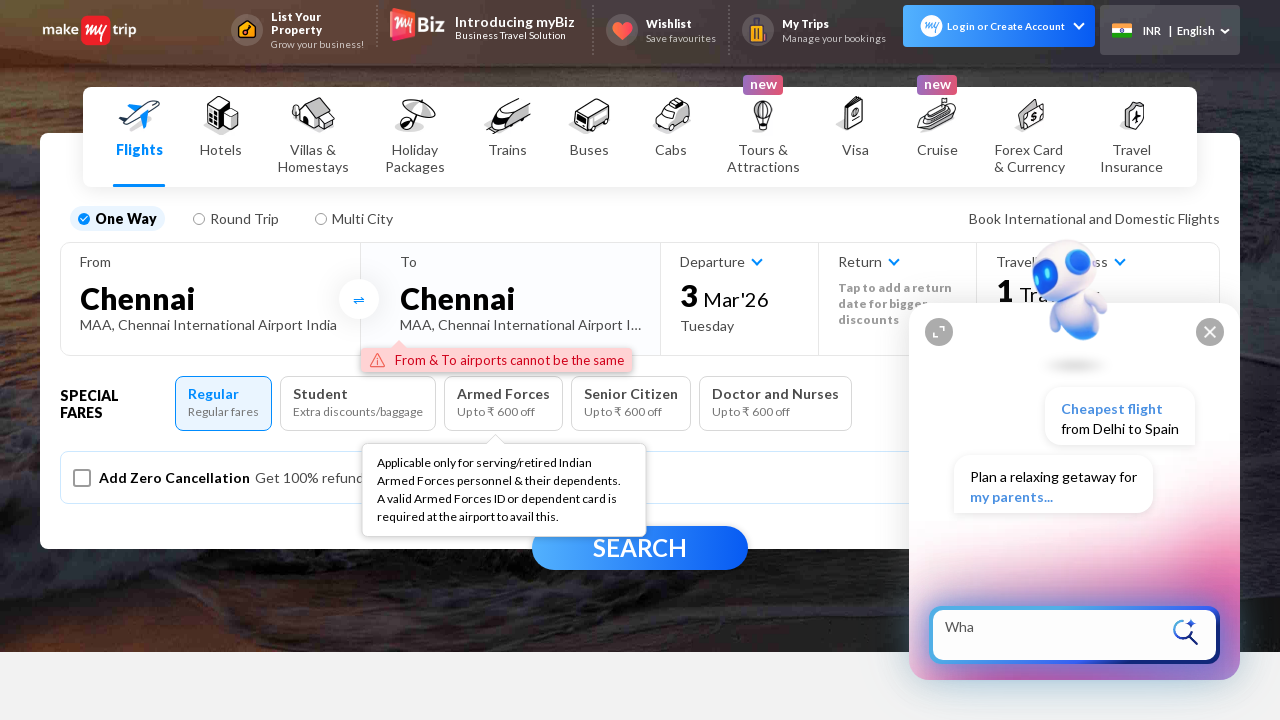

Pressed Tab key - navigating to date picker (1st Tab)
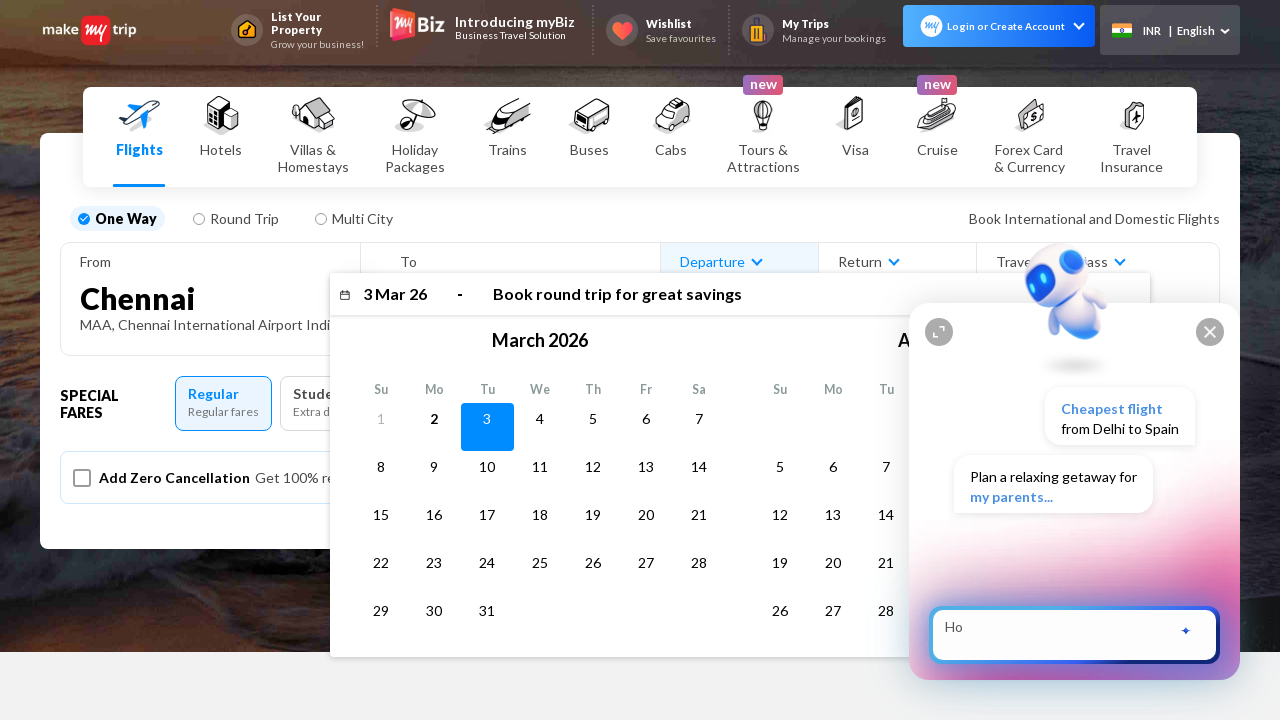

Waited 2 seconds after 1st Tab press
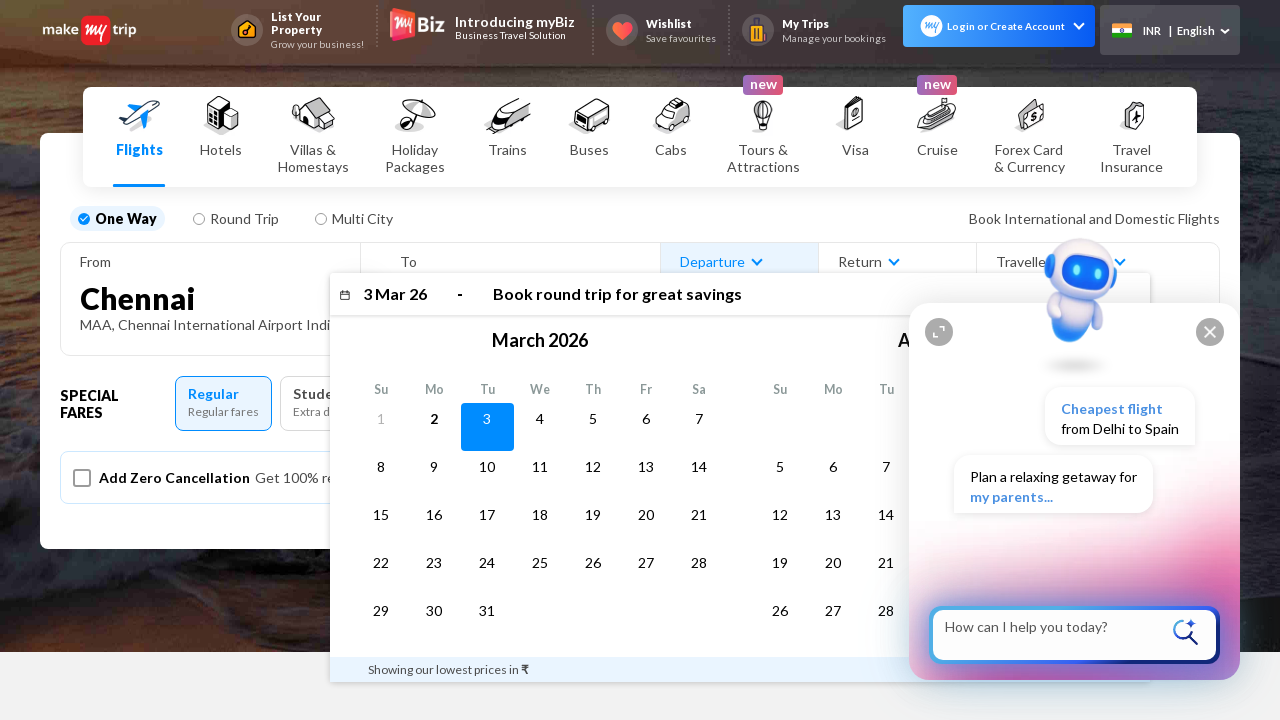

Pressed Tab key - navigating through date picker (2nd Tab)
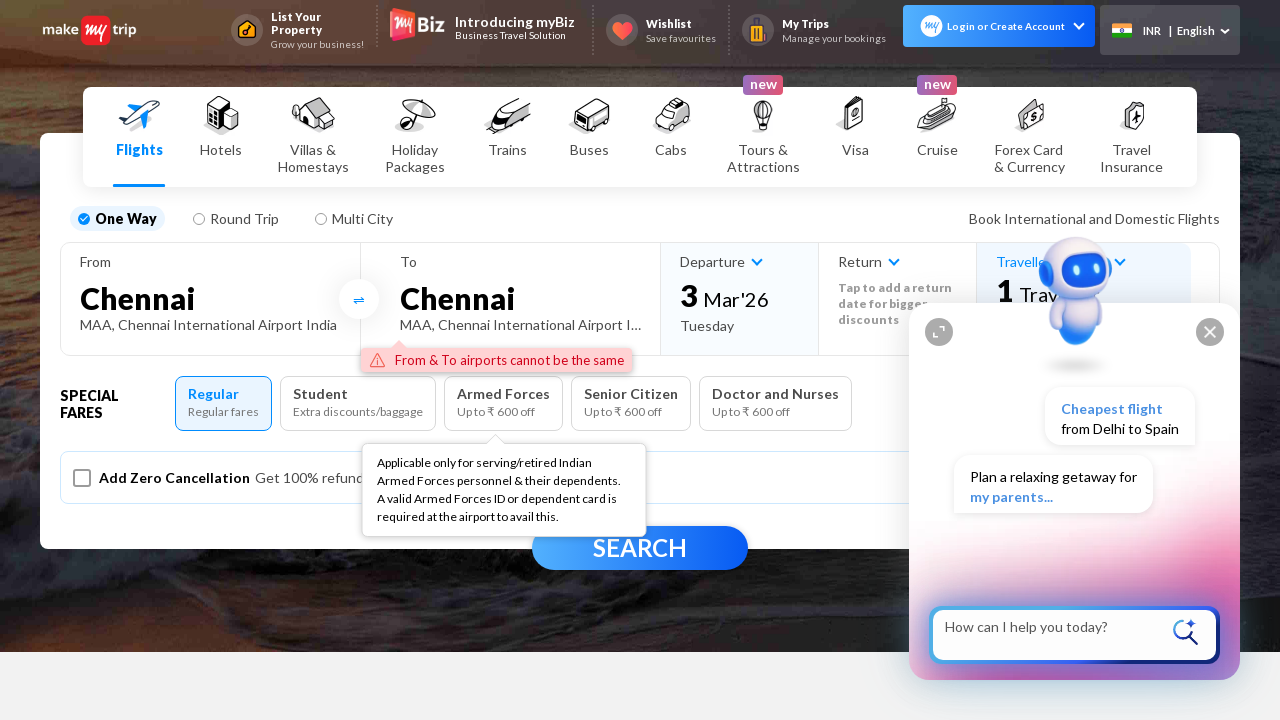

Waited 2 seconds after 2nd Tab press
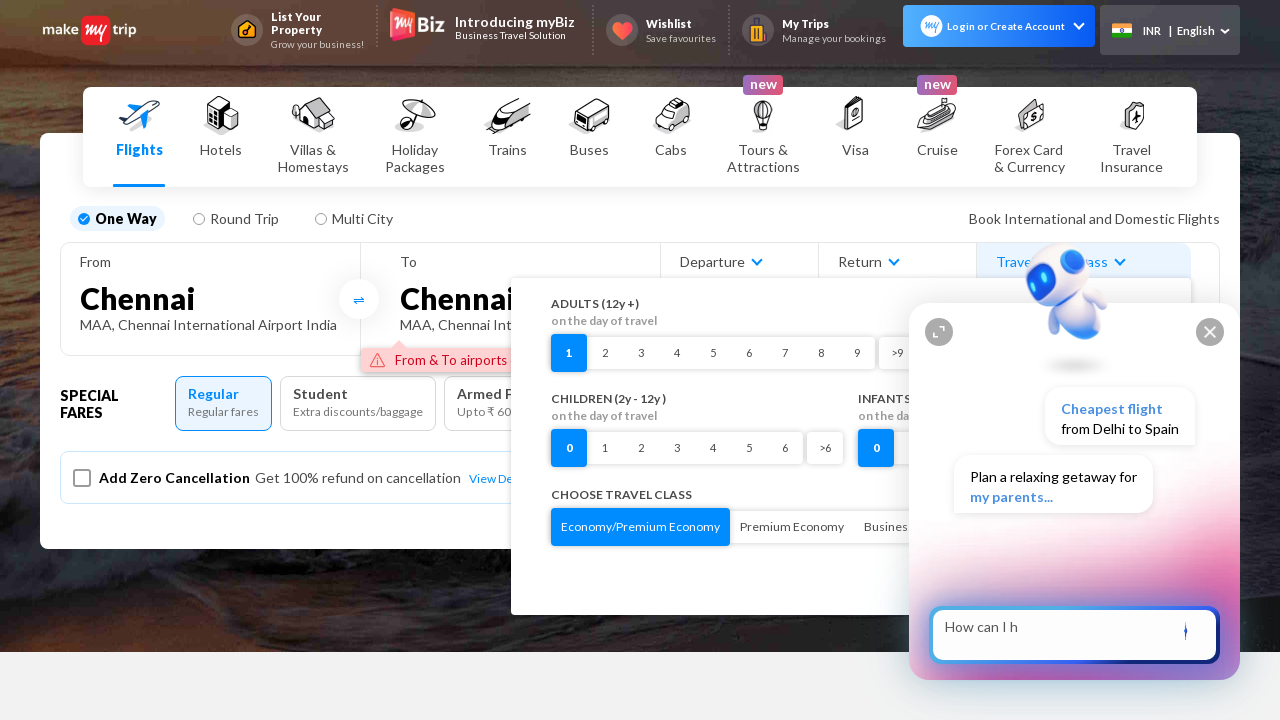

Pressed Tab key - navigating through date picker (3rd Tab)
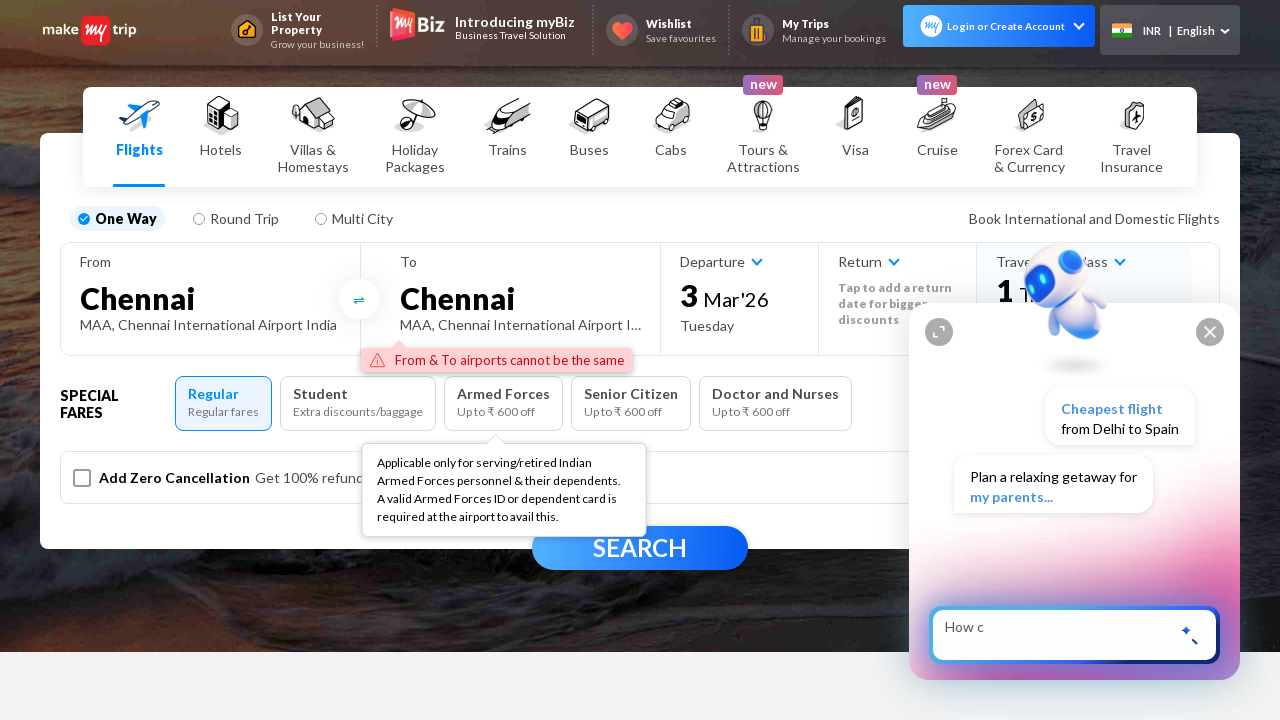

Navigated to MakeMyTrip flights page for test case 3
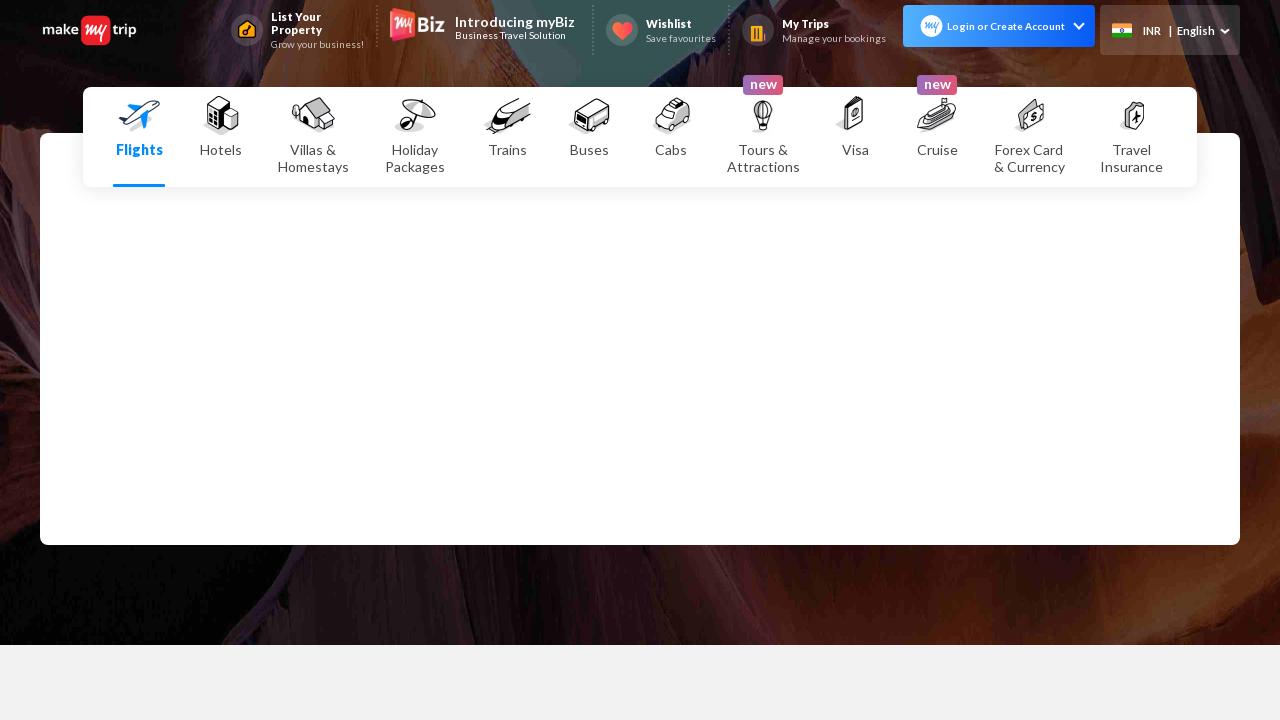

Clicked From city field to enter: 'P' at (210, 298) on #fromCity
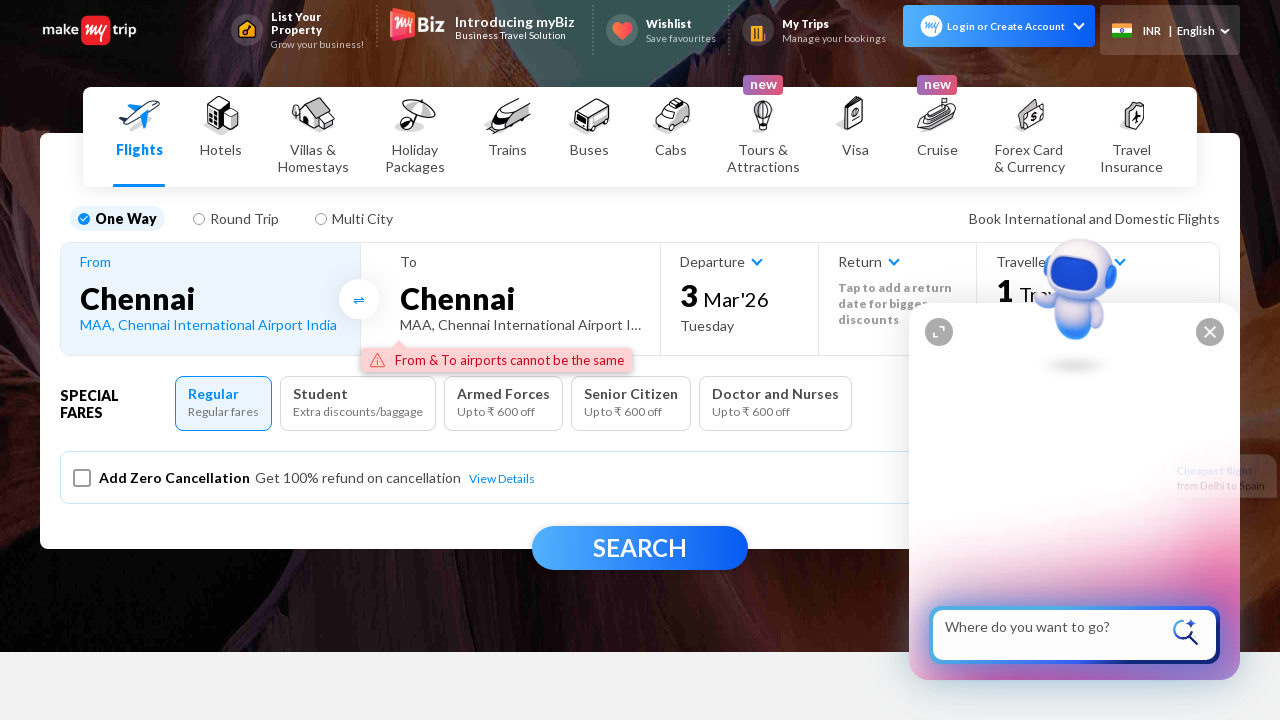

Waited 1 second for From field to be ready
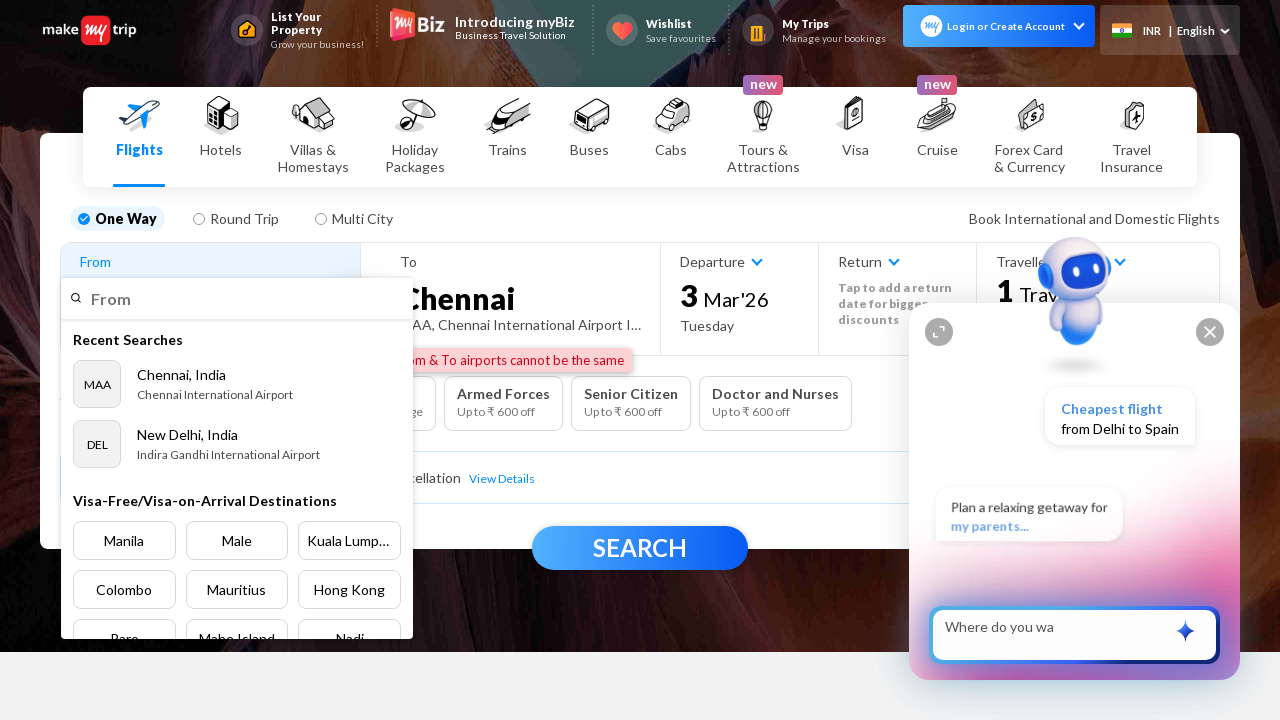

Filled From field with 'P' on input[placeholder='From']
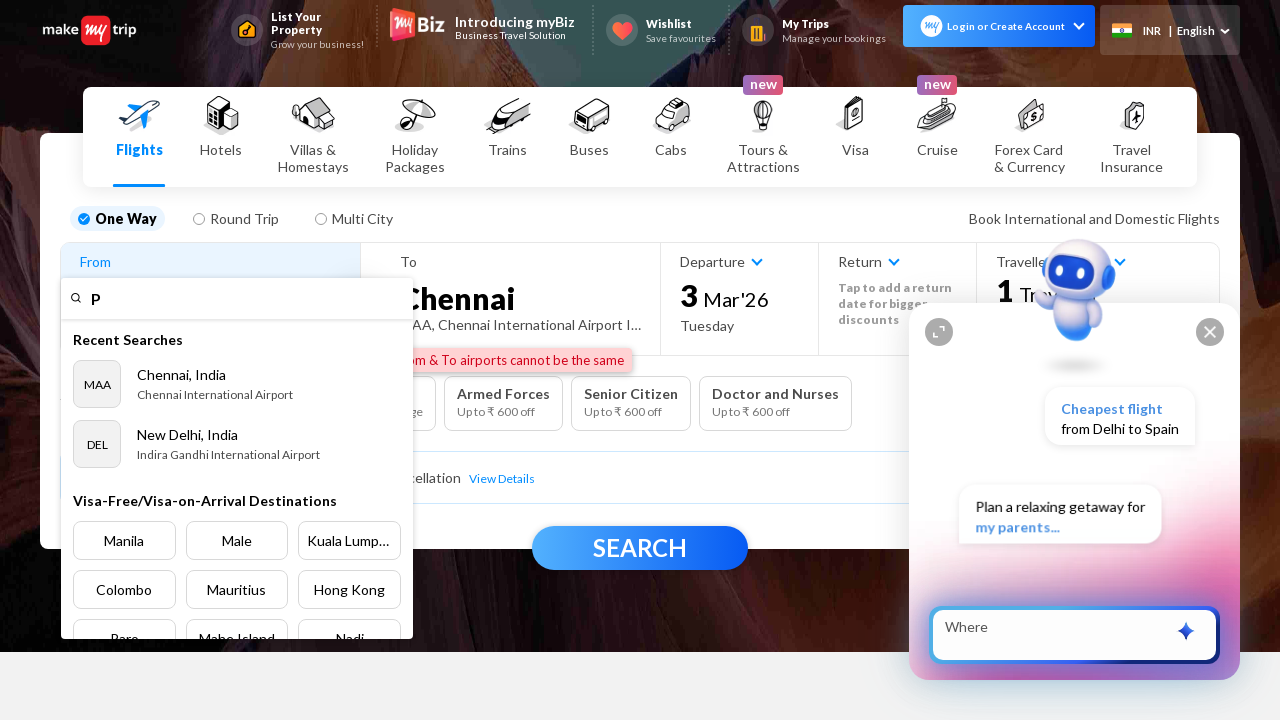

Waited 2 seconds for From field autocomplete suggestions
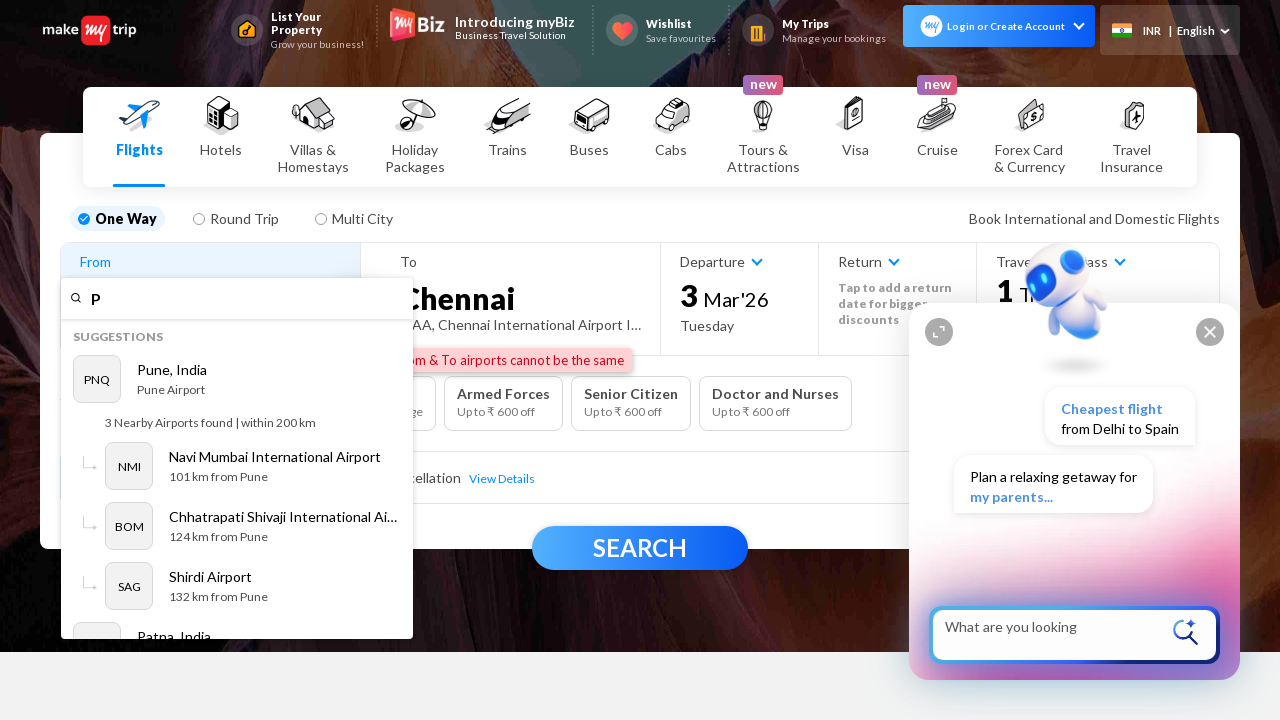

Autocomplete suggestions list appeared for From field
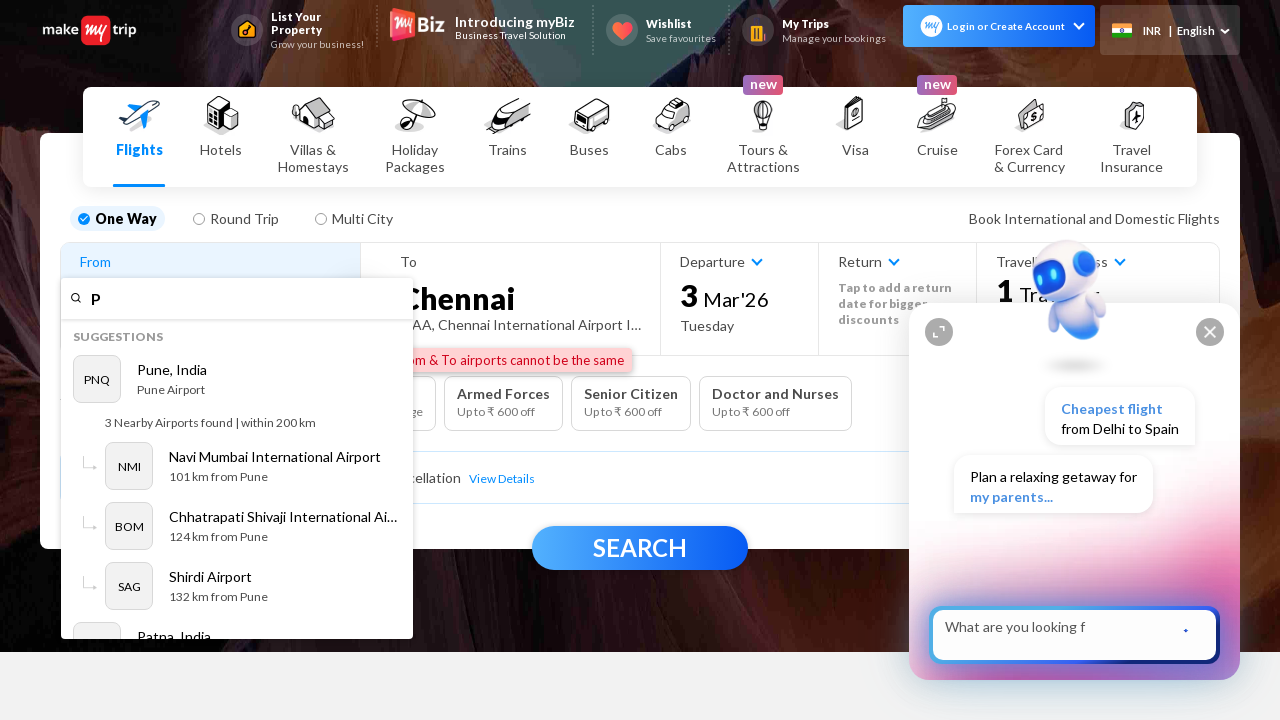

Selected first From city suggestion: 'P' at (237, 392) on ul[role='listbox'] li:first-child
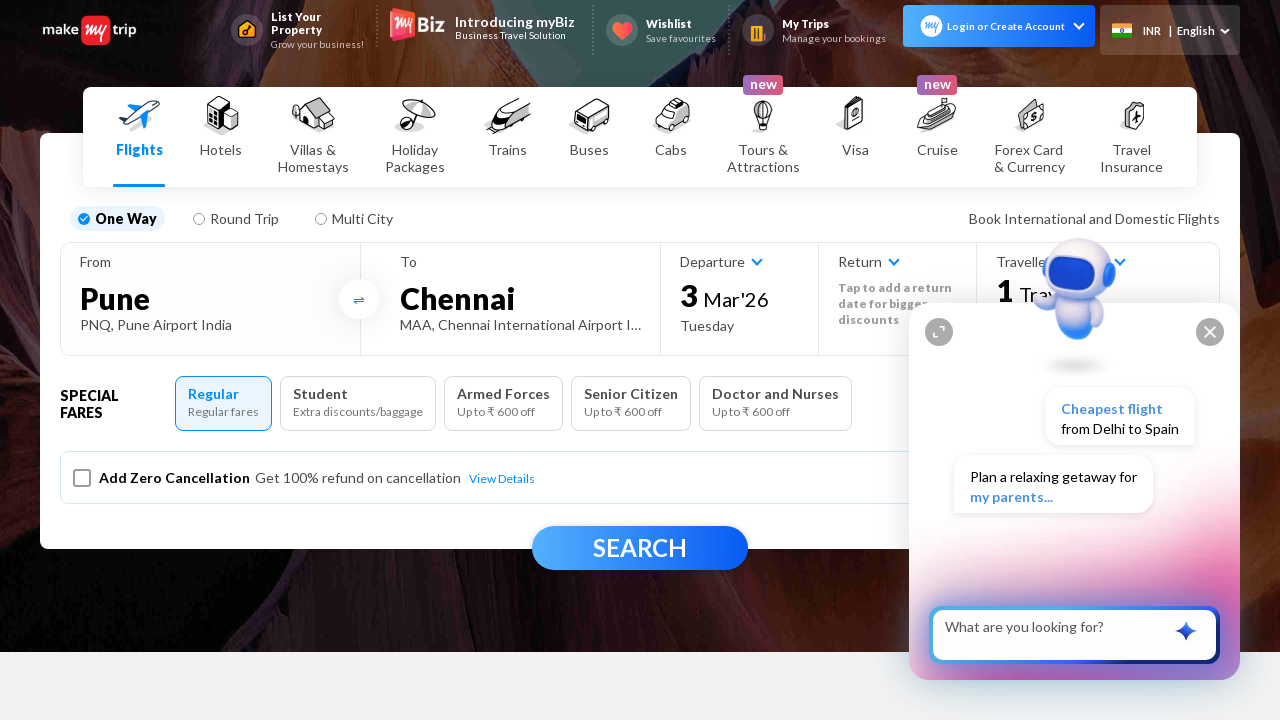

Clicked To city field to enter: 'Bangalore' at (520, 298) on #toCity
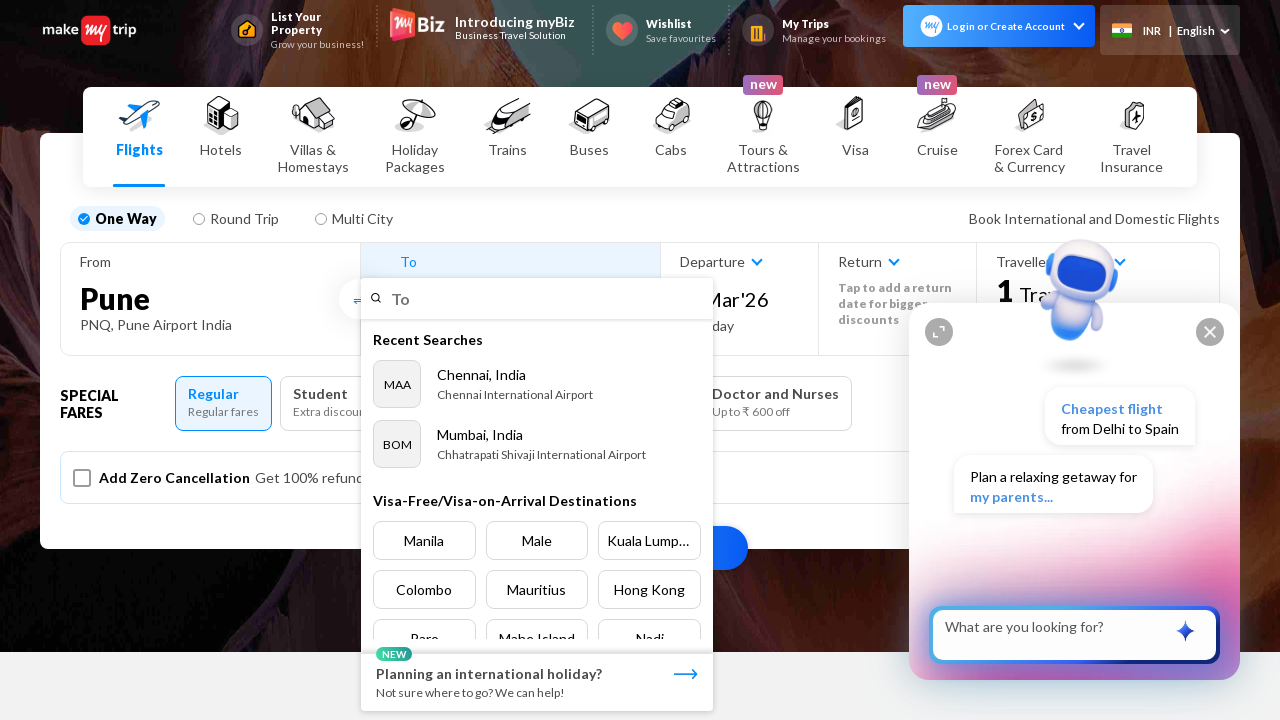

Filled To field with 'Bangalore' on input[placeholder='To']
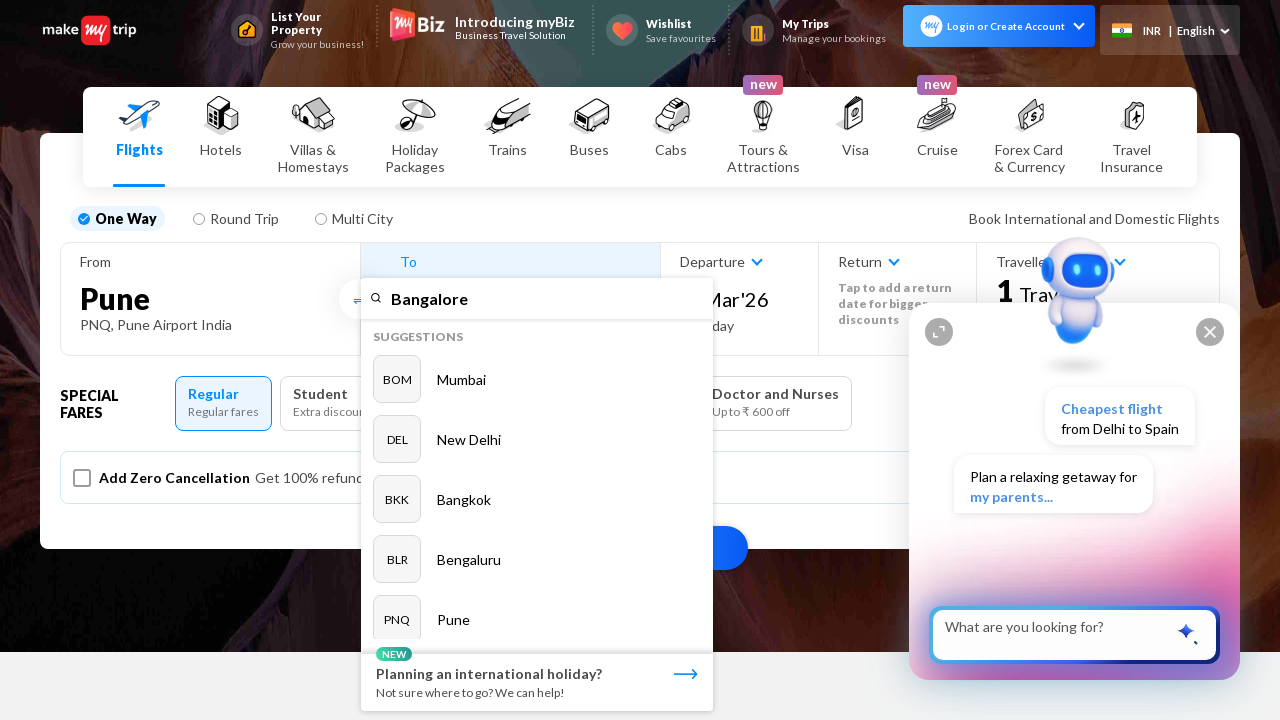

Waited 1 second for To field autocomplete suggestions
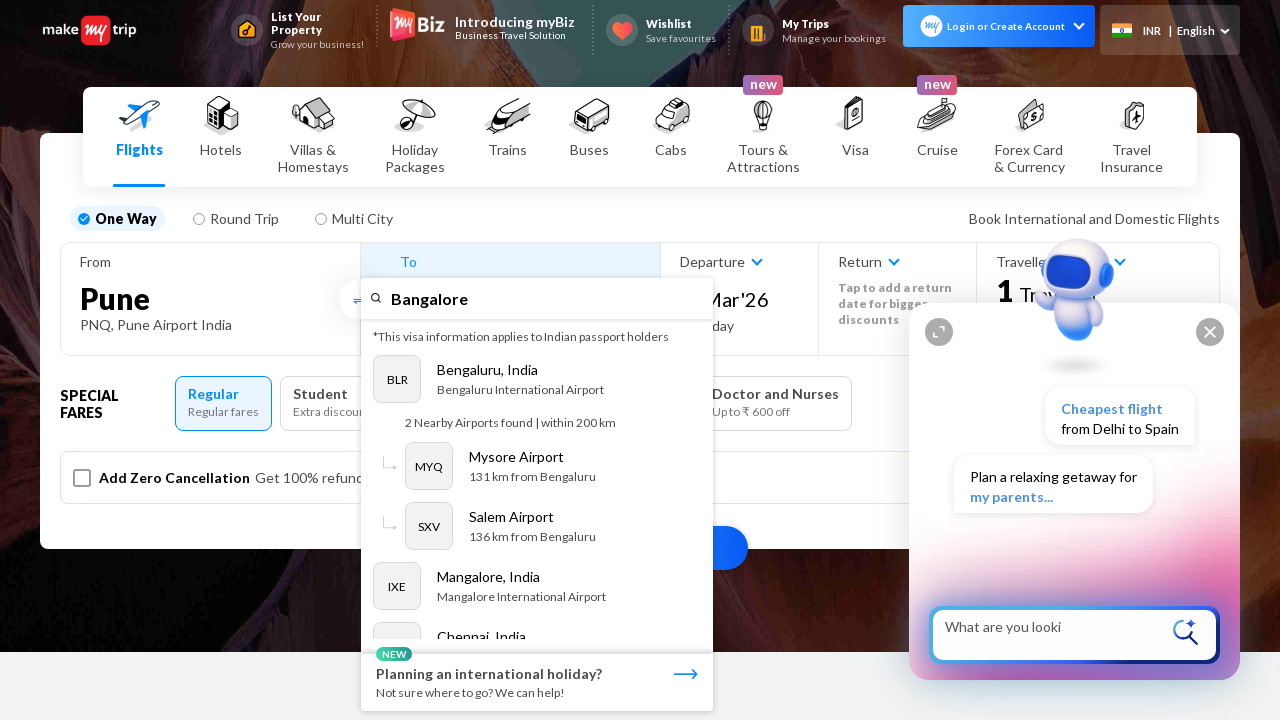

Autocomplete suggestions list appeared for To field
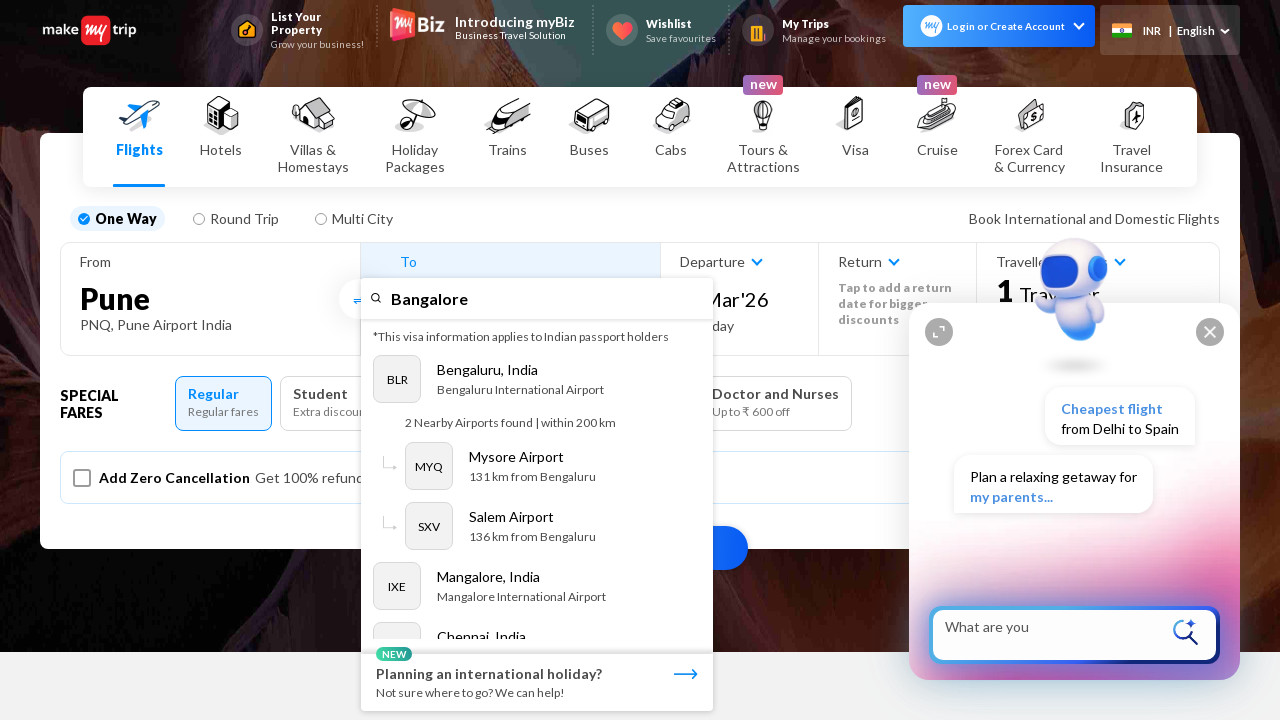

Selected first To city suggestion: 'Bangalore' at (537, 392) on ul[role='listbox'] li:first-child
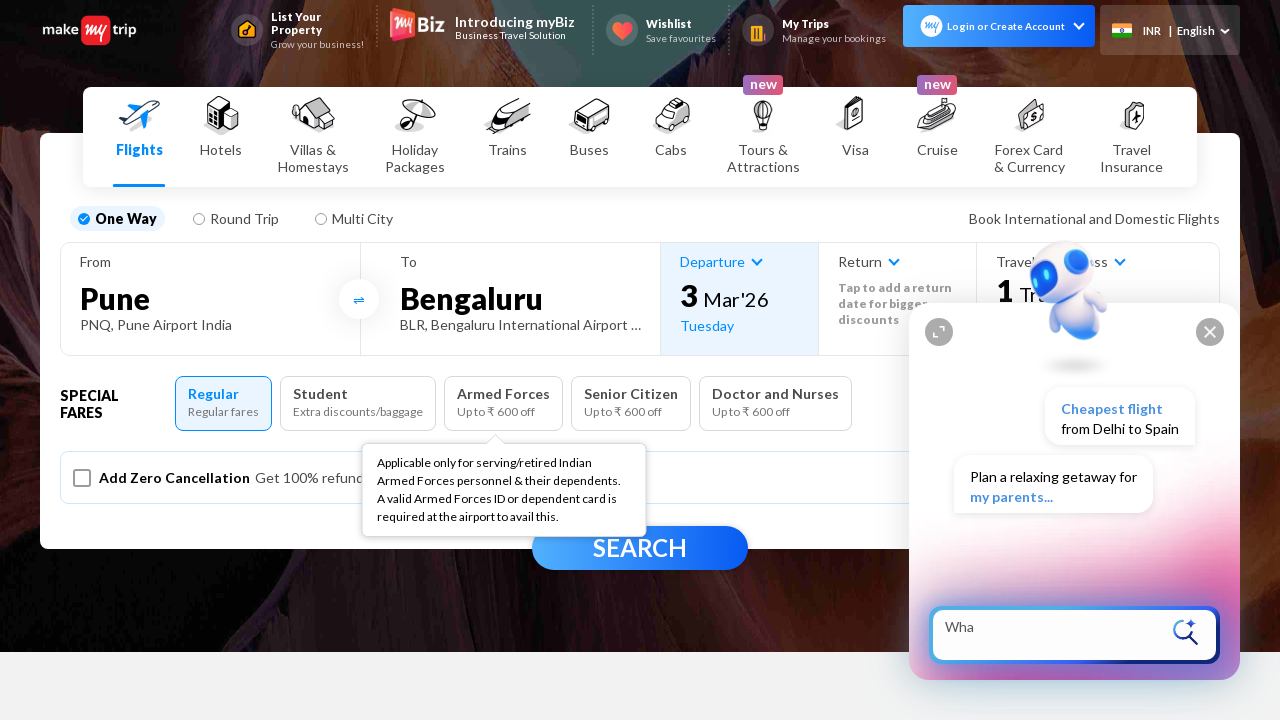

Pressed Tab key - navigating to date picker (1st Tab)
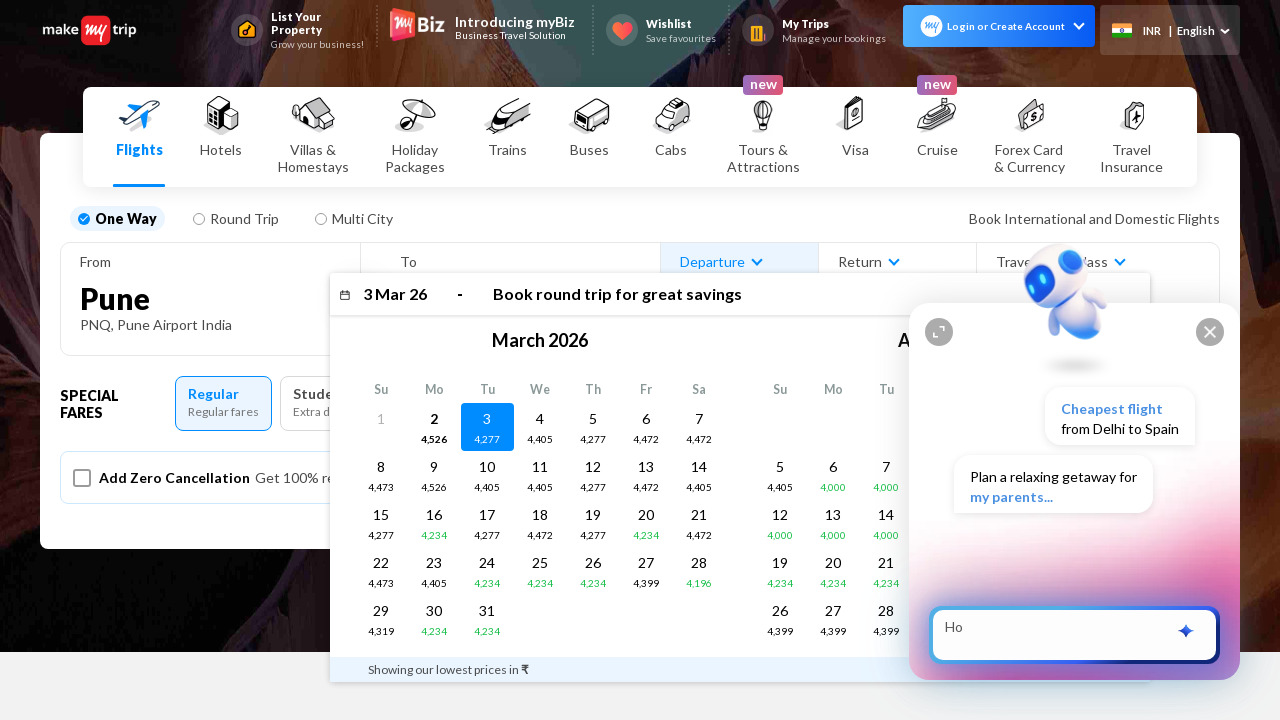

Waited 2 seconds after 1st Tab press
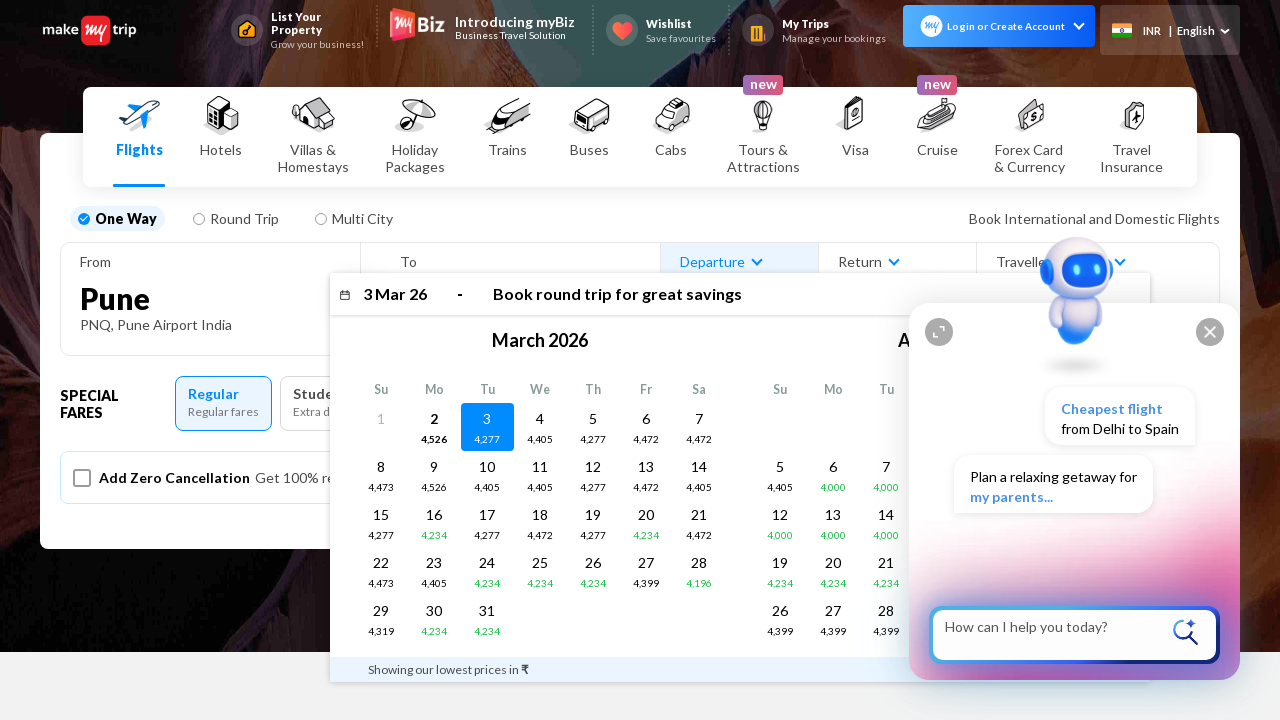

Pressed Tab key - navigating through date picker (2nd Tab)
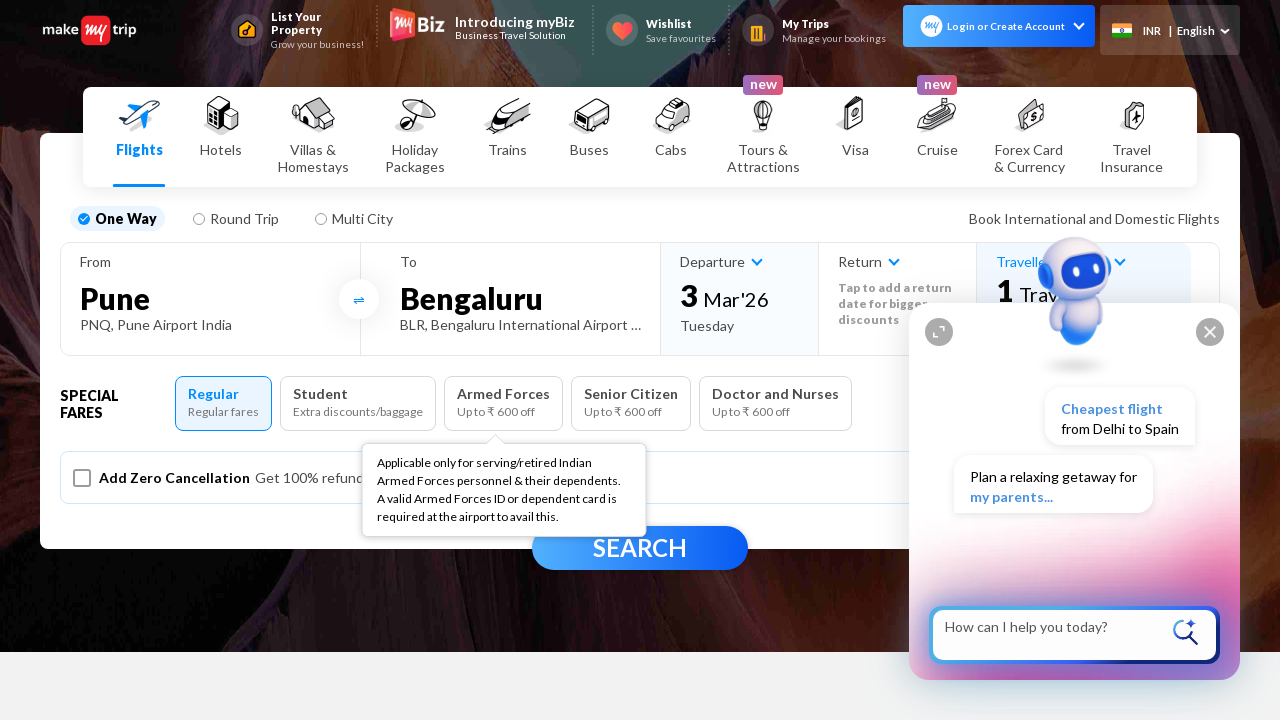

Waited 2 seconds after 2nd Tab press
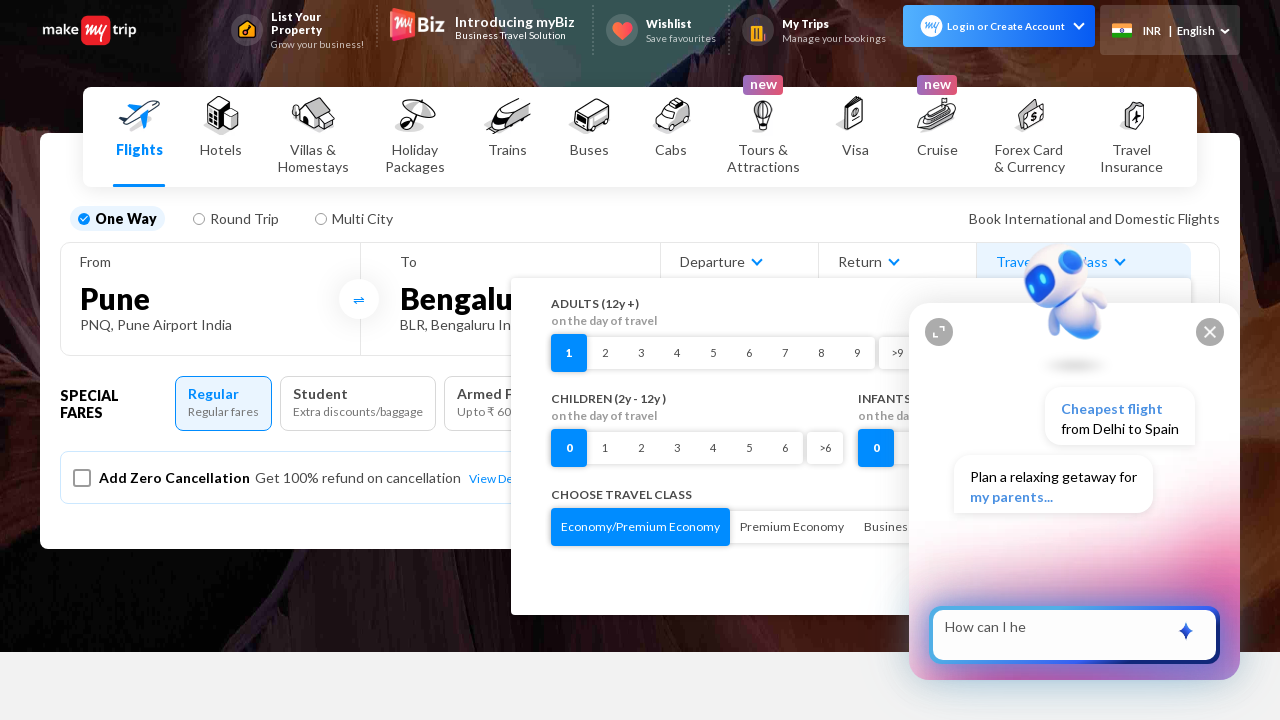

Pressed Tab key - navigating through date picker (3rd Tab)
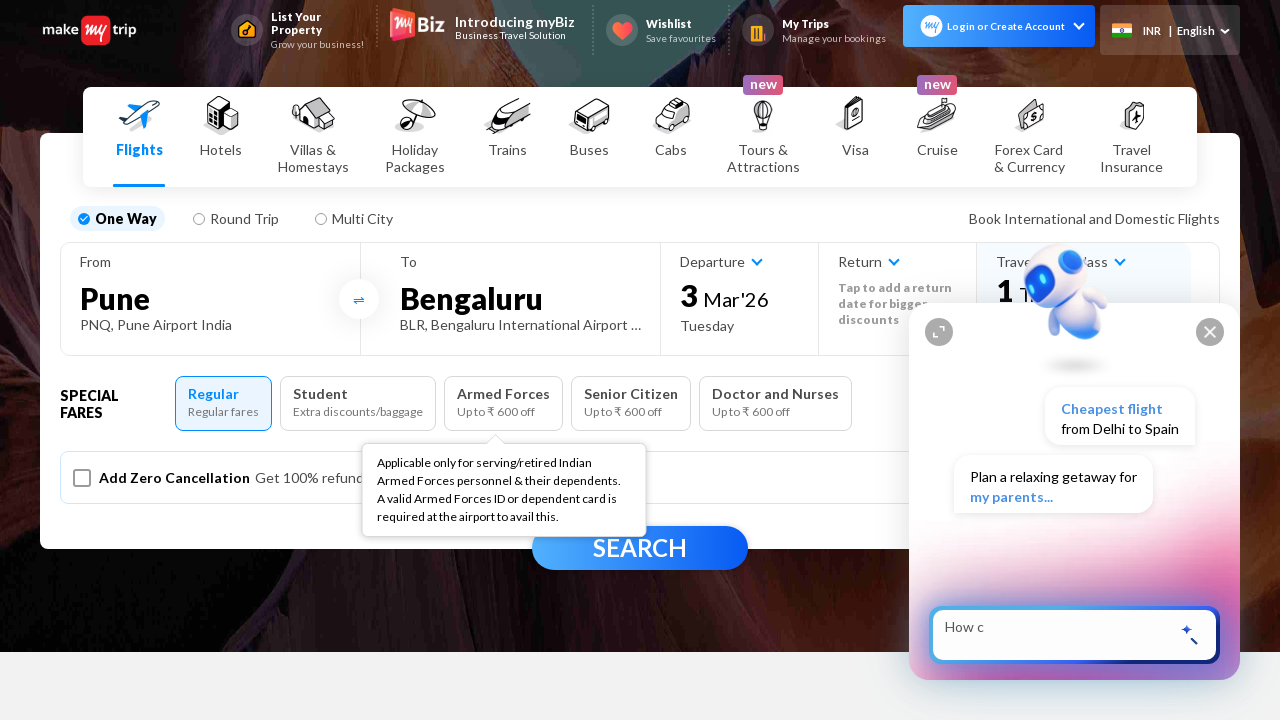

Navigated to MakeMyTrip flights page for test case 4
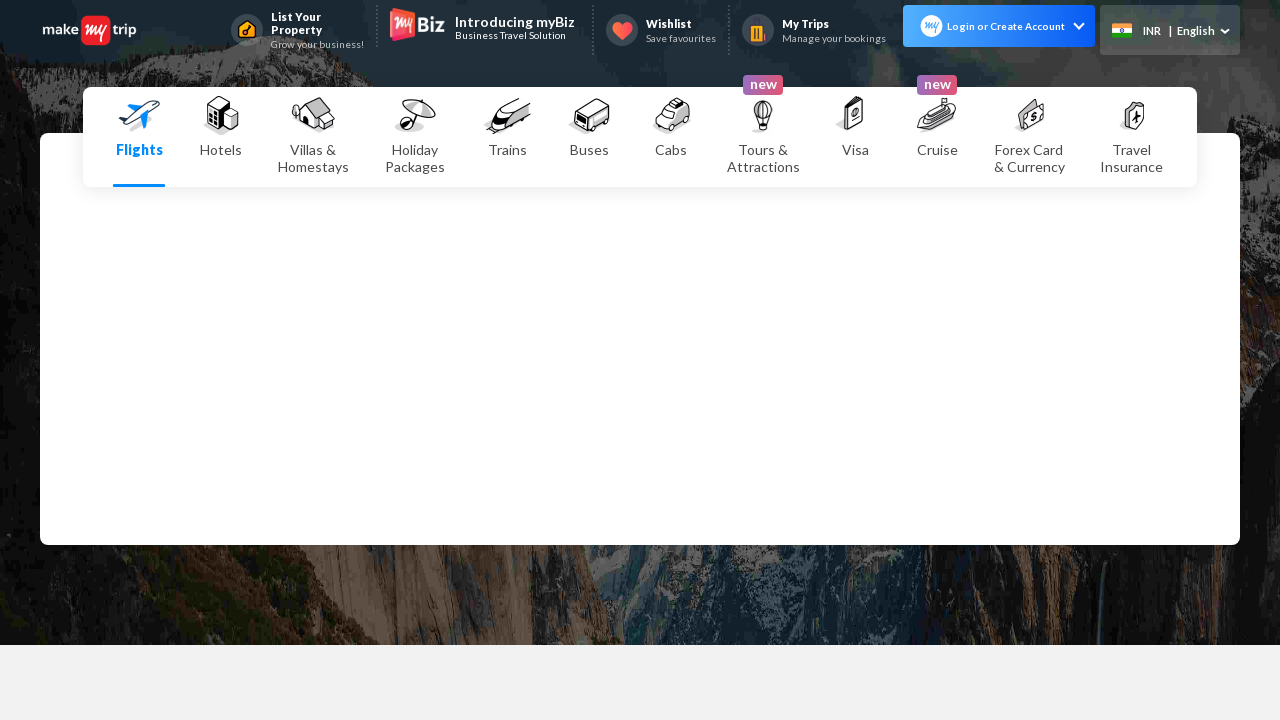

Clicked From city field to enter: 'Ahmedabad' at (210, 298) on #fromCity
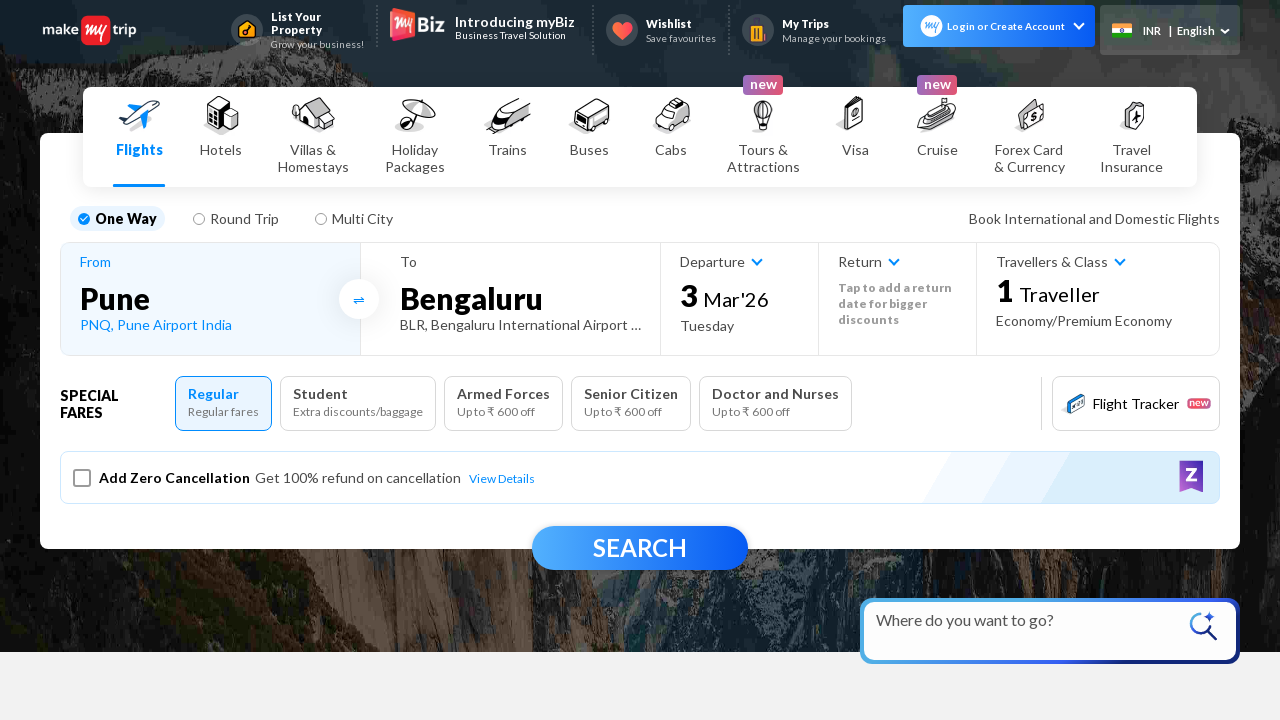

Waited 1 second for From field to be ready
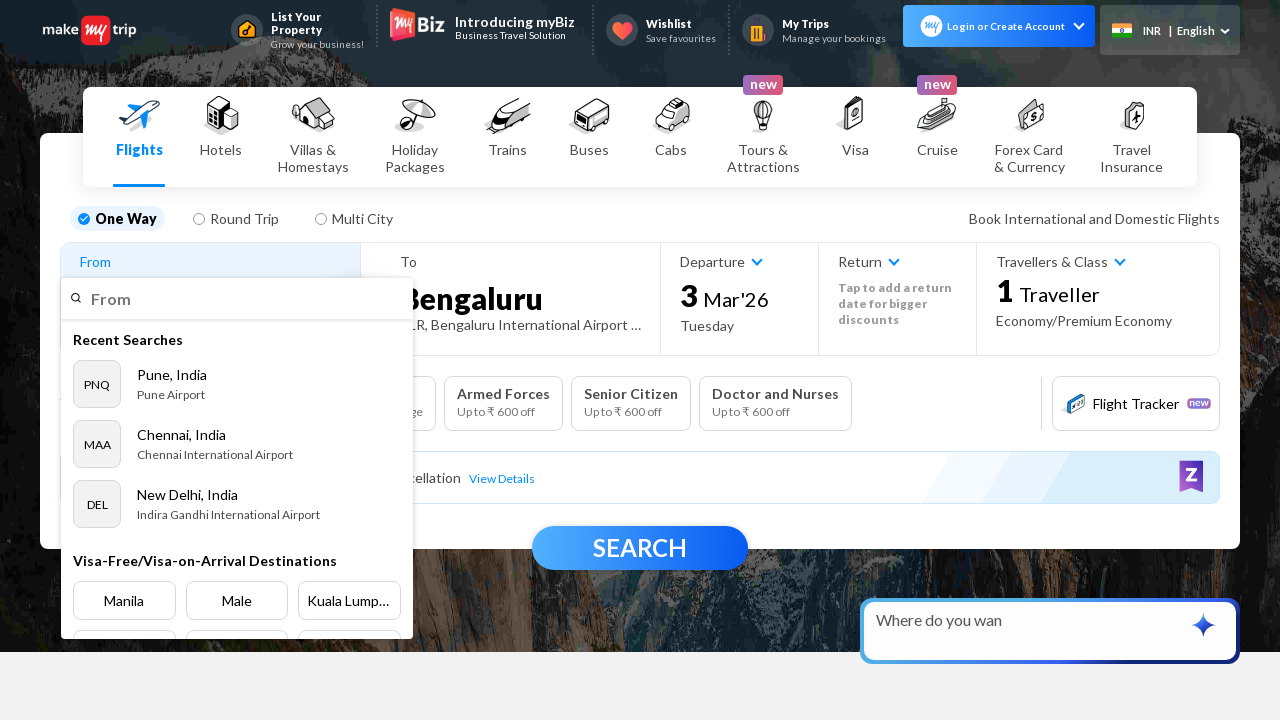

Filled From field with 'Ahmedabad' on input[placeholder='From']
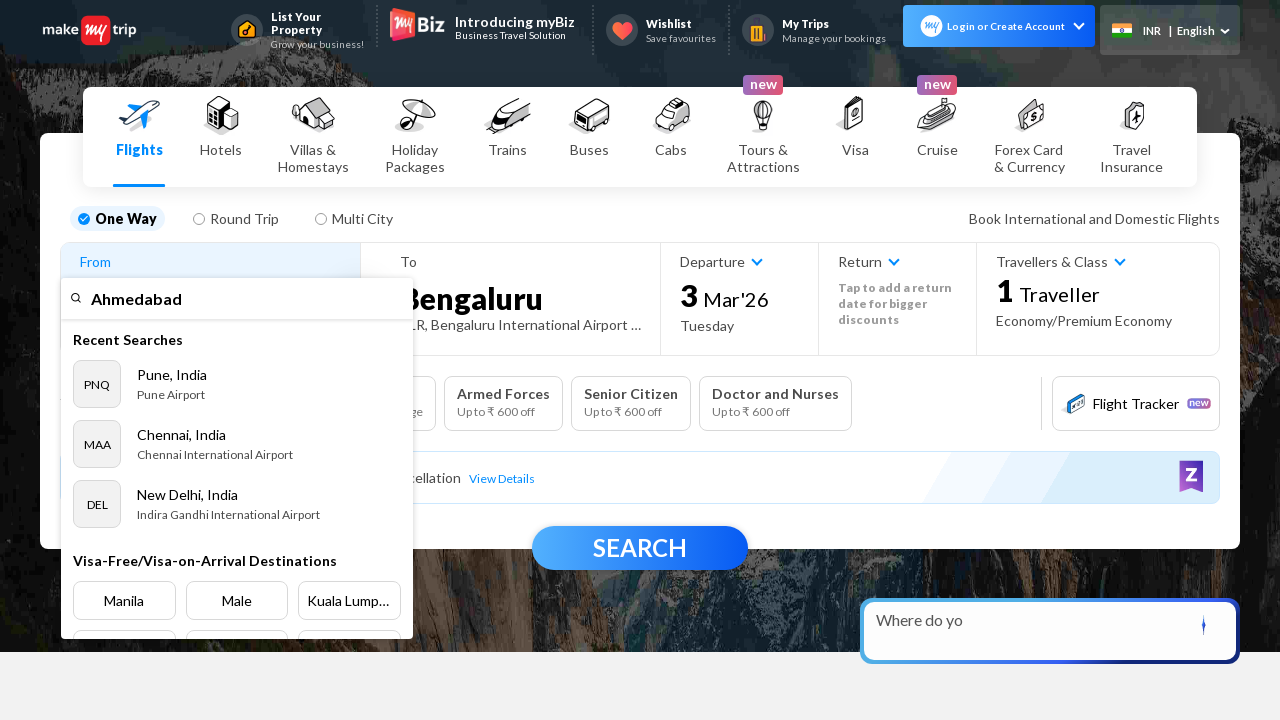

Waited 2 seconds for From field autocomplete suggestions
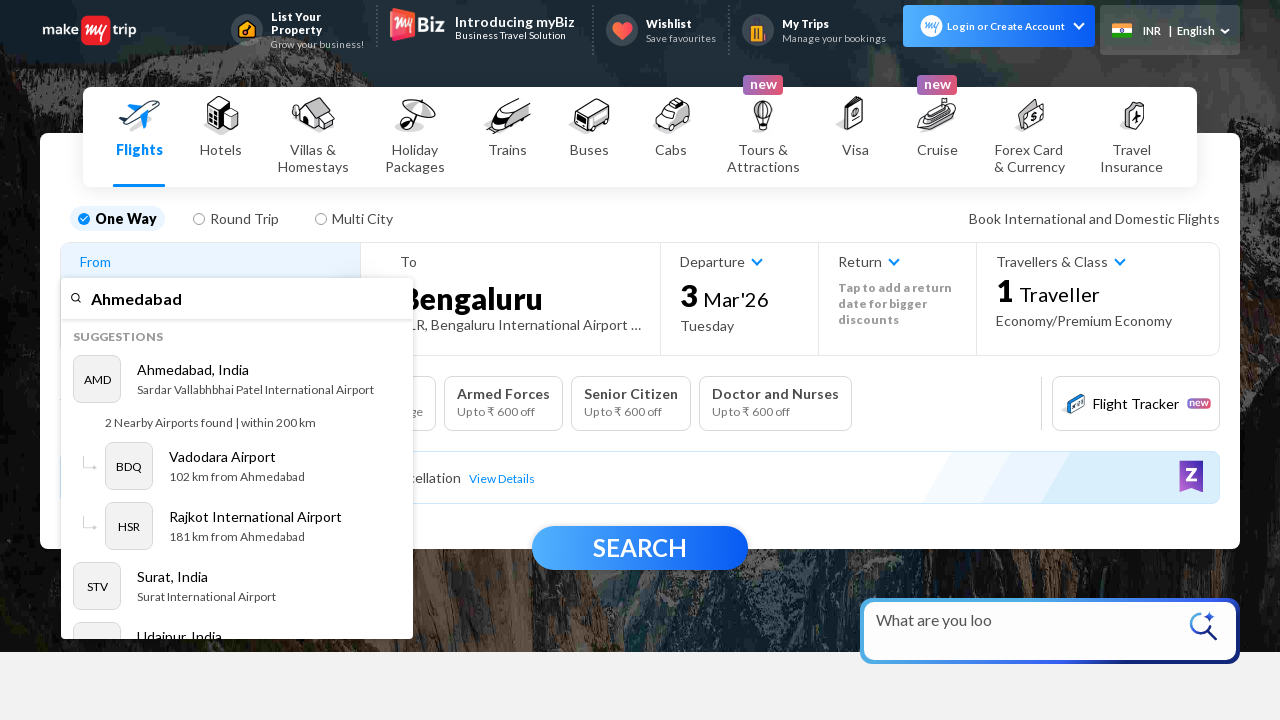

Autocomplete suggestions list appeared for From field
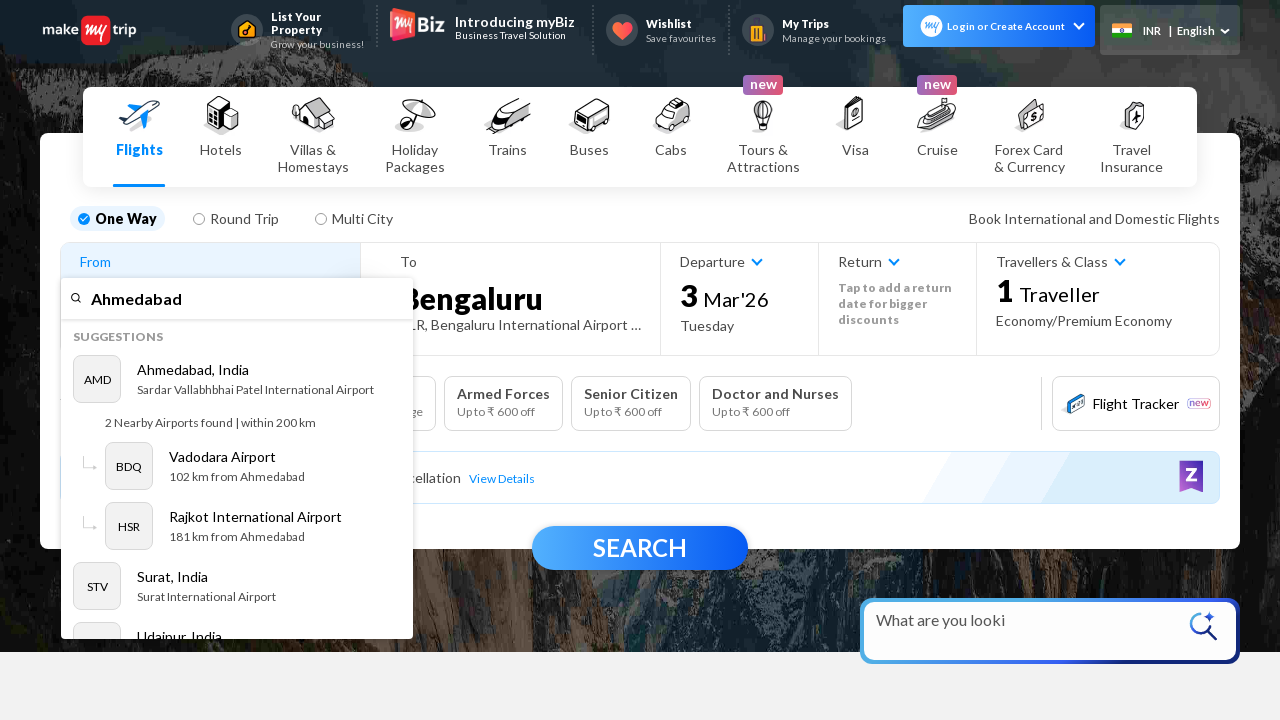

Selected first From city suggestion: 'Ahmedabad' at (237, 392) on ul[role='listbox'] li:first-child
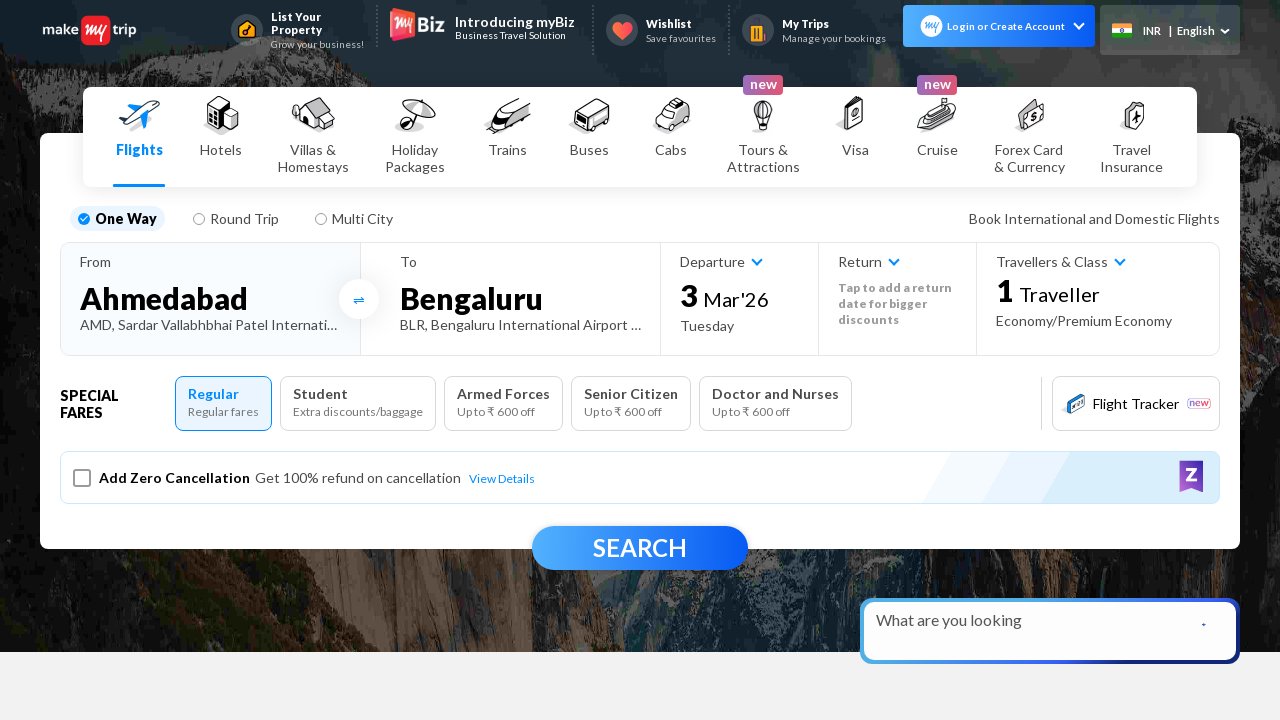

Clicked To city field to enter: 'Thiruvananthapuram' at (520, 298) on #toCity
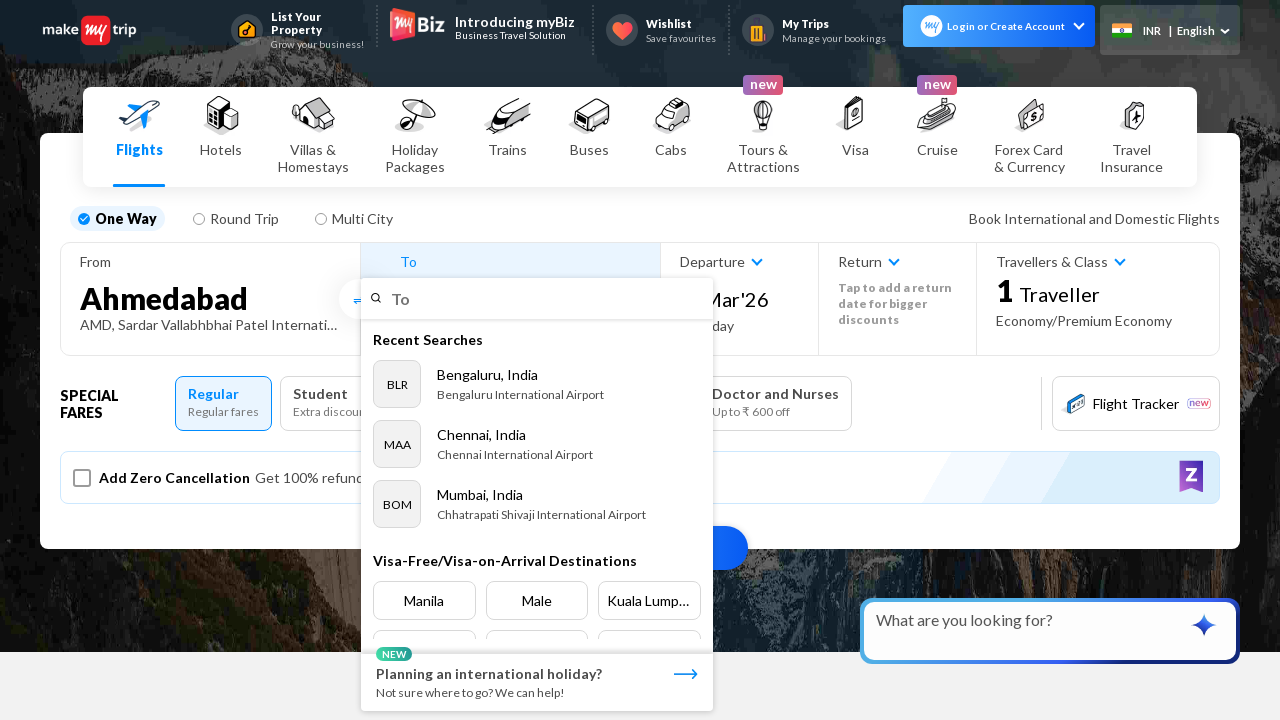

Filled To field with 'Thiruvananthapuram' on input[placeholder='To']
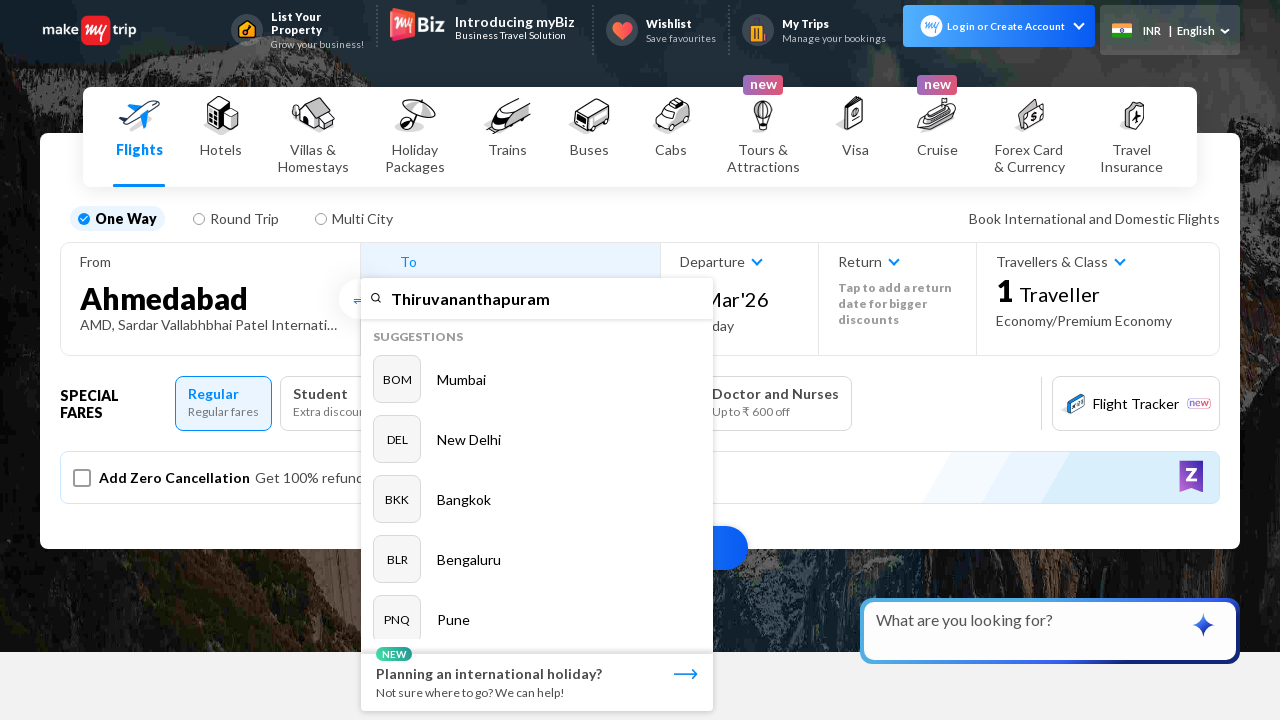

Waited 1 second for To field autocomplete suggestions
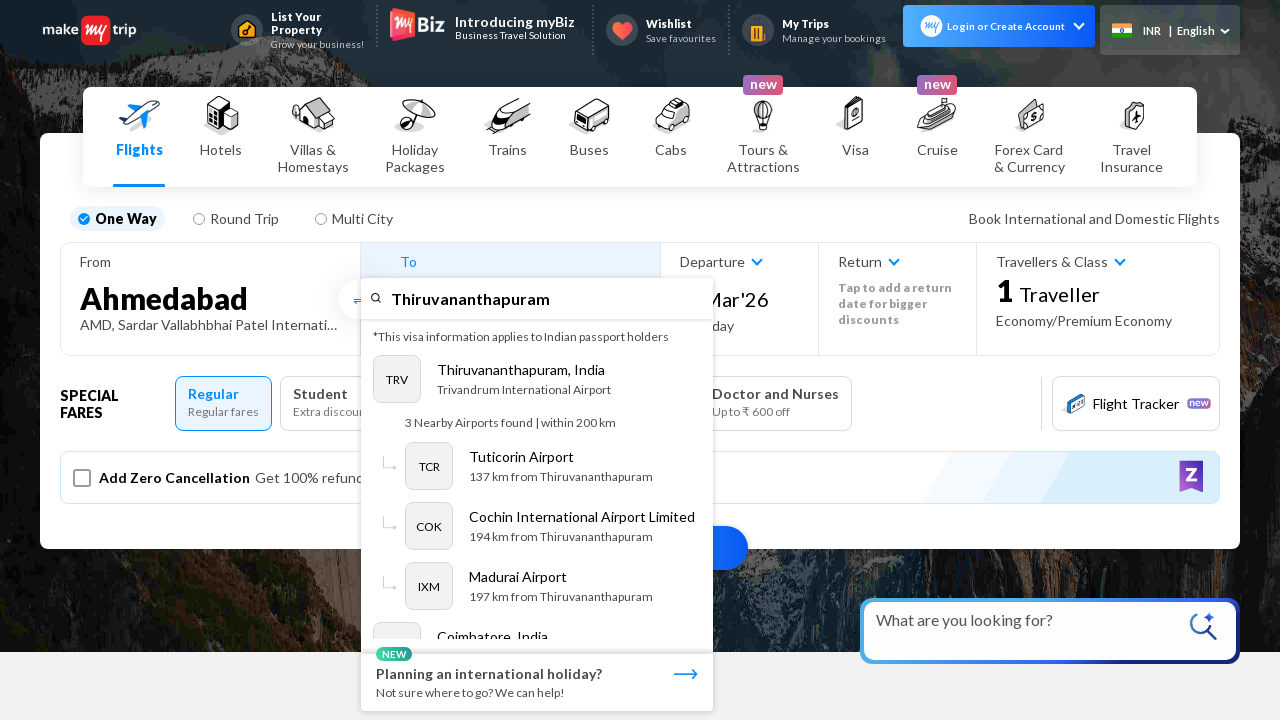

Autocomplete suggestions list appeared for To field
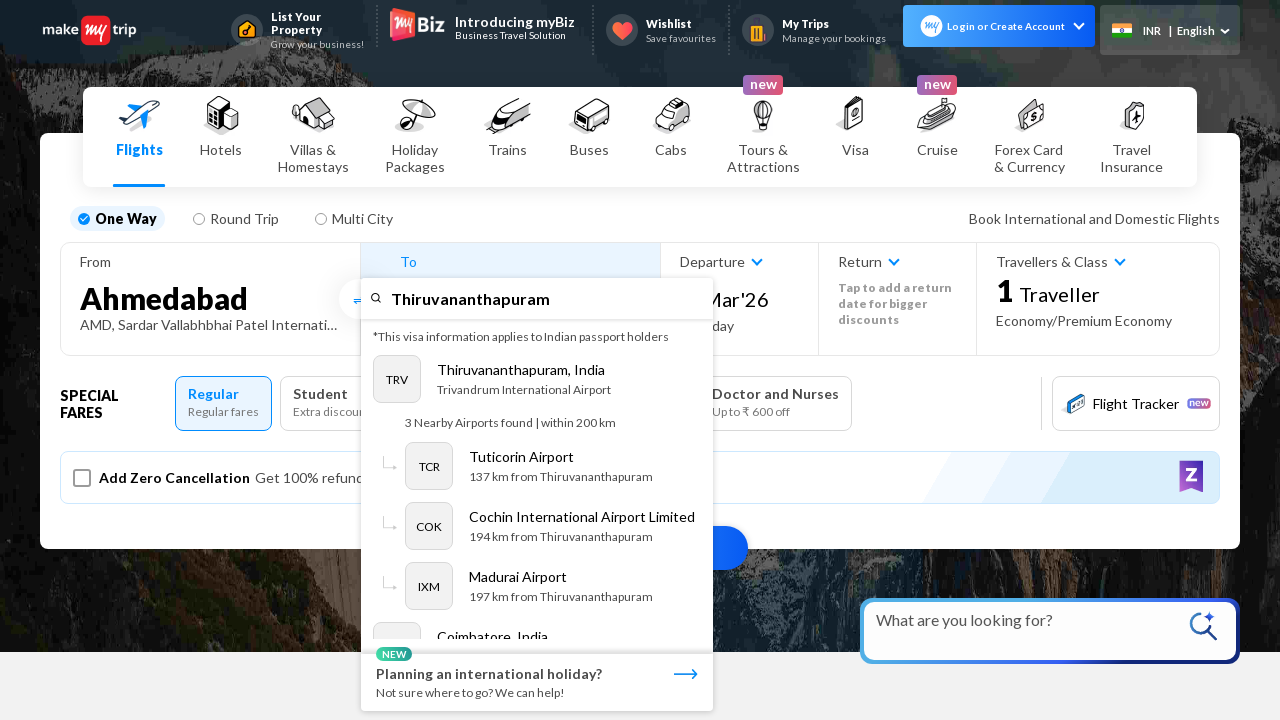

Selected first To city suggestion: 'Thiruvananthapuram' at (537, 392) on ul[role='listbox'] li:first-child
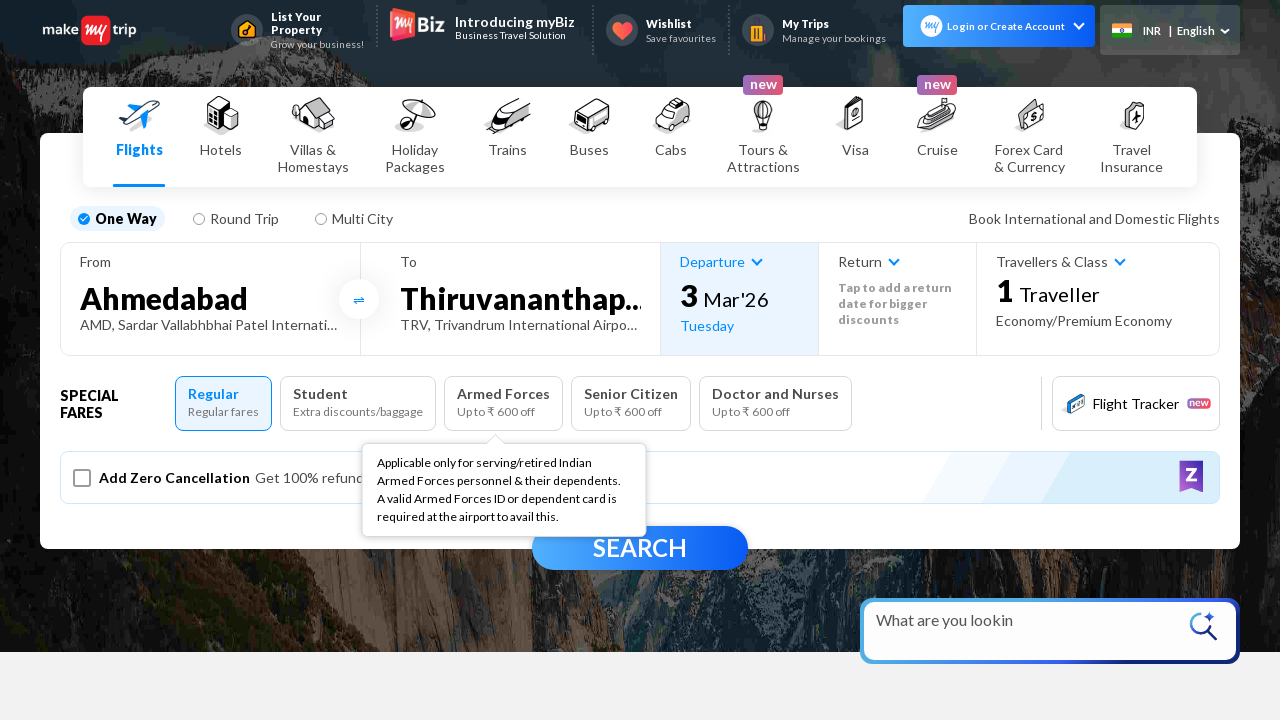

Pressed Tab key - navigating to date picker (1st Tab)
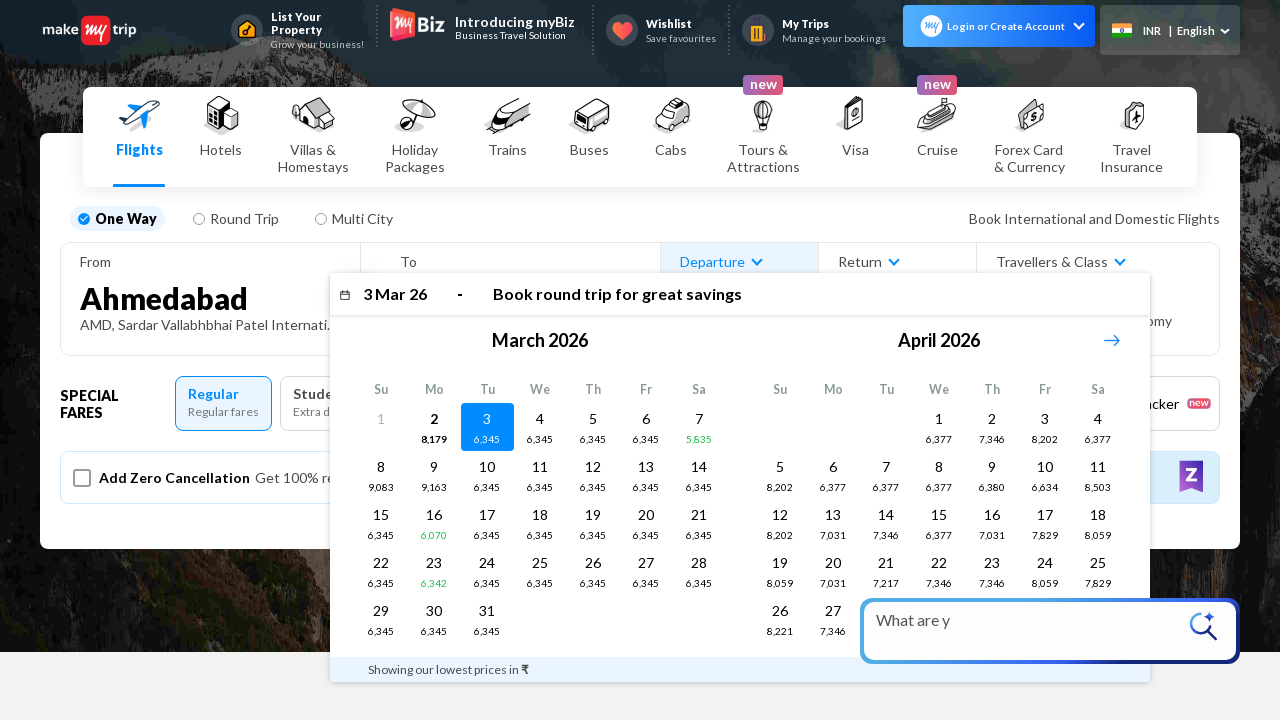

Waited 2 seconds after 1st Tab press
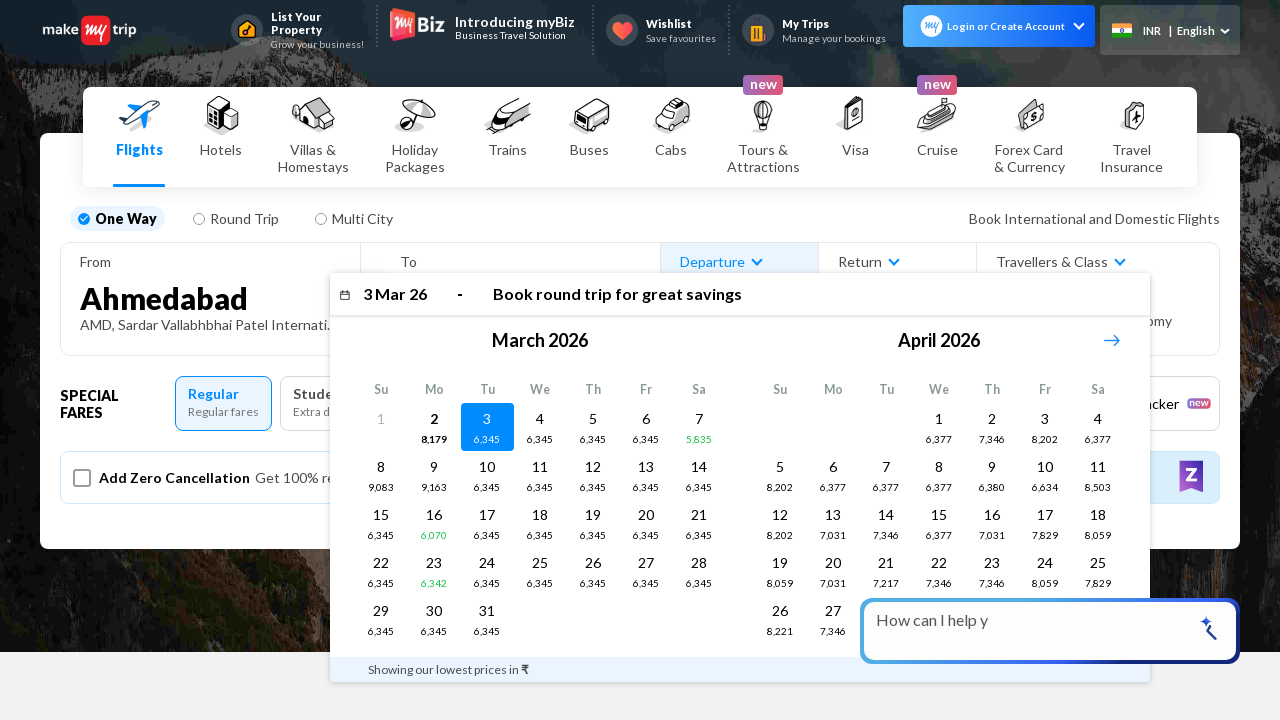

Pressed Tab key - navigating through date picker (2nd Tab)
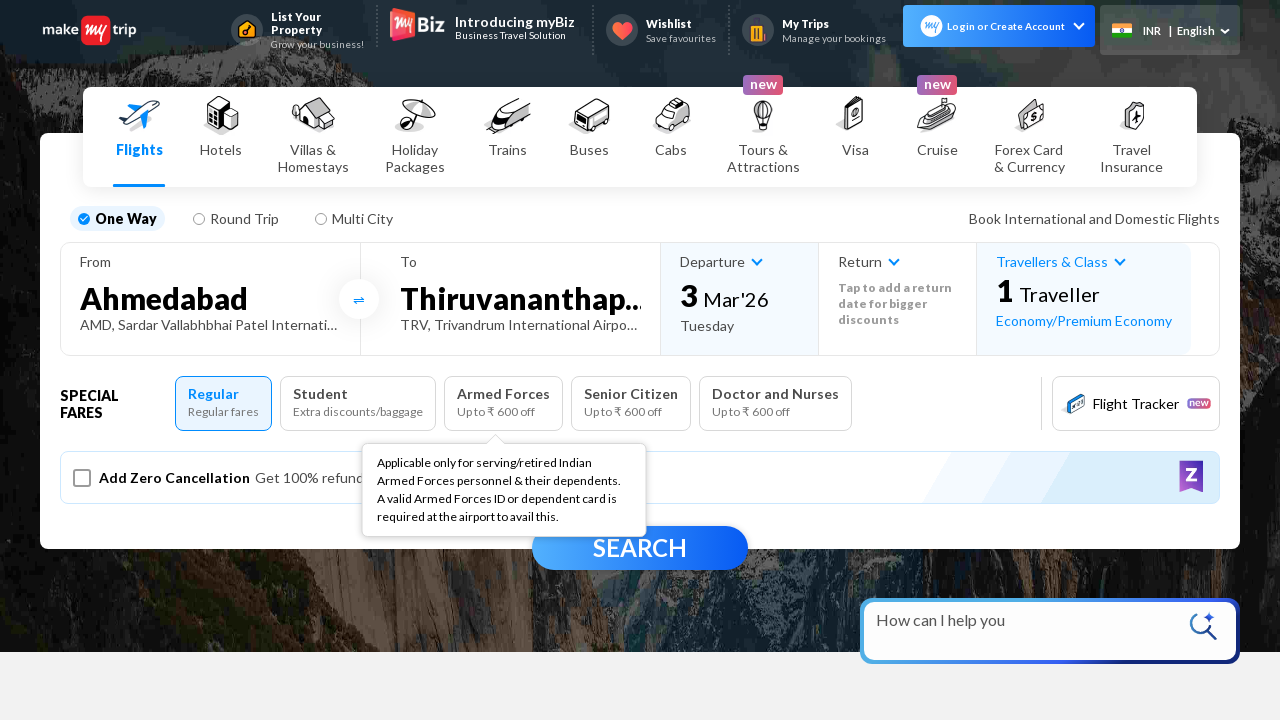

Waited 2 seconds after 2nd Tab press
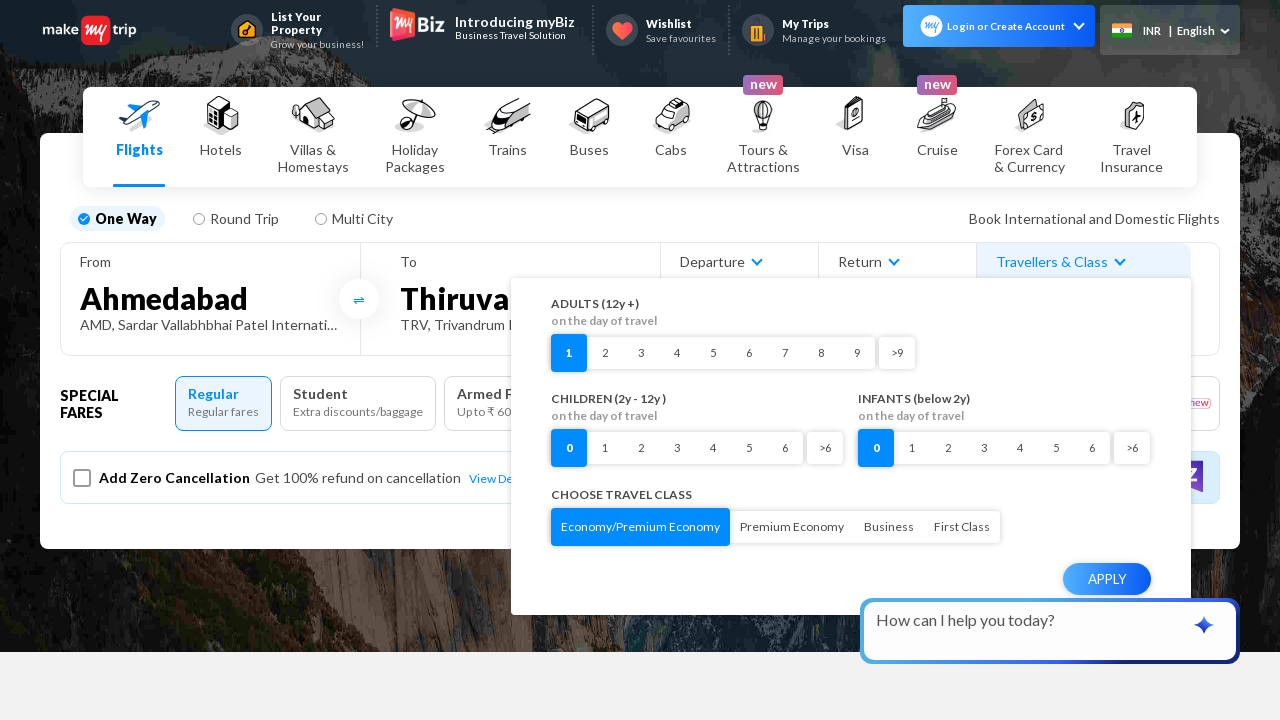

Pressed Tab key - navigating through date picker (3rd Tab)
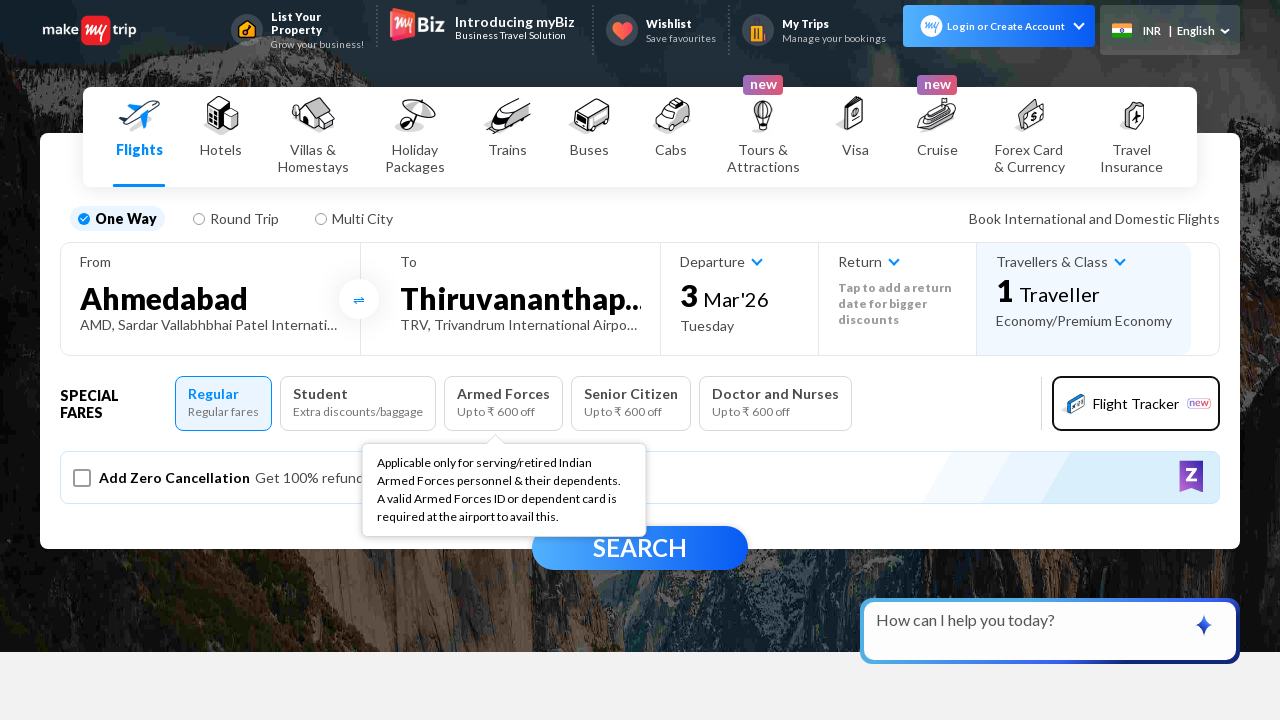

Navigated to MakeMyTrip flights page for test case 5
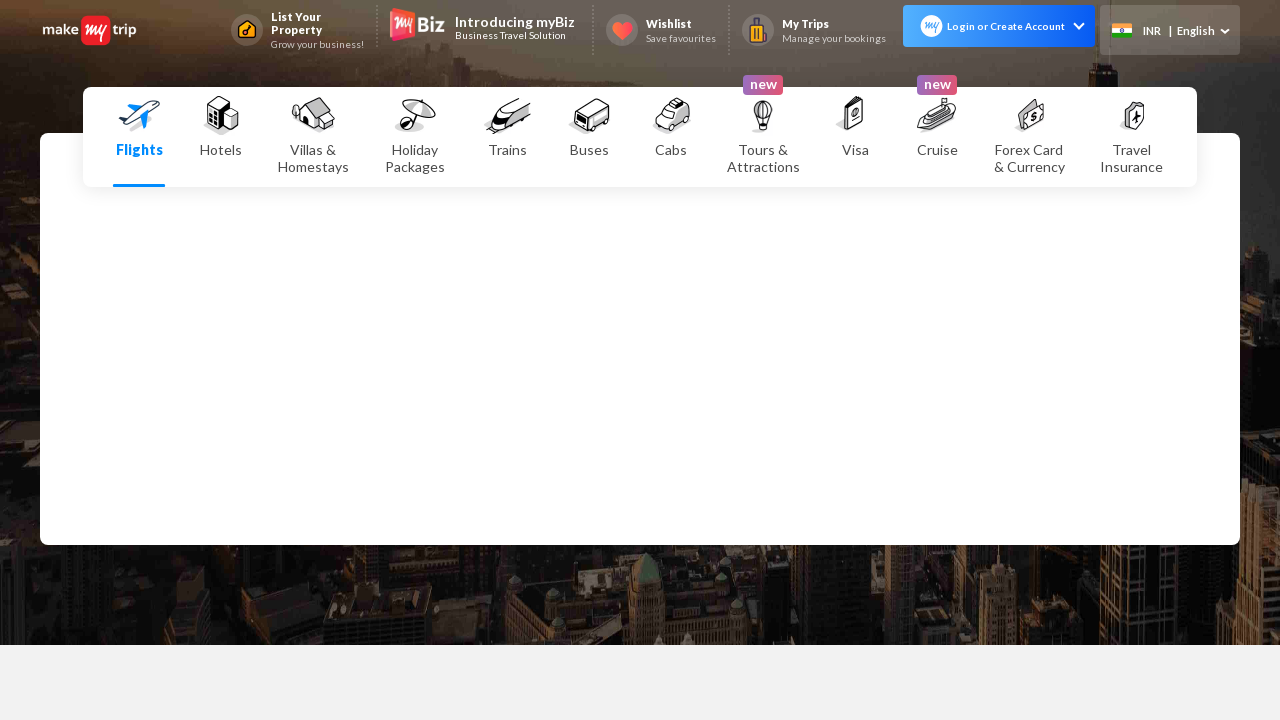

Clicked To city field for test case with From value: '12345' at (520, 298) on #toCity
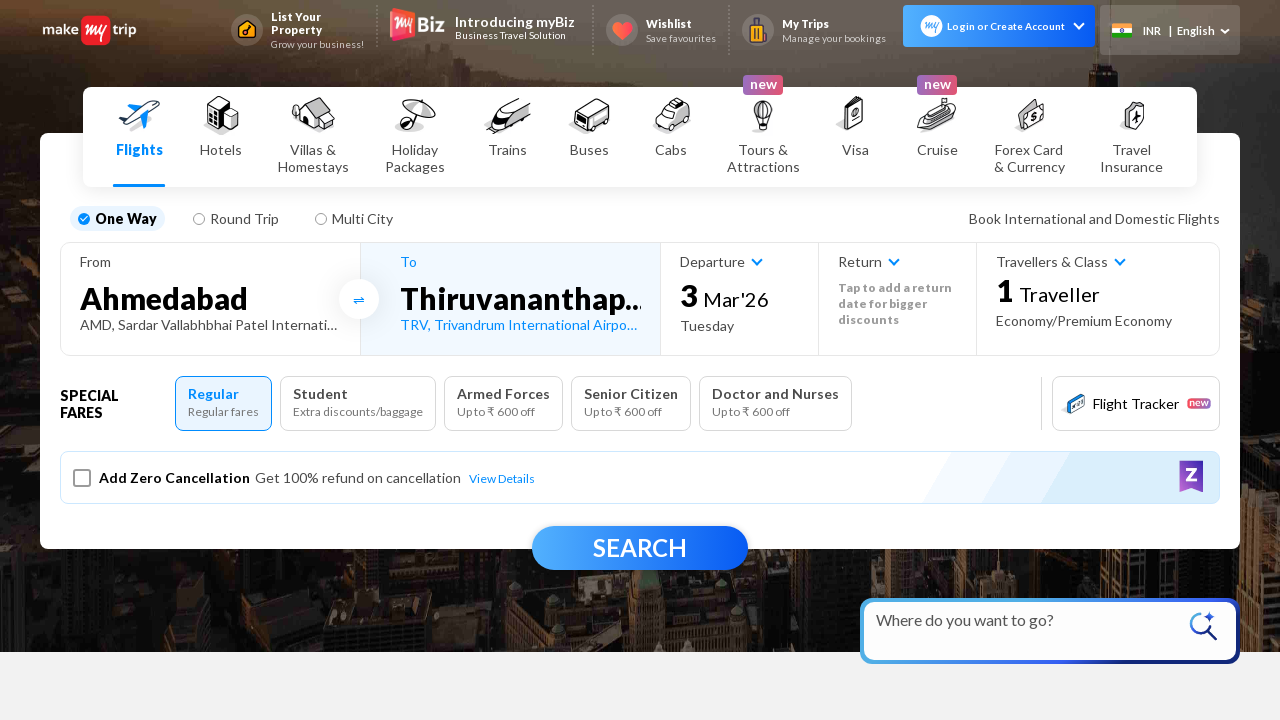

Waited 1 second for To field to be ready
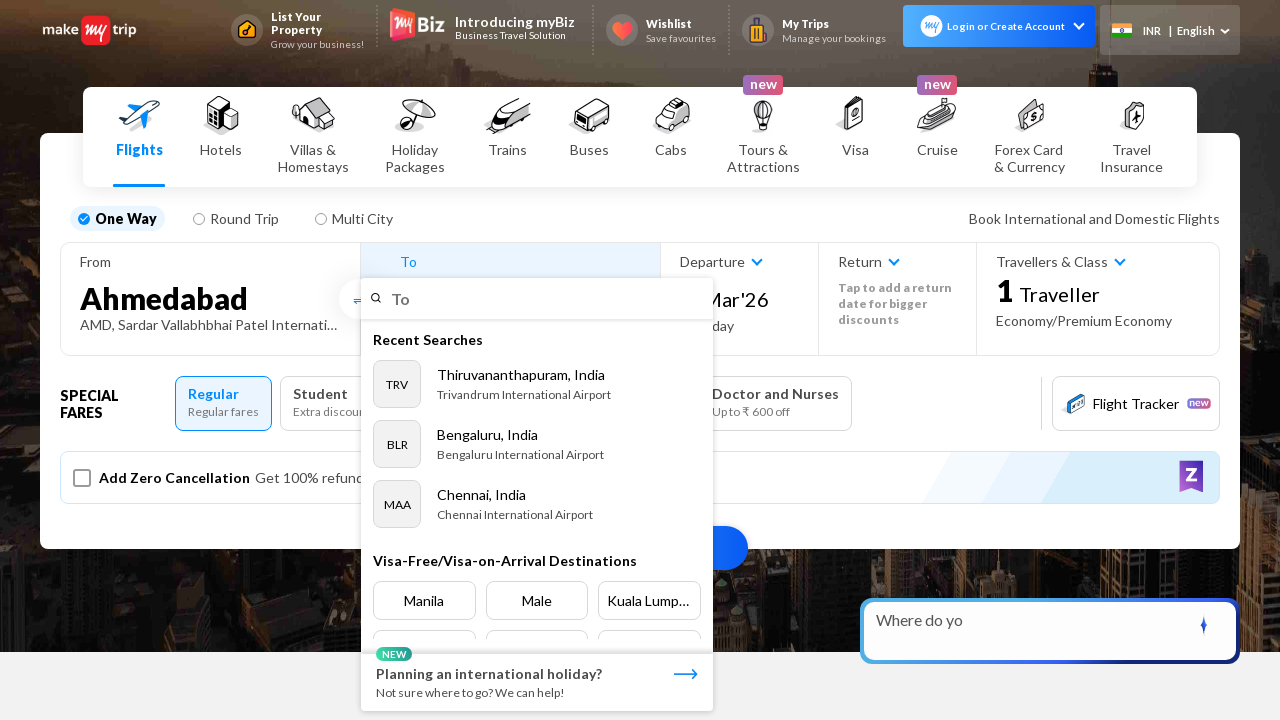

Filled To field with 'Hyderabad' on input[placeholder='To']
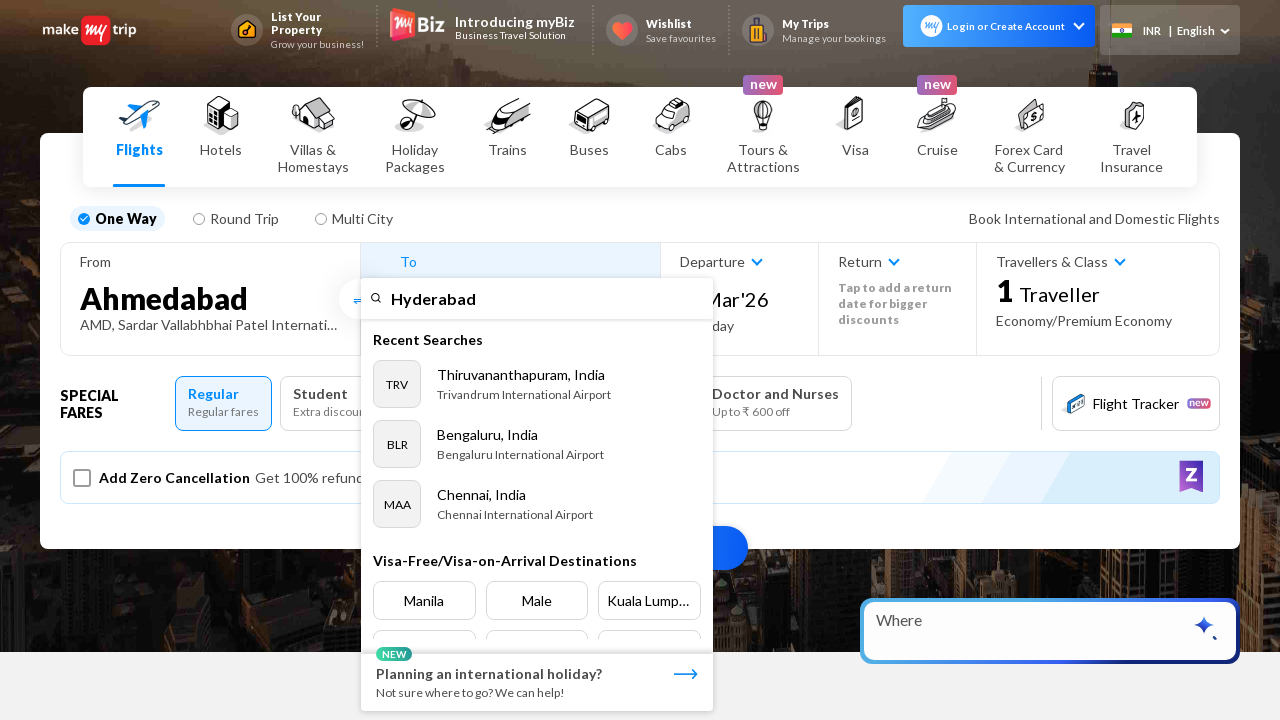

Waited 2 seconds for To field autocomplete suggestions
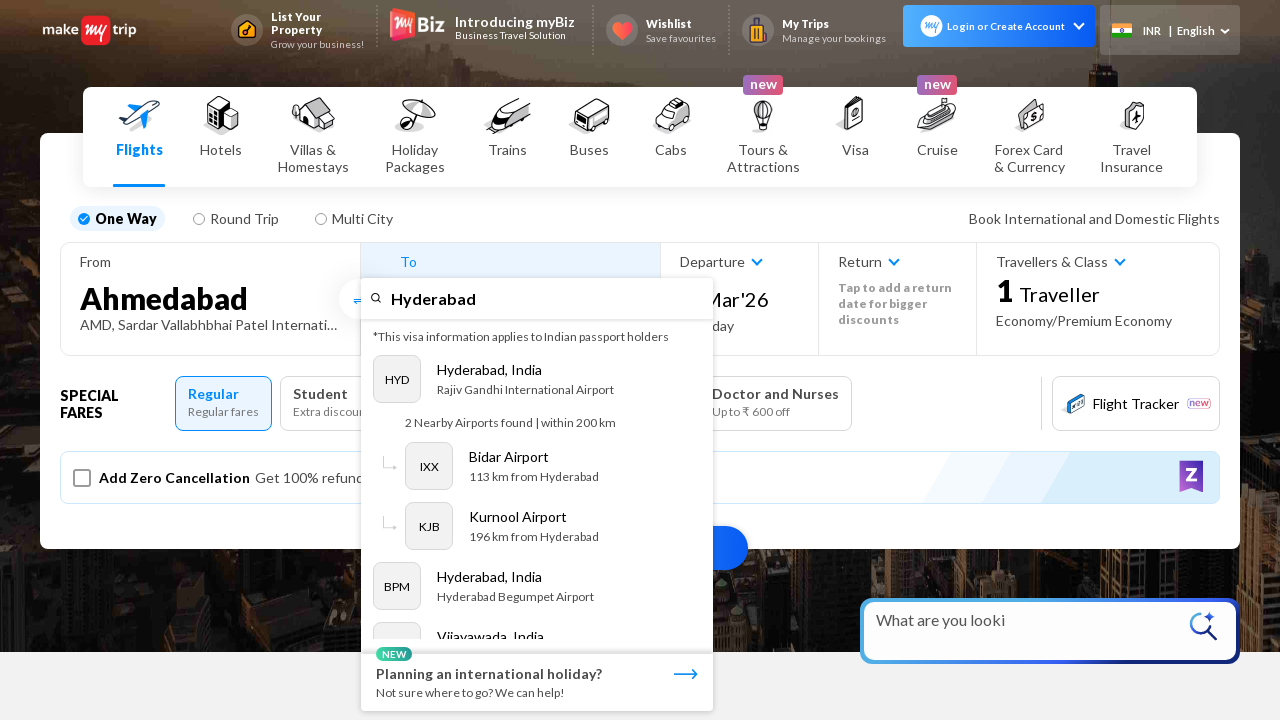

Autocomplete suggestions list appeared
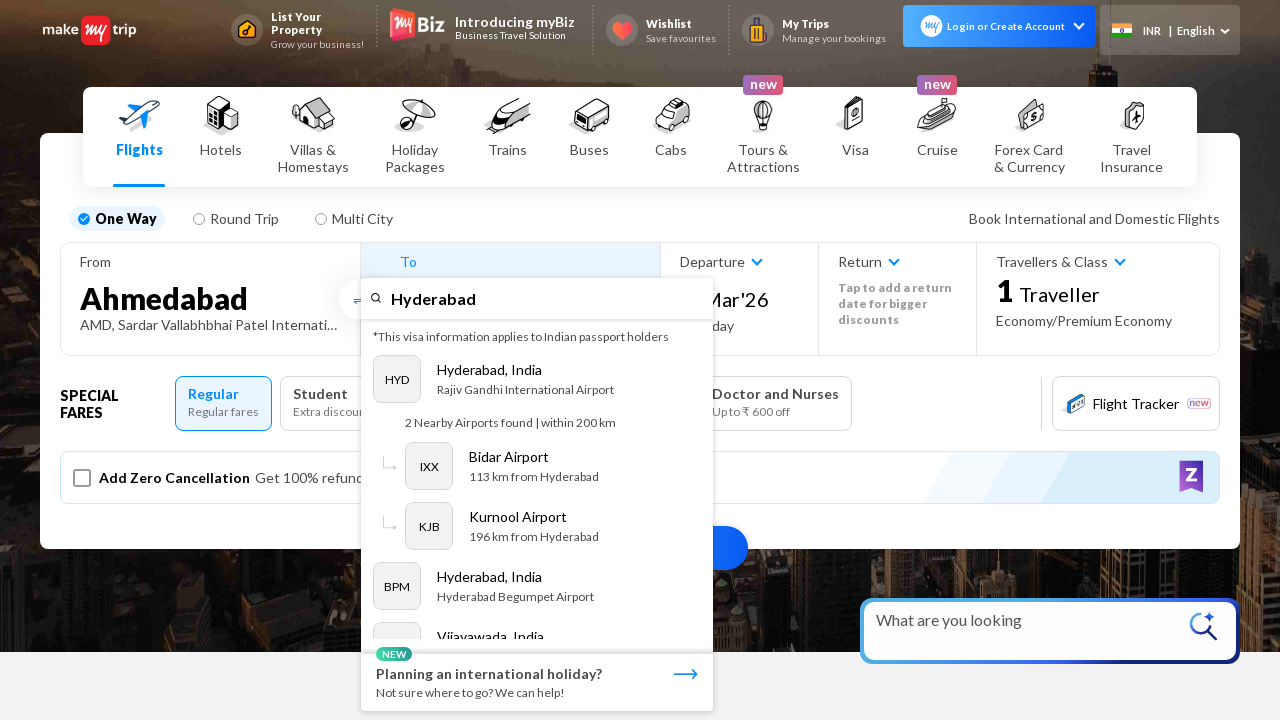

Selected first To city suggestion: 'Hyderabad' at (537, 392) on ul[role='listbox'] li:first-child
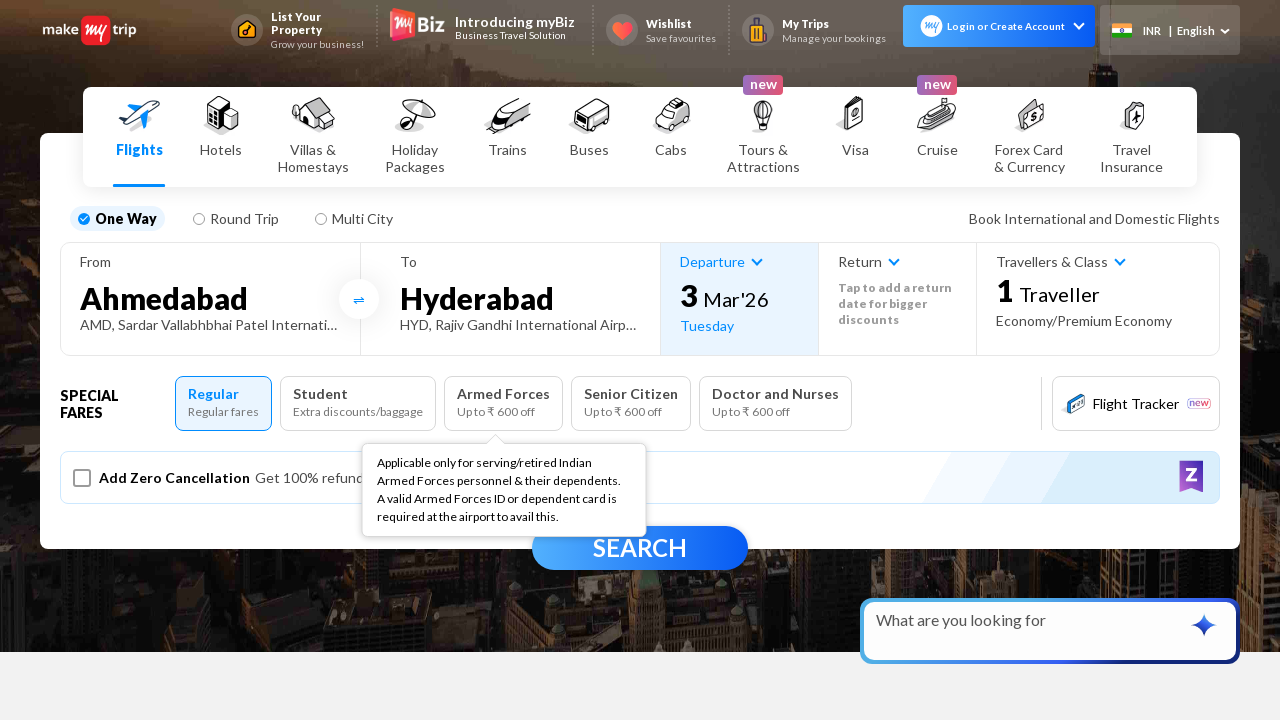

Clicked From city field to enter: '12345' at (210, 298) on #fromCity
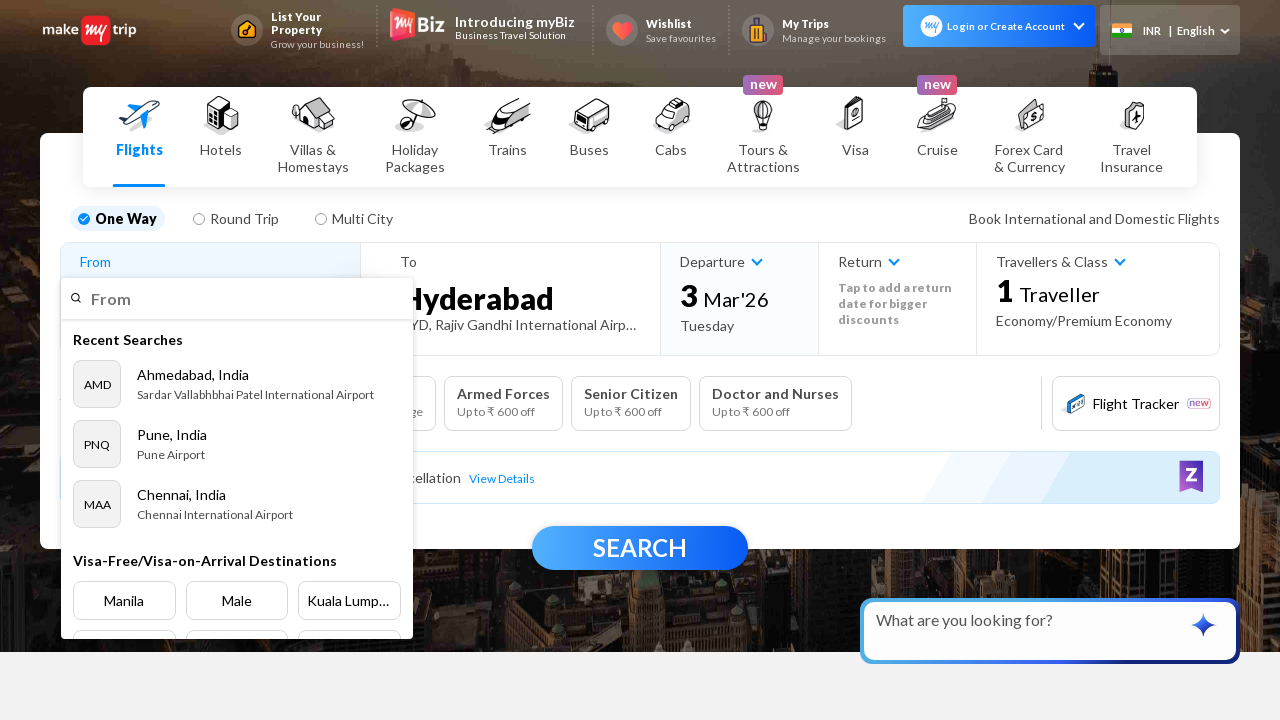

Waited 1 second for From field to be ready
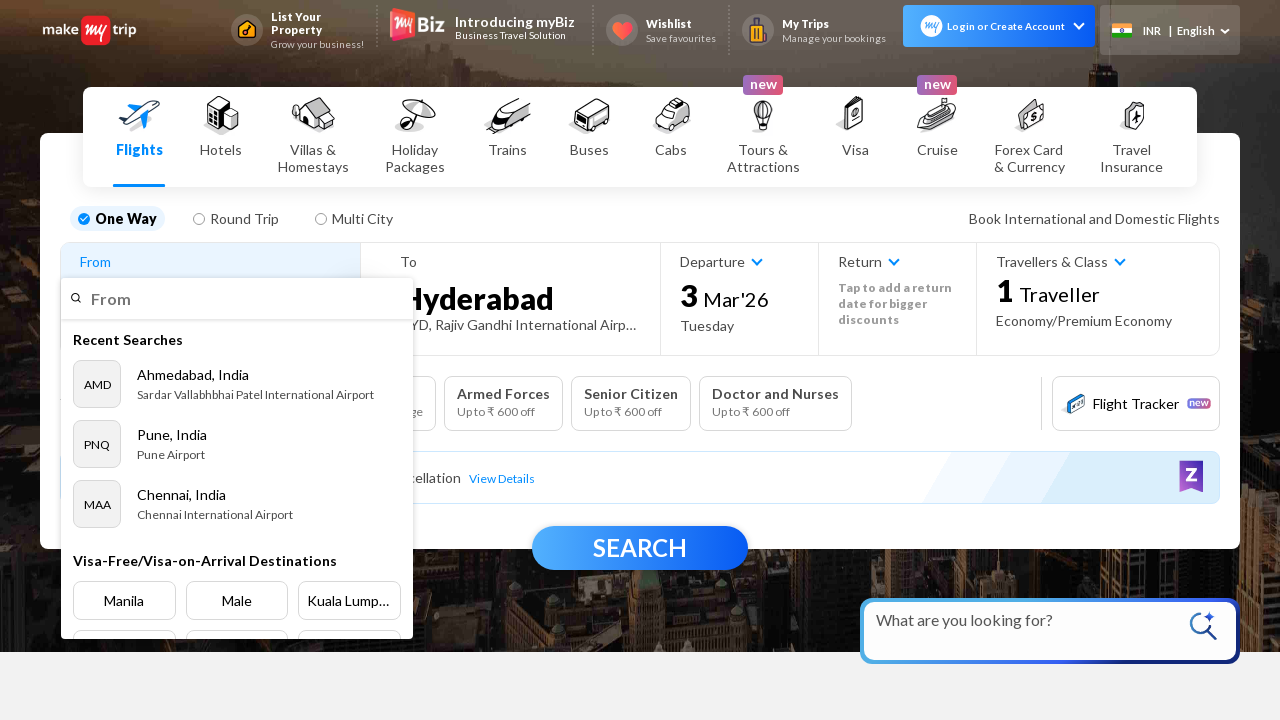

Filled From field with '12345' (invalid/numeric/special input) on input[placeholder='From']
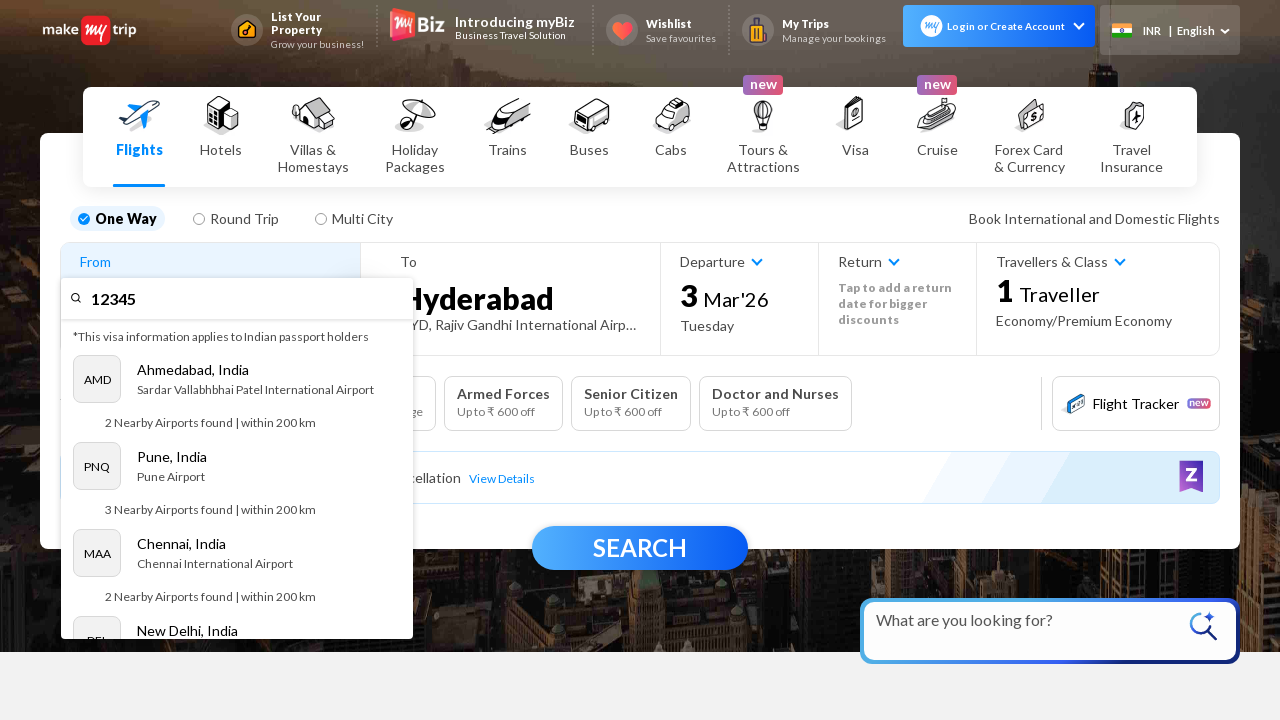

Navigated to MakeMyTrip flights page for test case 6
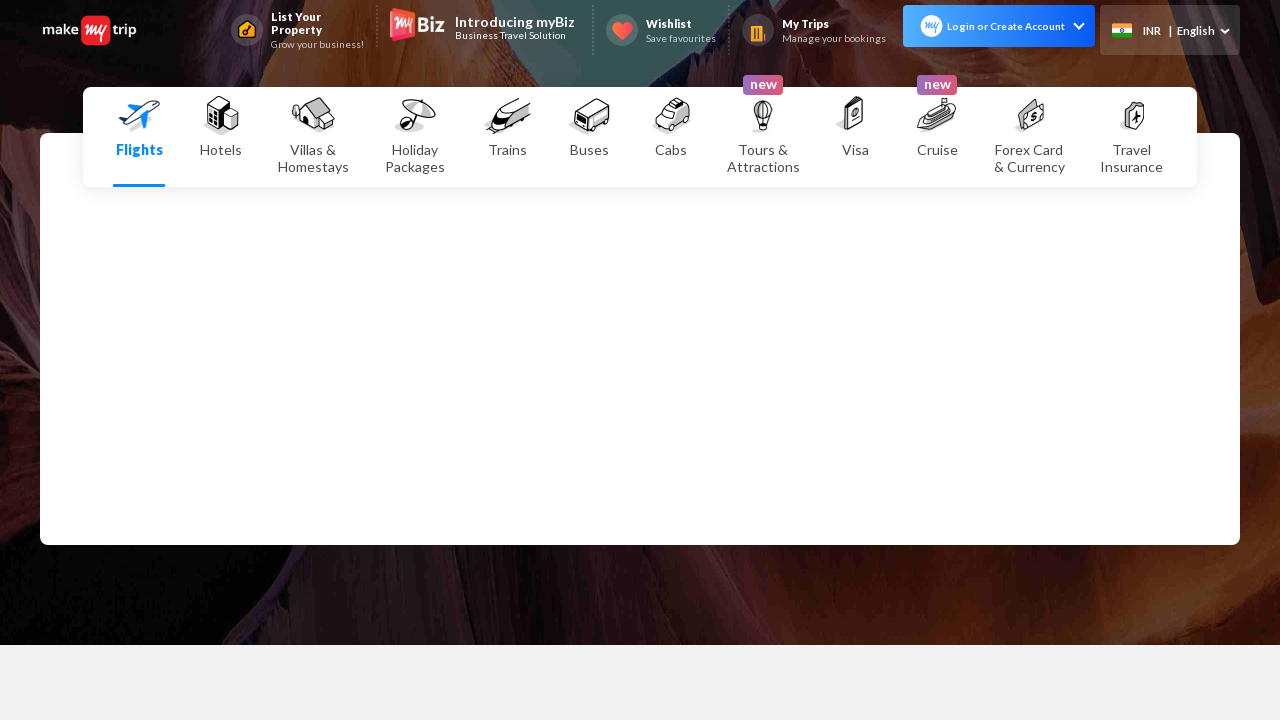

Clicked From city field to enter: 'Kolkata' at (210, 298) on #fromCity
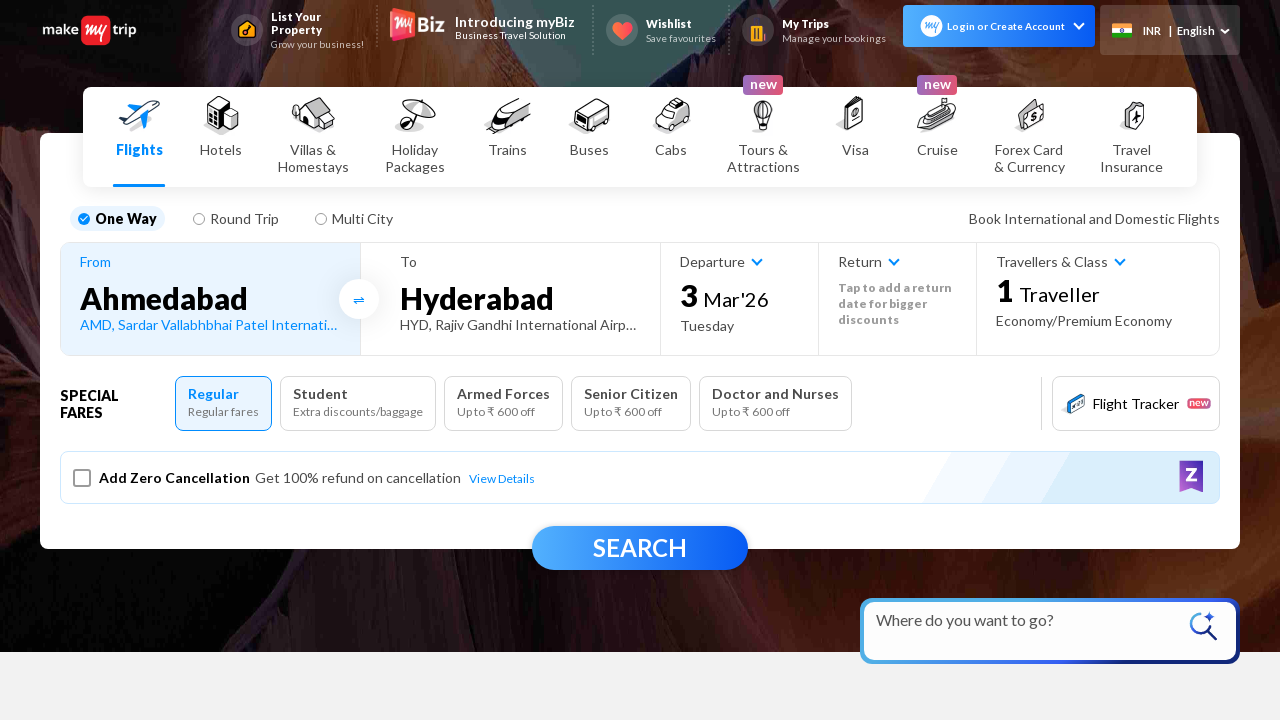

Waited 1 second for From field to be ready
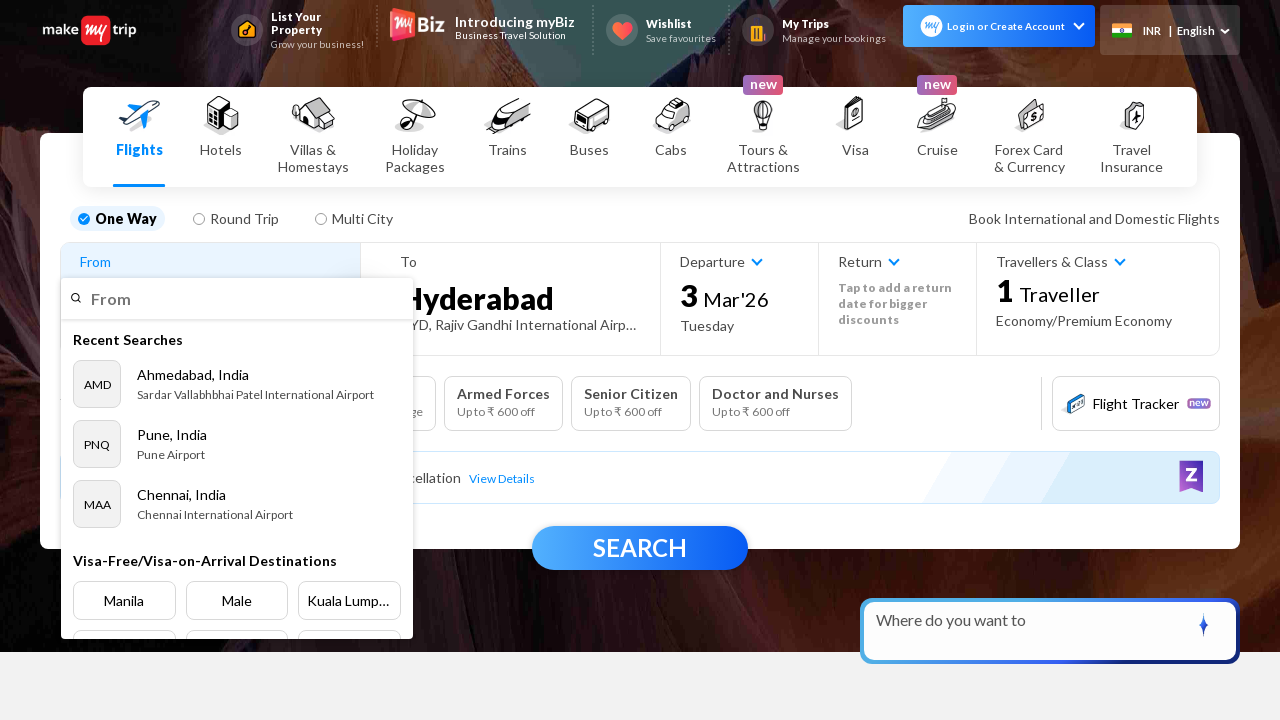

Filled From field with 'Kolkata' on input[placeholder='From']
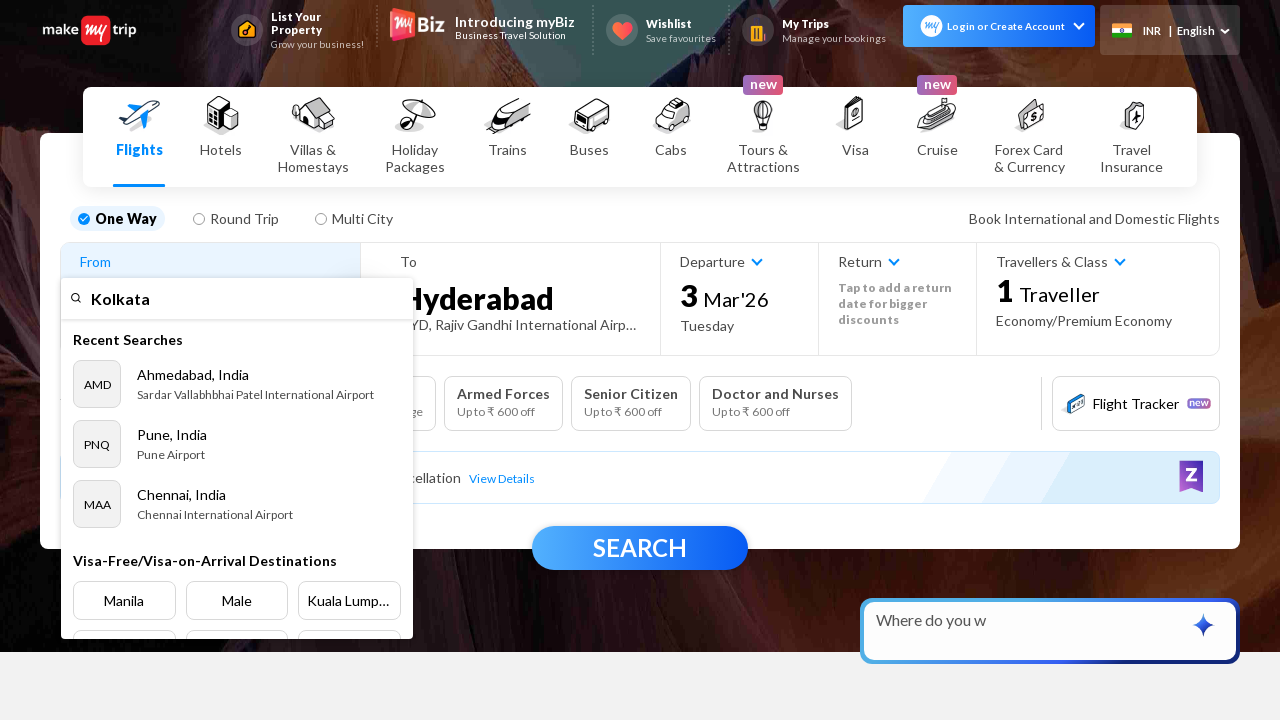

Waited 2 seconds for From field autocomplete suggestions
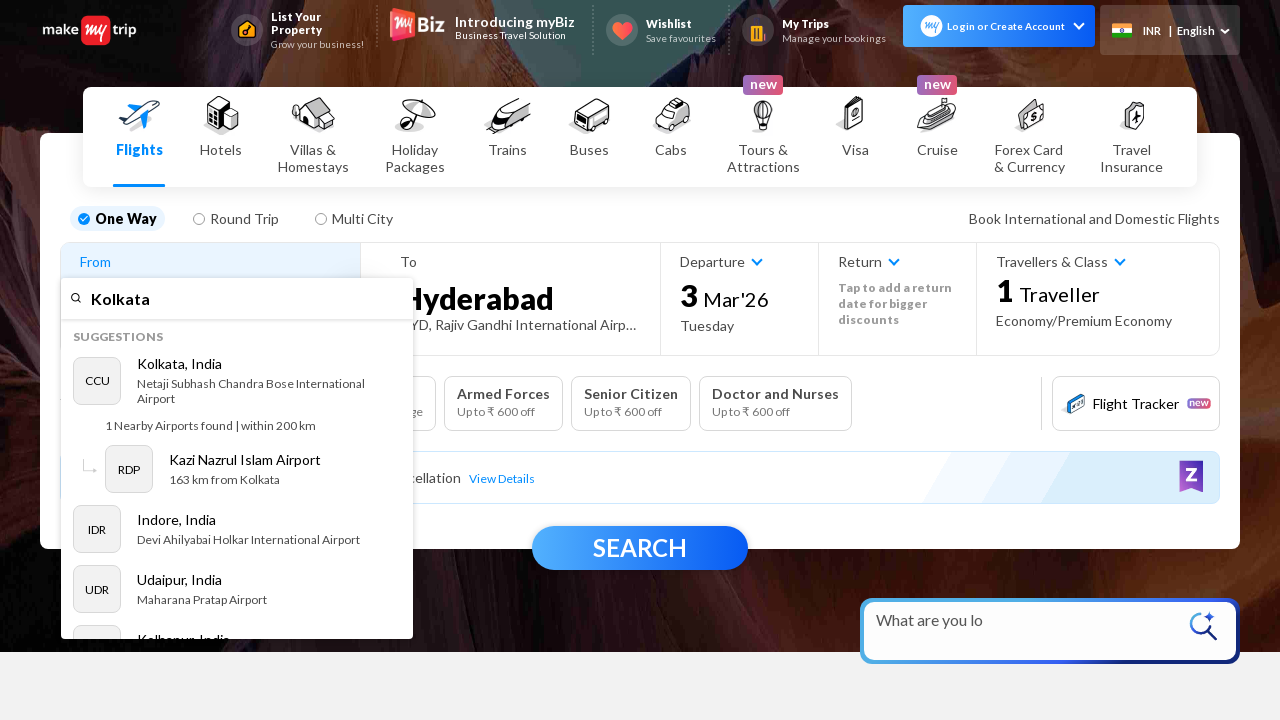

Autocomplete suggestions list appeared for From field
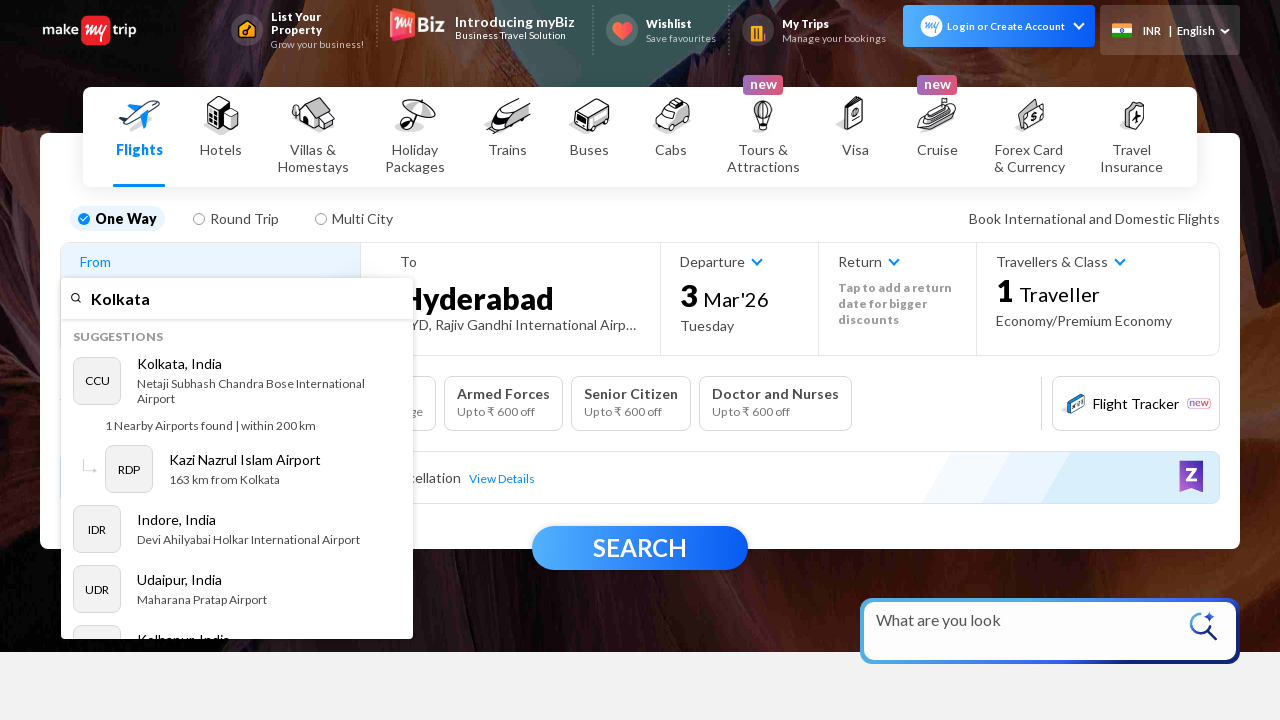

Selected first From city suggestion: 'Kolkata' at (237, 394) on ul[role='listbox'] li:first-child
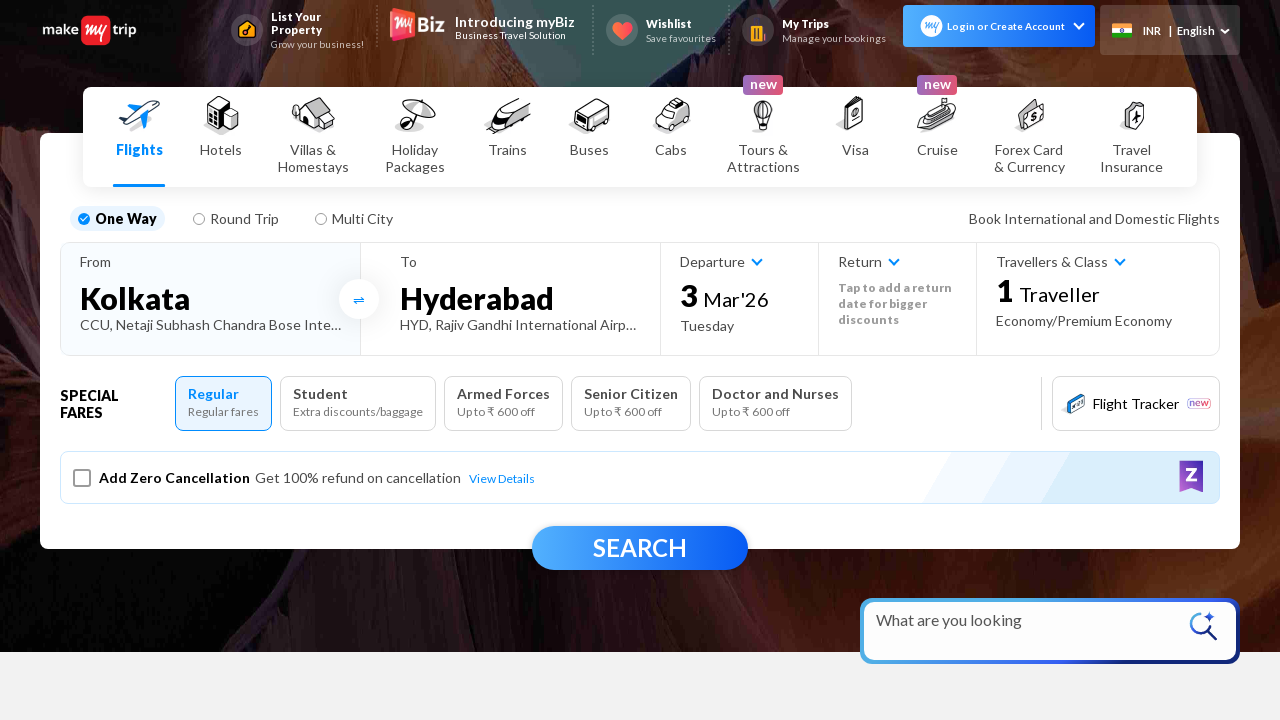

Clicked To city field to enter: '67890' at (520, 298) on #toCity
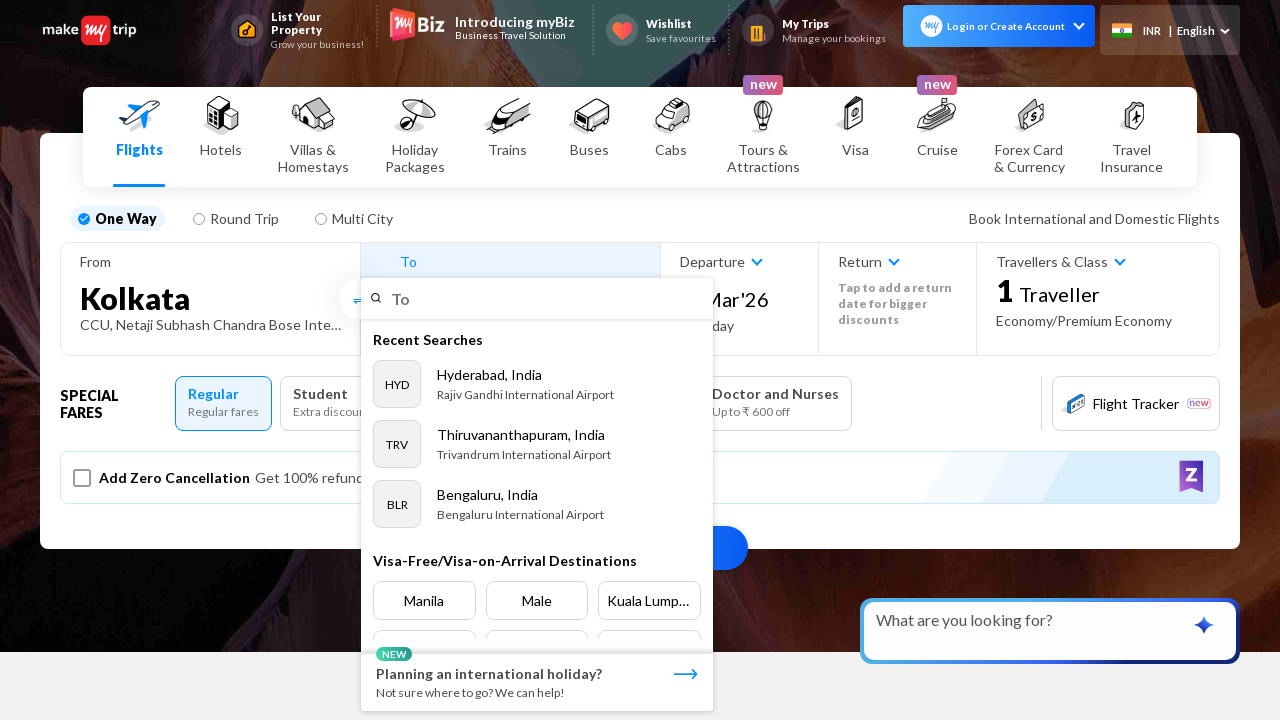

Filled To field with '67890' on input[placeholder='To']
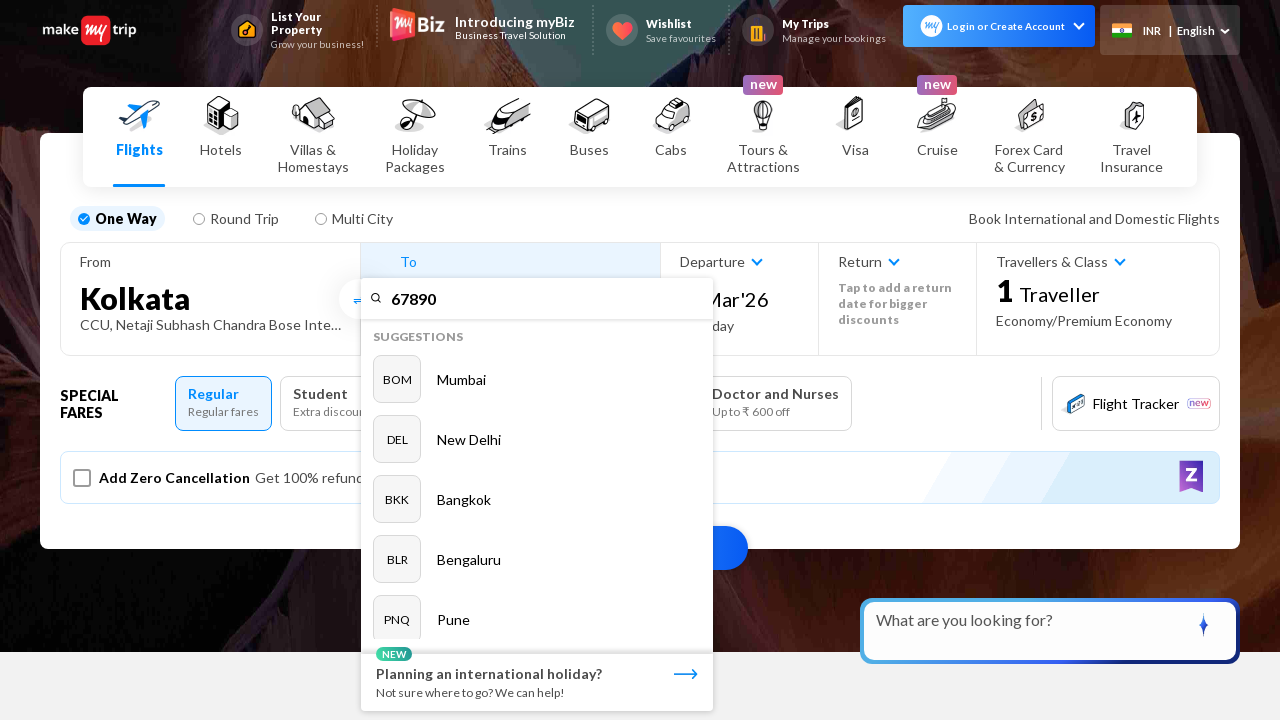

Waited 1 second for To field autocomplete suggestions
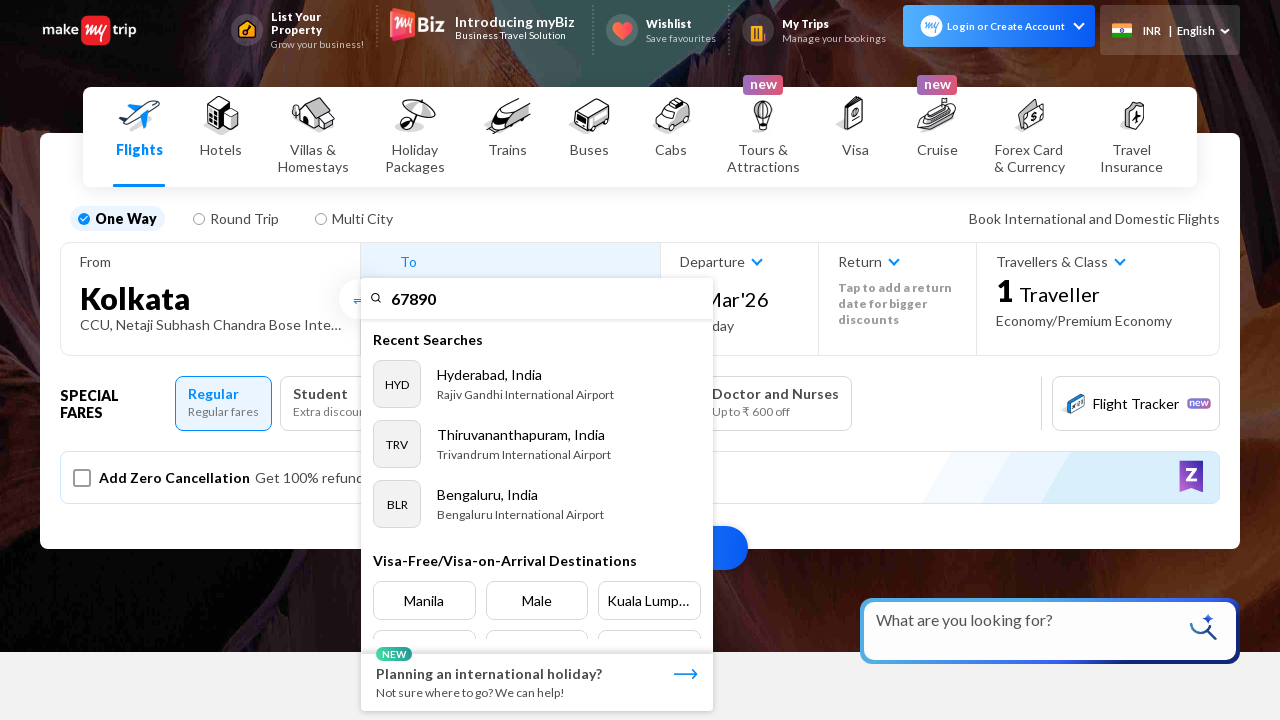

Navigated to MakeMyTrip flights page for test case 7
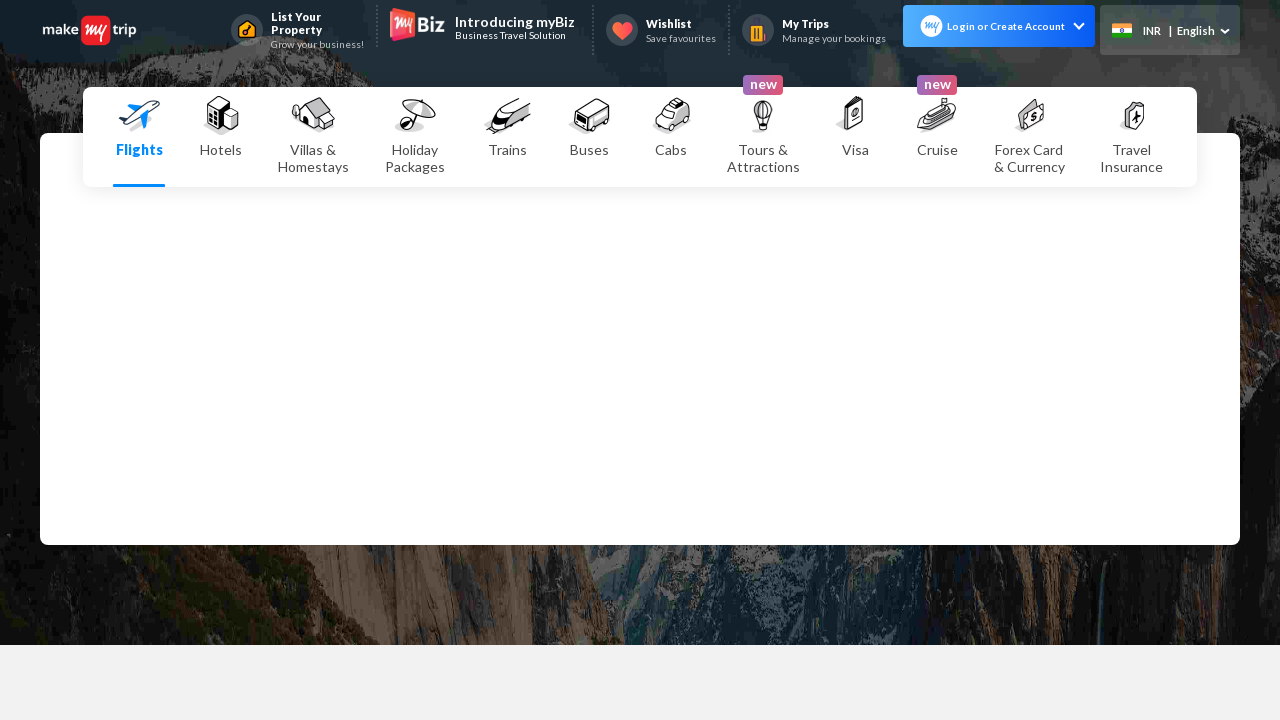

Clicked To city field for test case with From value: '@a@*!@r' at (520, 298) on #toCity
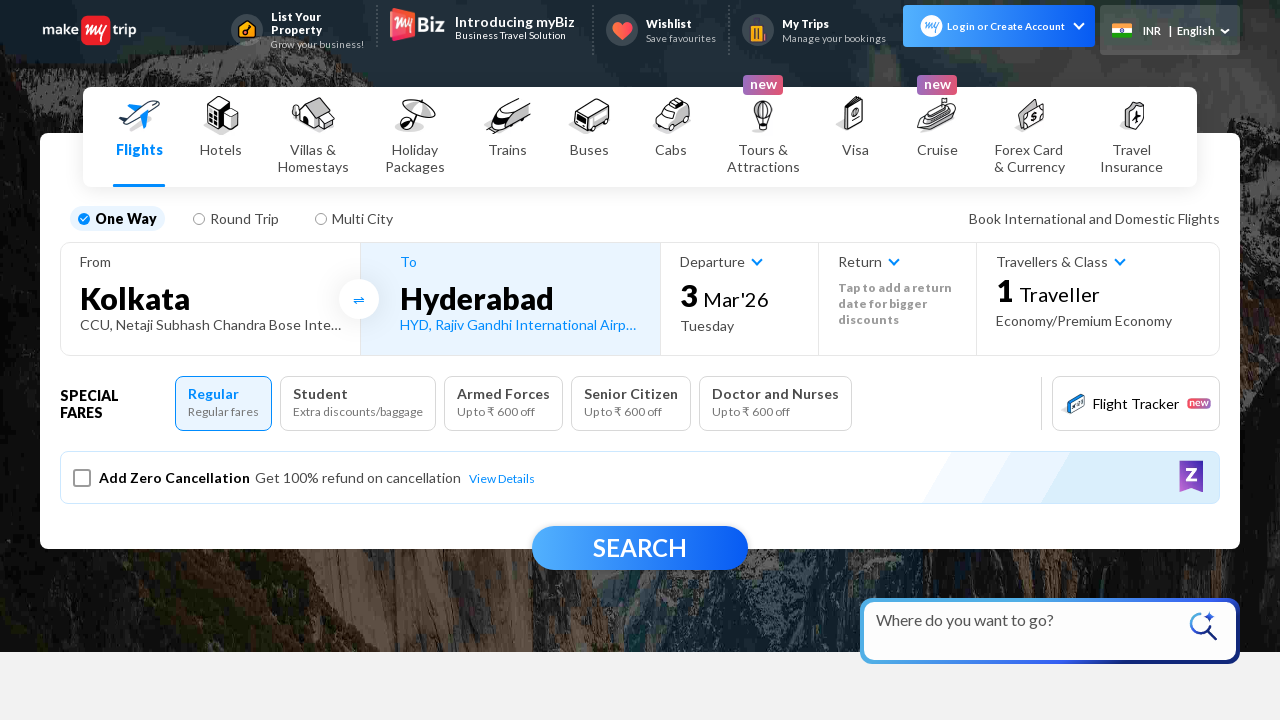

Waited 1 second for To field to be ready
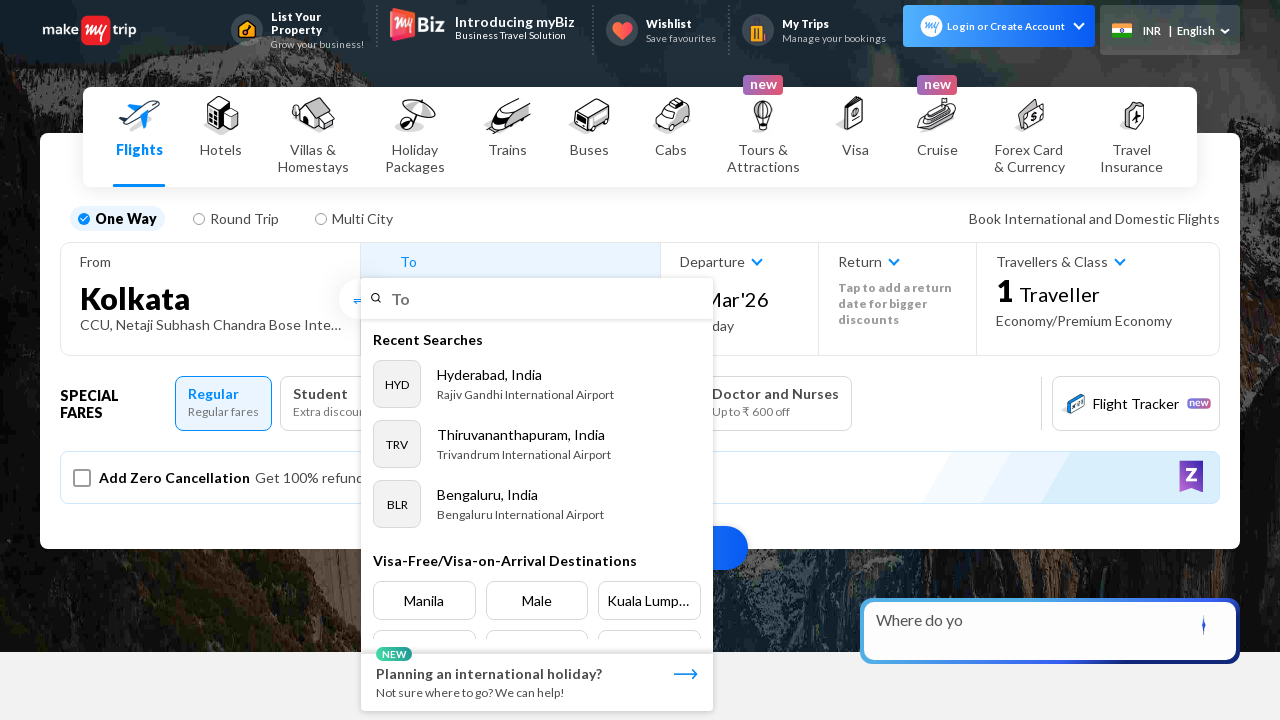

Filled To field with 'Surat' on input[placeholder='To']
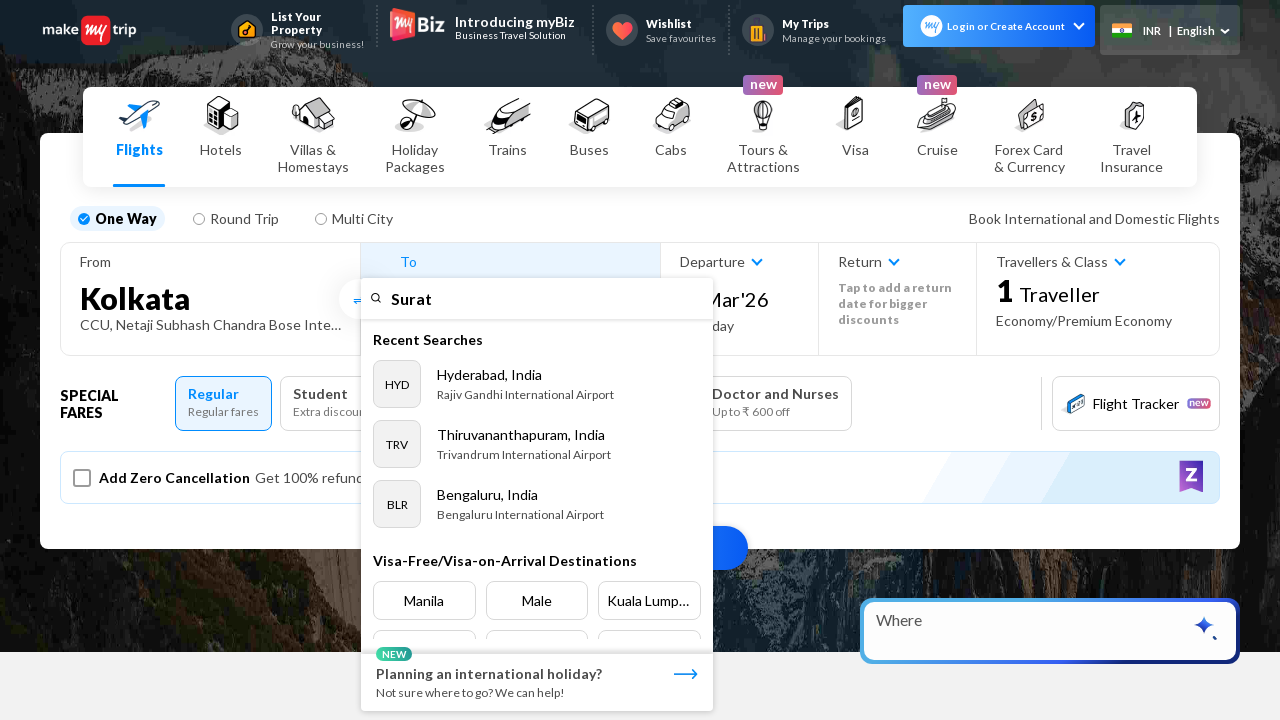

Waited 2 seconds for To field autocomplete suggestions
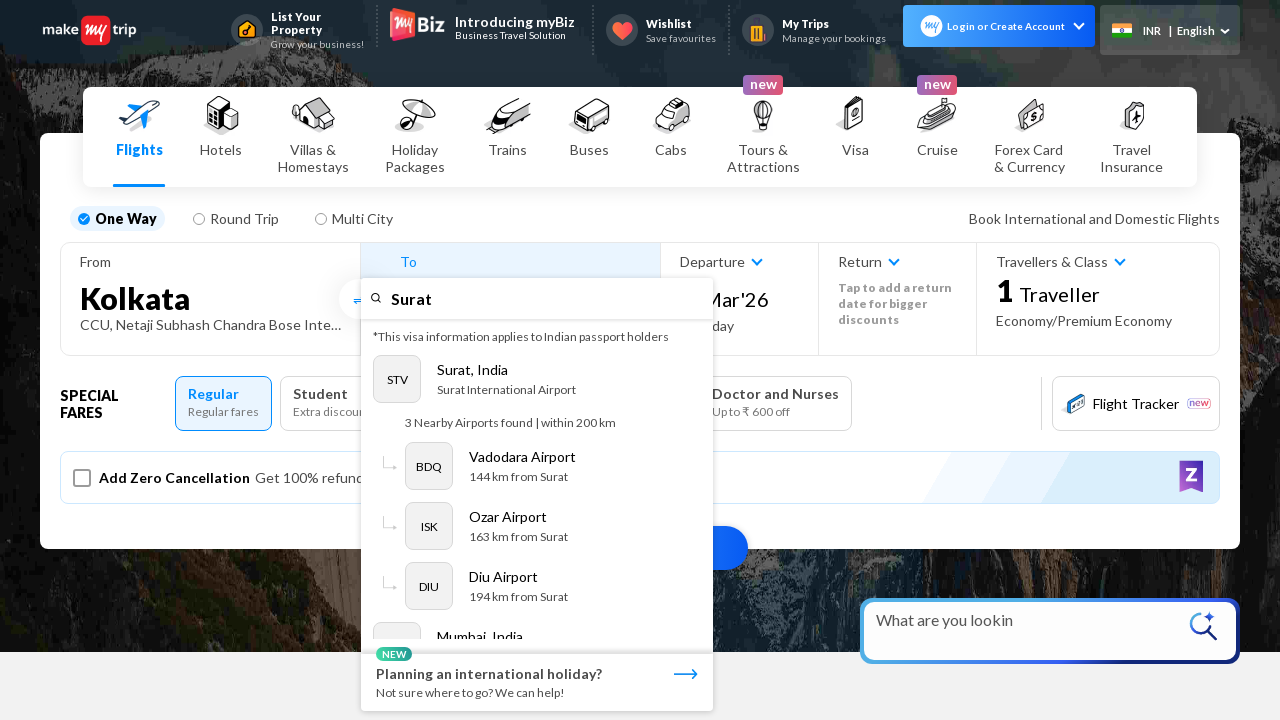

Autocomplete suggestions list appeared
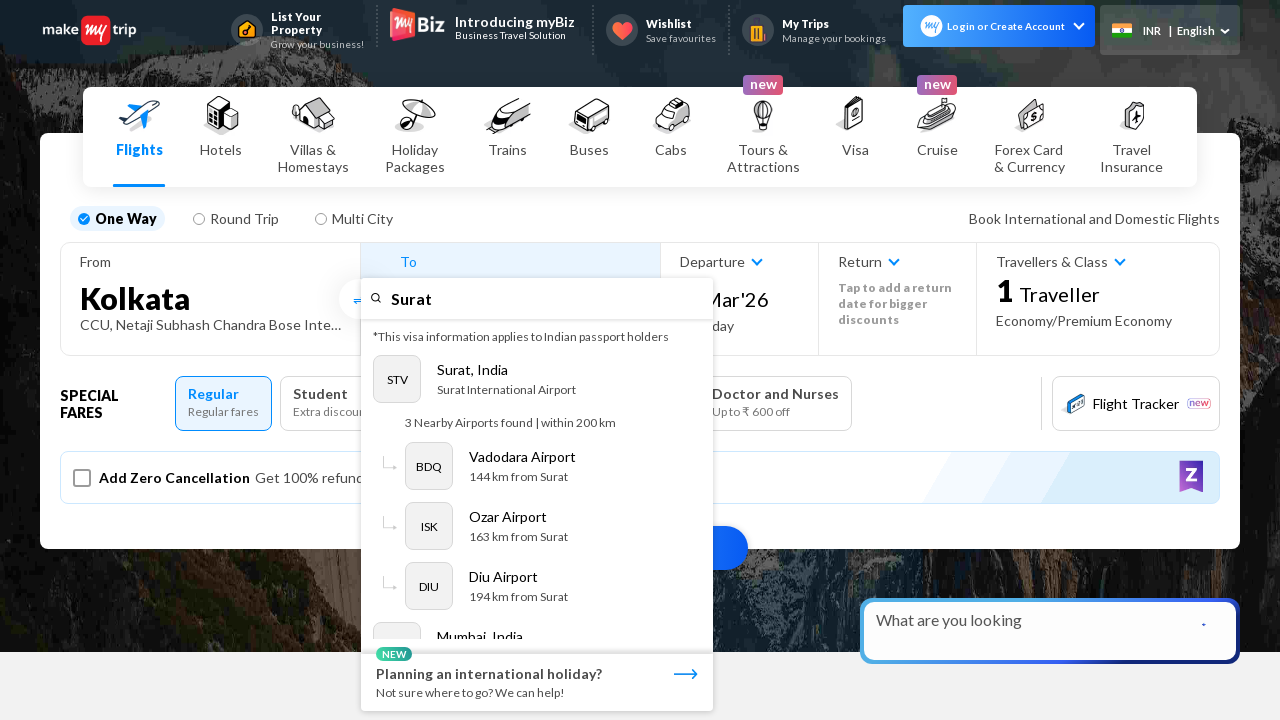

Selected first To city suggestion: 'Surat' at (537, 392) on ul[role='listbox'] li:first-child
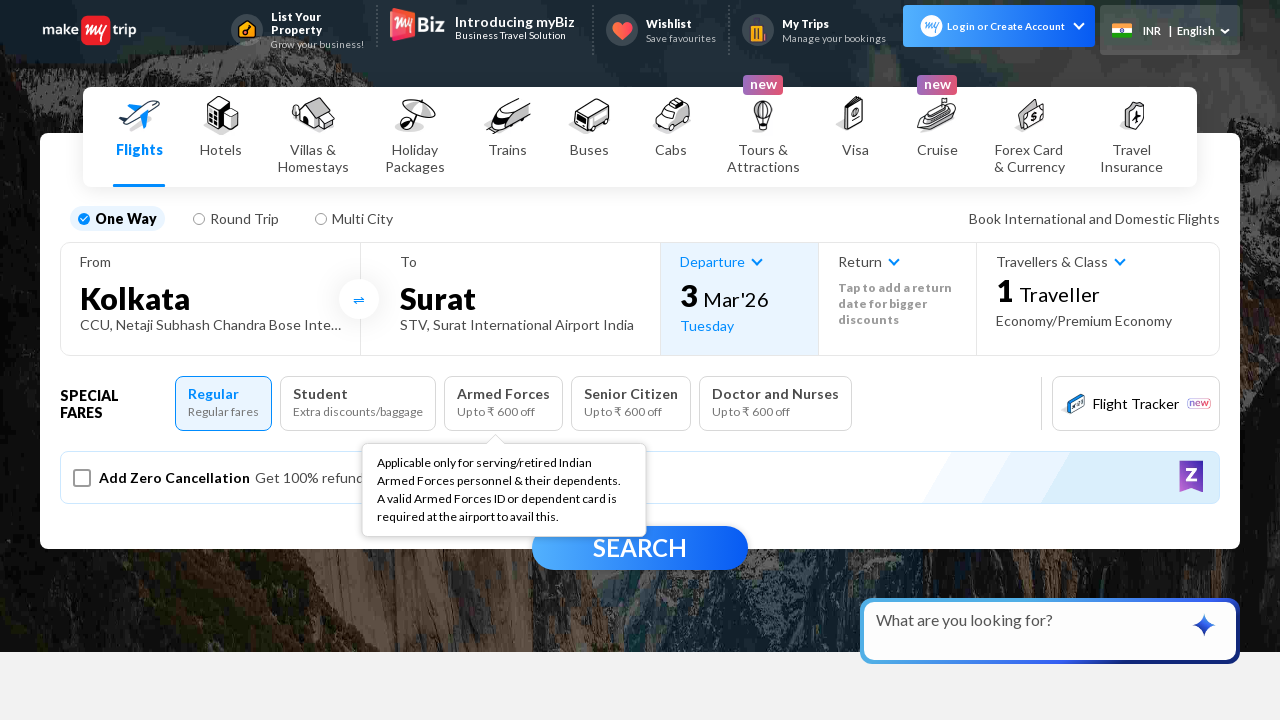

Clicked From city field to enter: '@a@*!@r' at (210, 298) on #fromCity
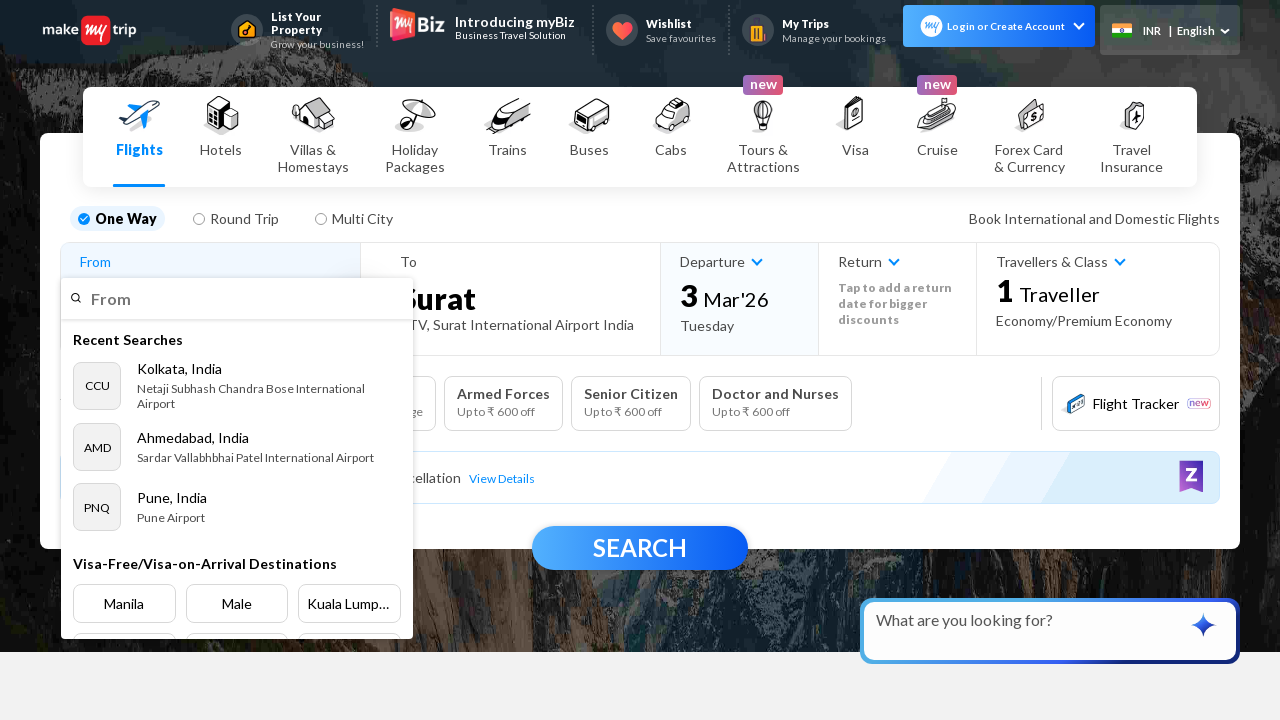

Waited 1 second for From field to be ready
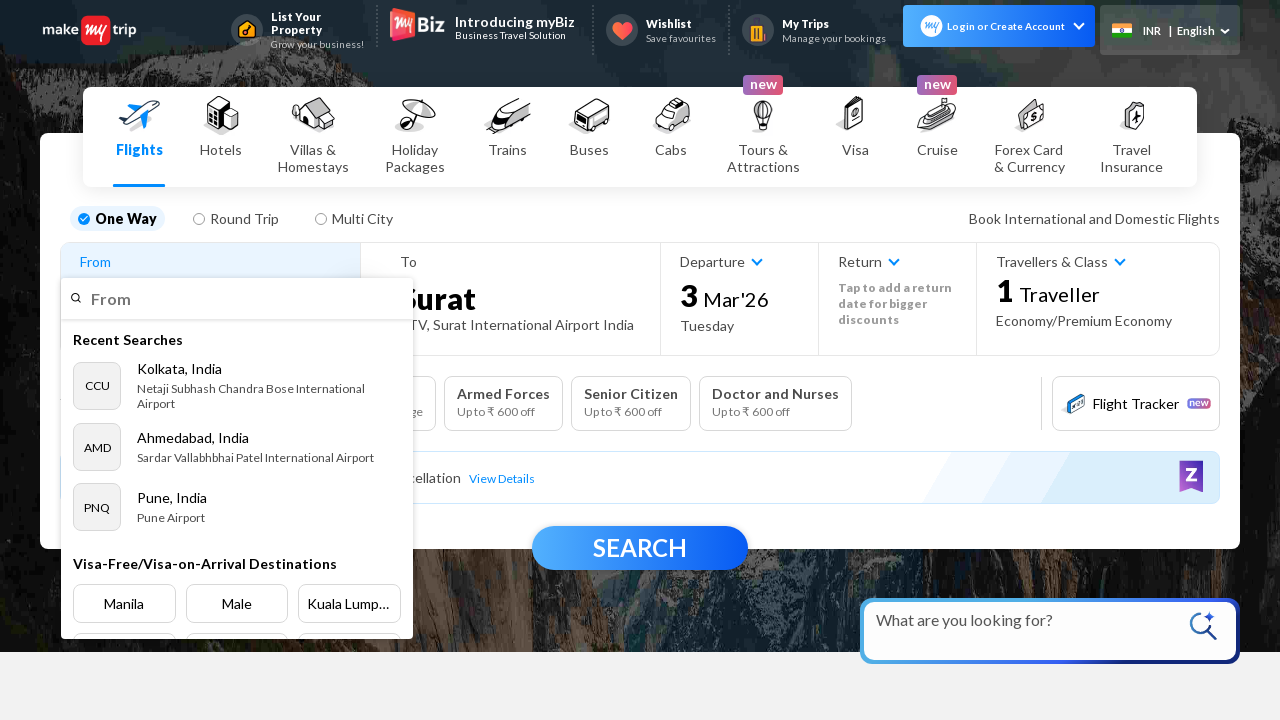

Filled From field with '@a@*!@r' (invalid/numeric/special input) on input[placeholder='From']
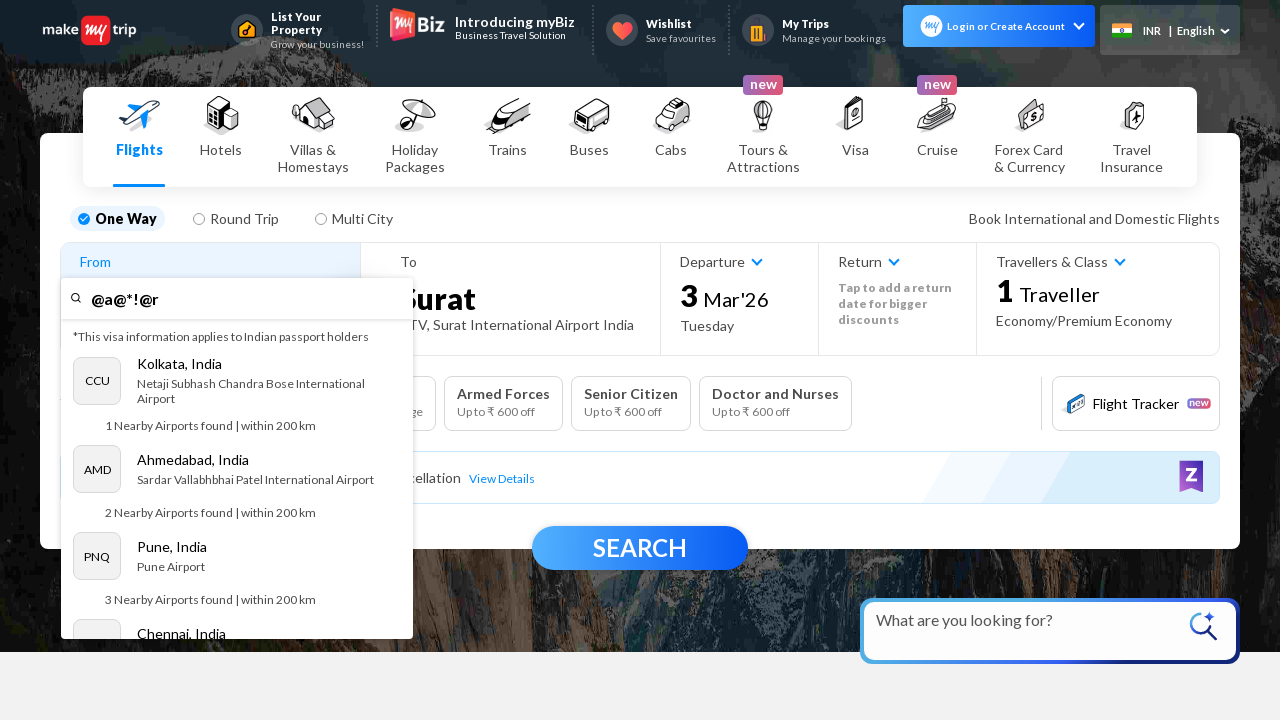

Navigated to MakeMyTrip flights page for test case 8
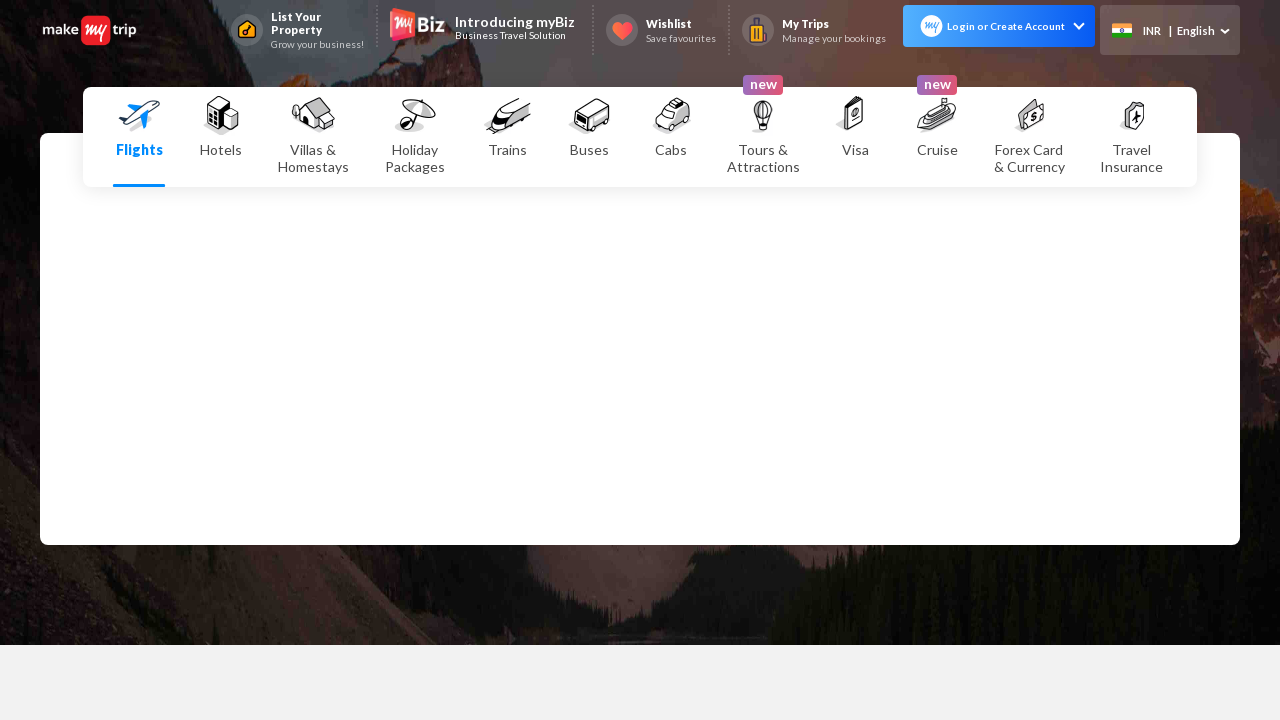

Clicked From city field to enter: 'Pune' at (210, 298) on #fromCity
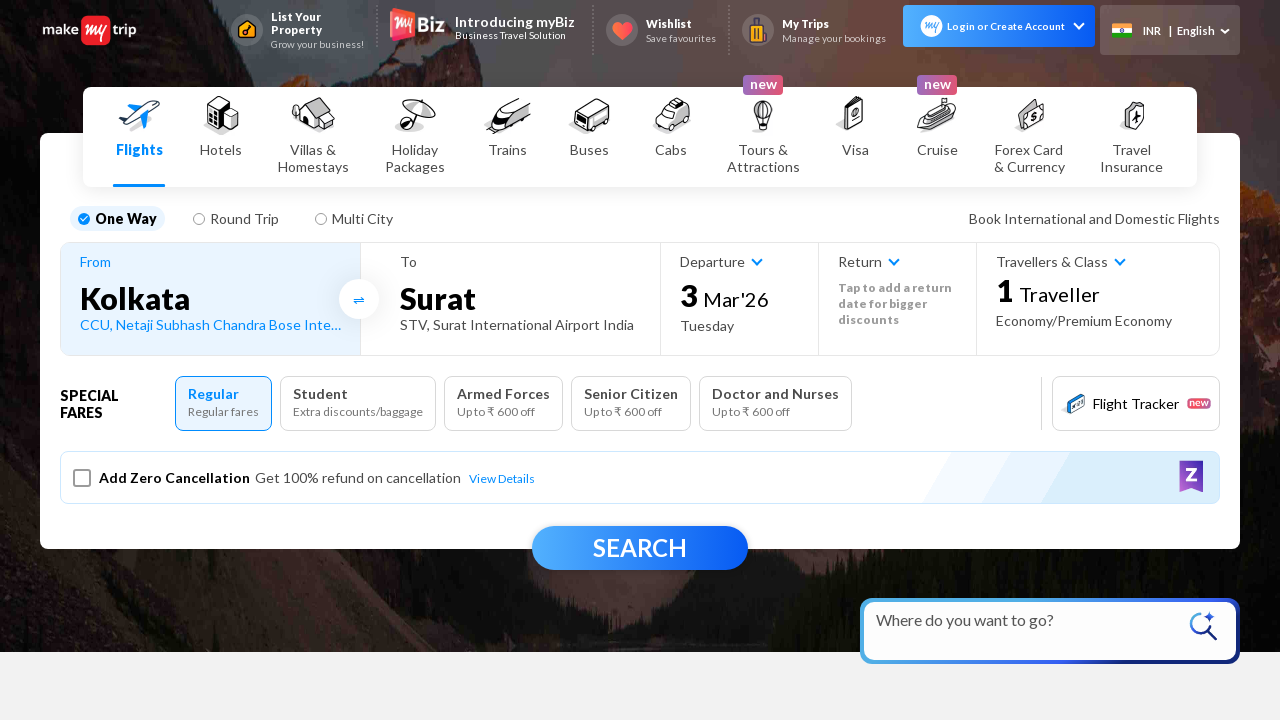

Waited 1 second for From field to be ready
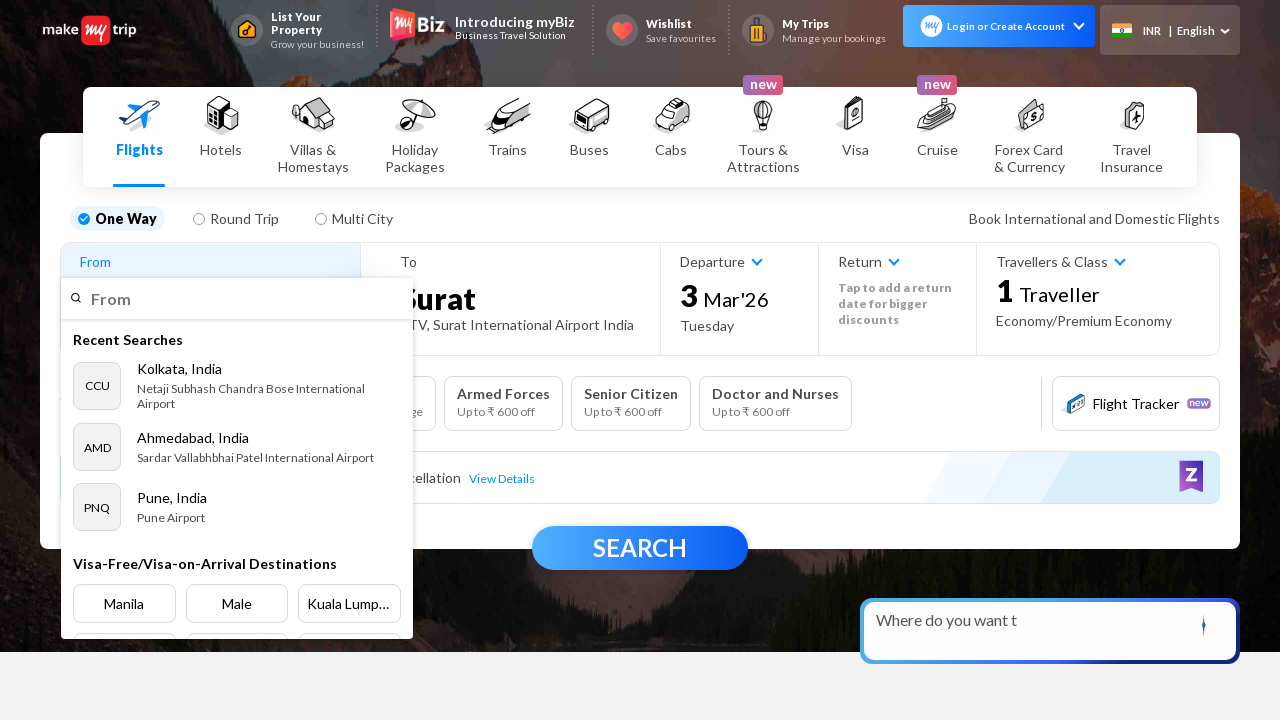

Filled From field with 'Pune' on input[placeholder='From']
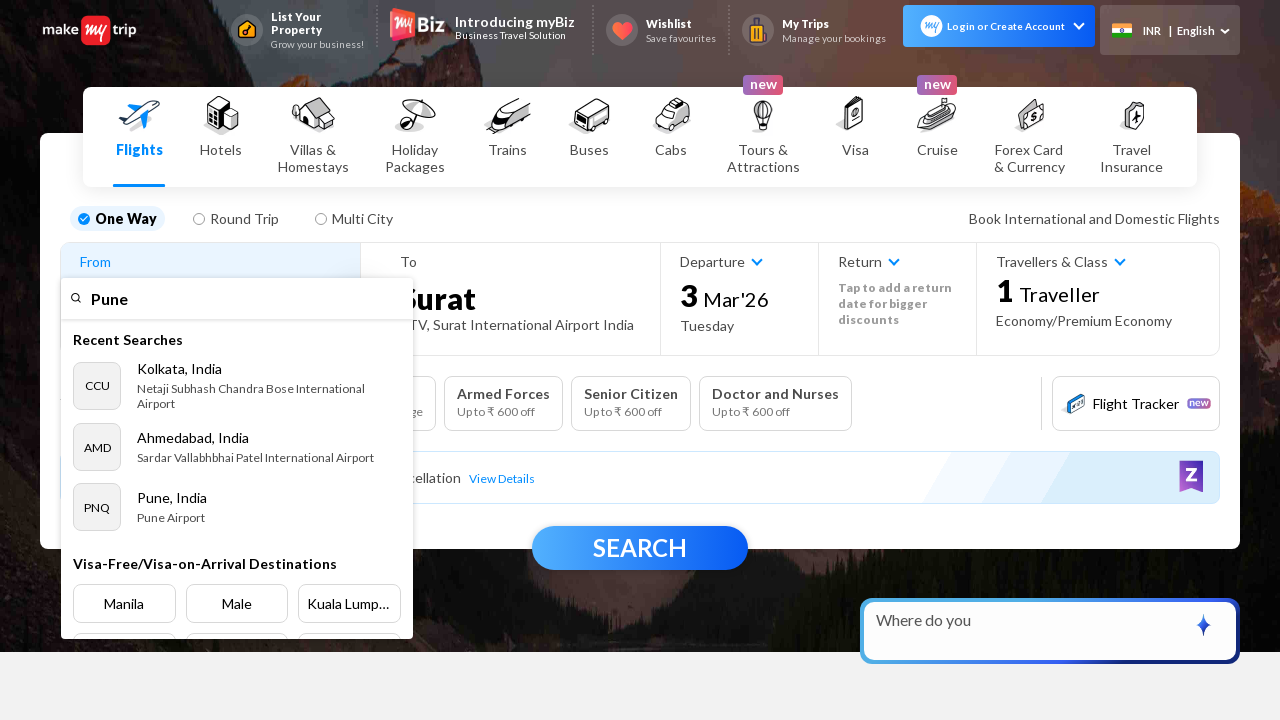

Waited 2 seconds for From field autocomplete suggestions
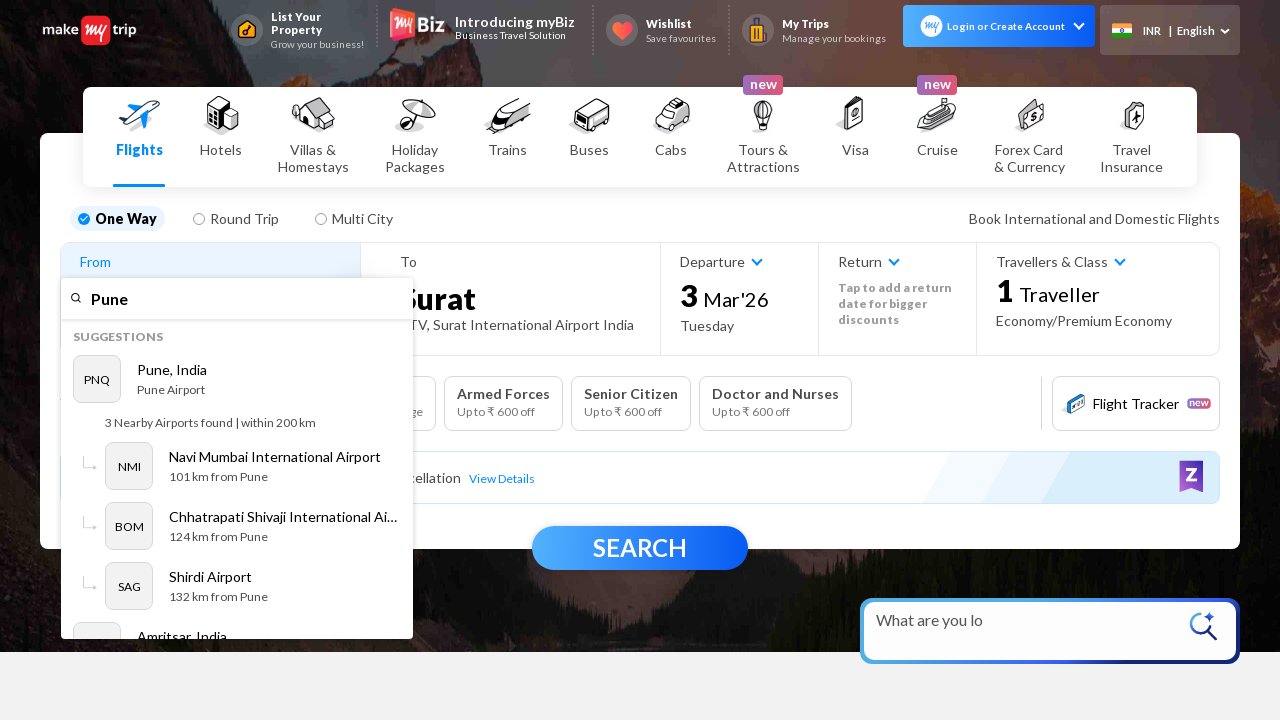

Autocomplete suggestions list appeared for From field
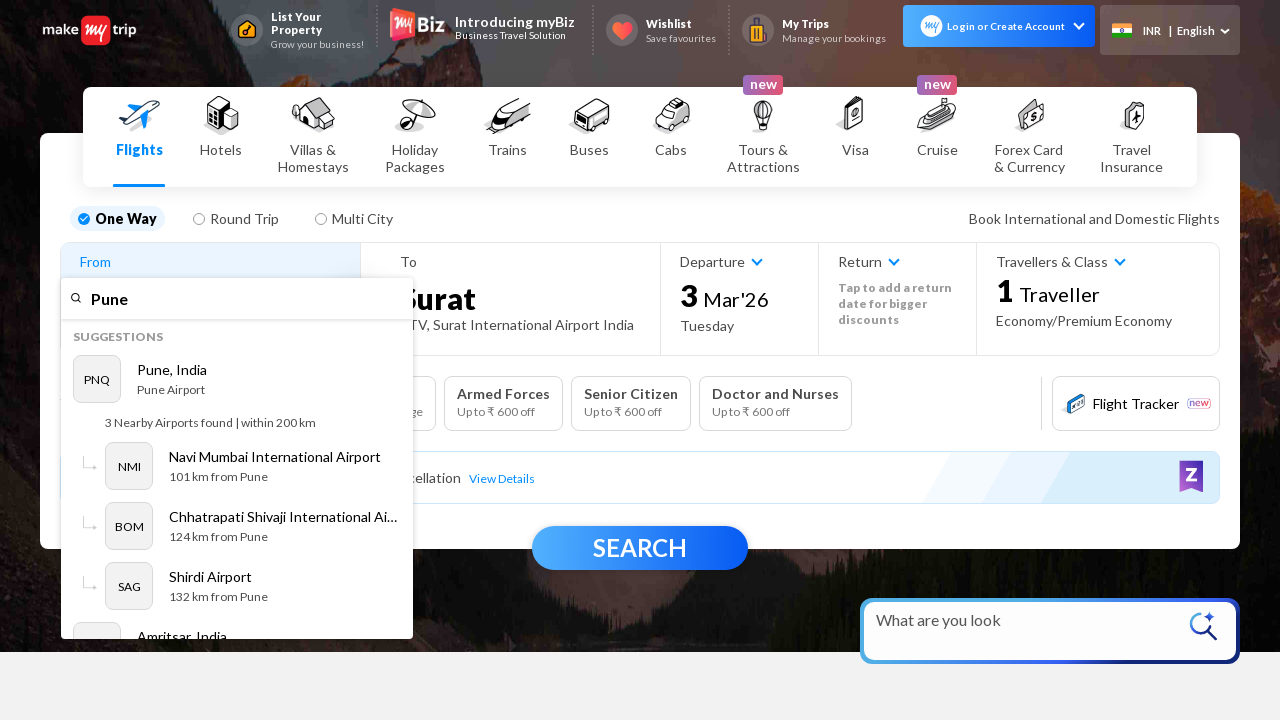

Selected first From city suggestion: 'Pune' at (237, 392) on ul[role='listbox'] li:first-child
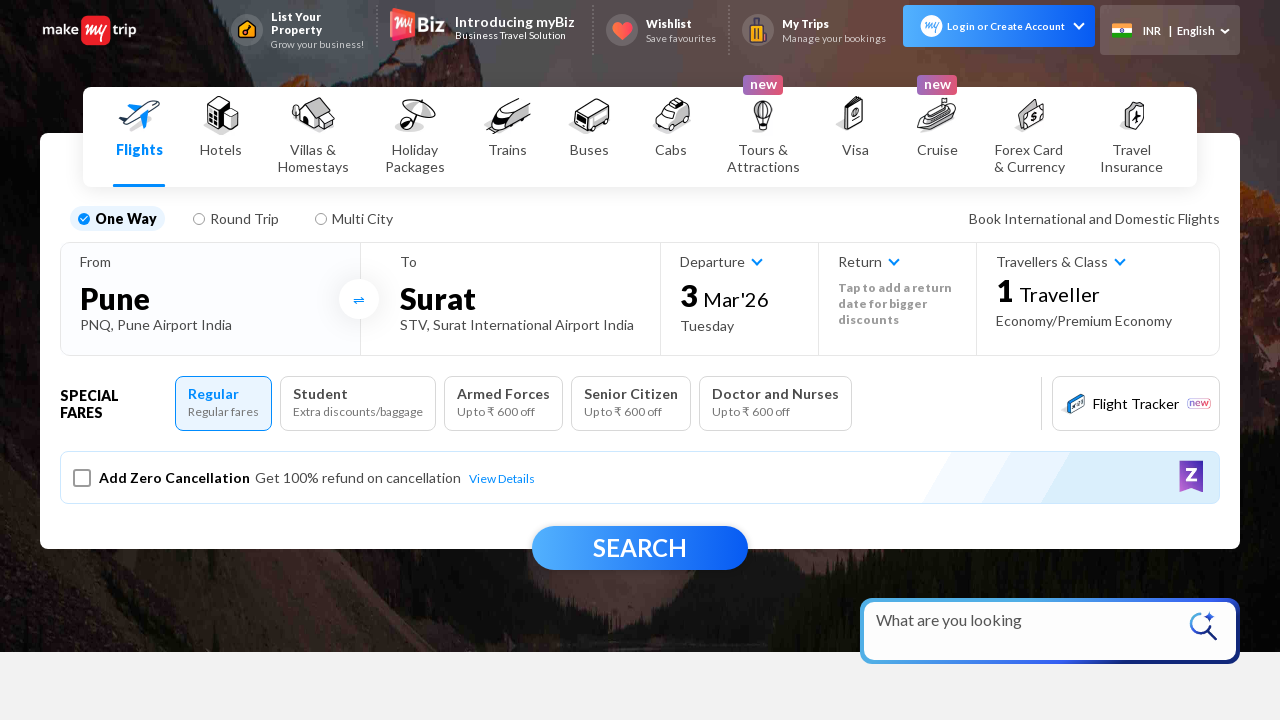

Clicked To city field to enter: '@u@kn#' at (520, 298) on #toCity
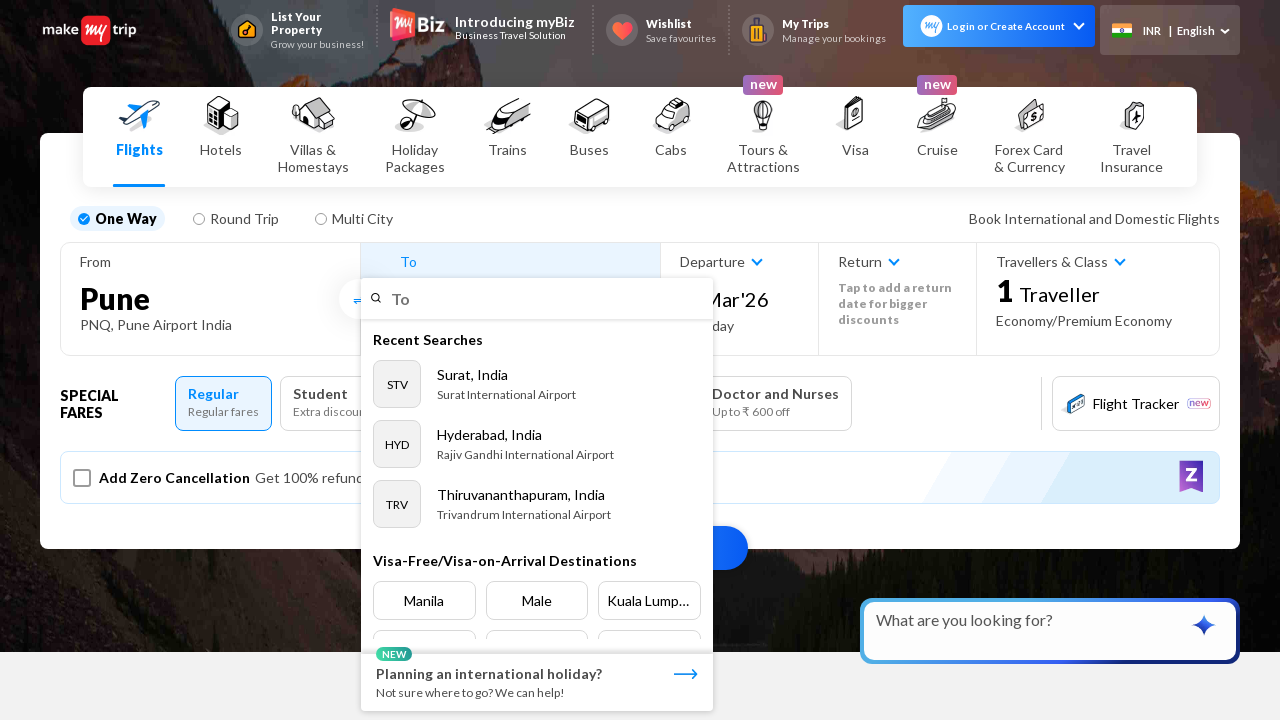

Filled To field with '@u@kn#' on input[placeholder='To']
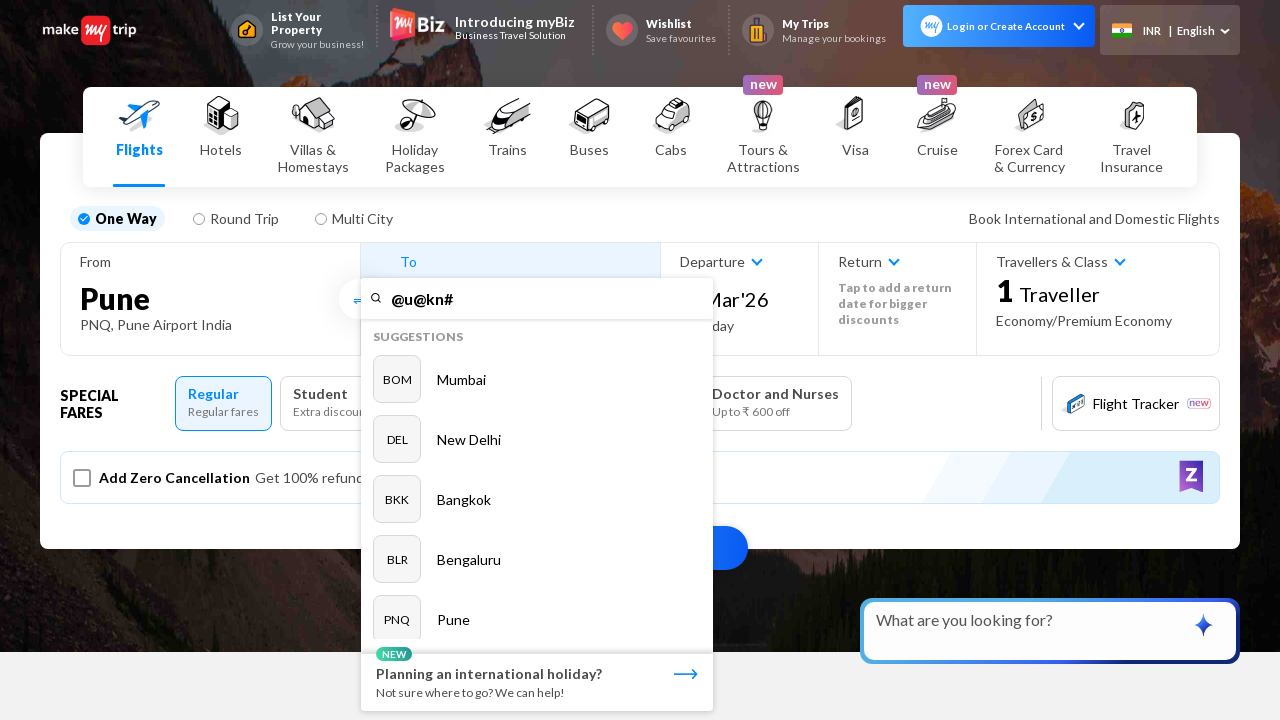

Waited 1 second for To field autocomplete suggestions
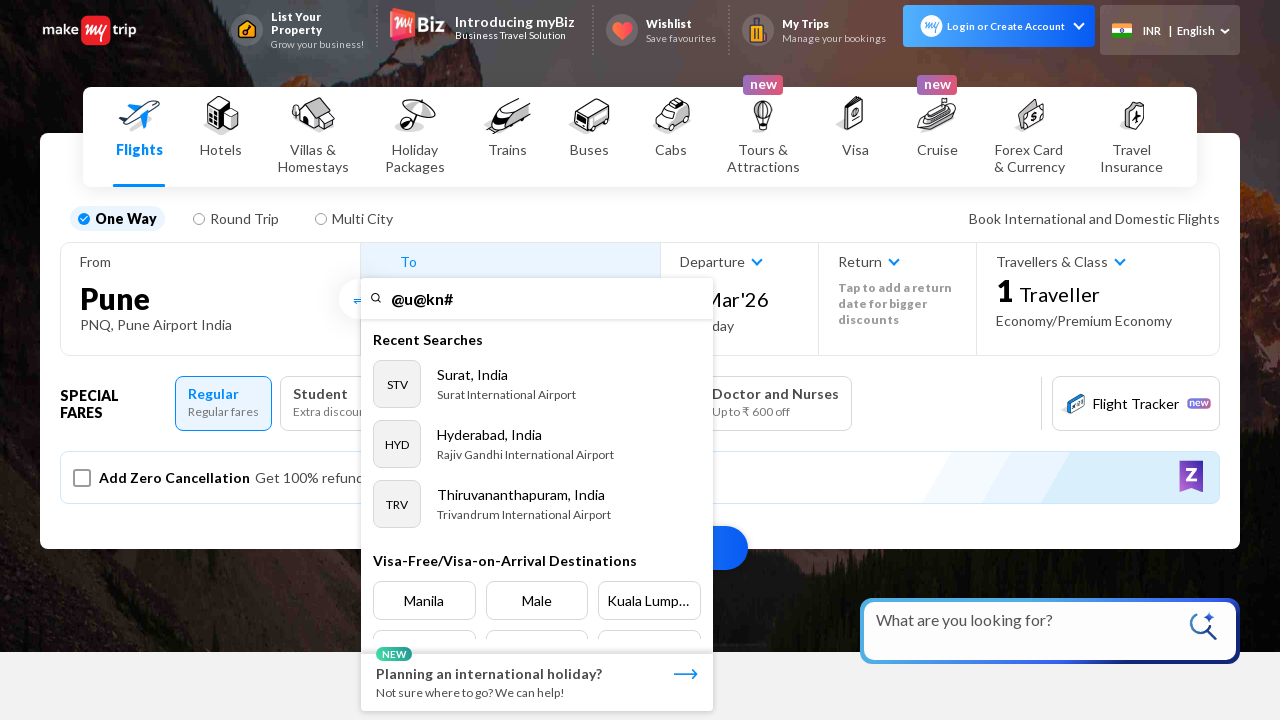

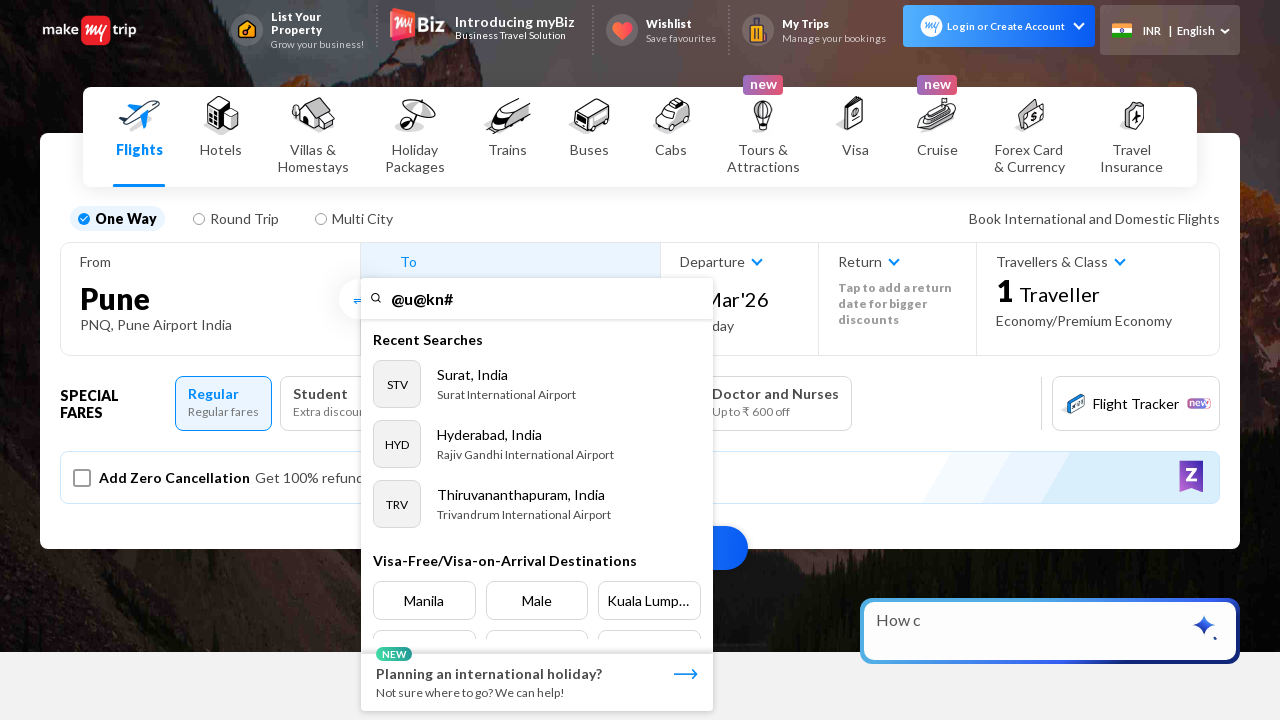